Iterates through all chapter headers and links on the page, clicking each link and navigating back to verify all links are accessible

Starting URL: https://bonigarcia.dev/selenium-webdriver-java/

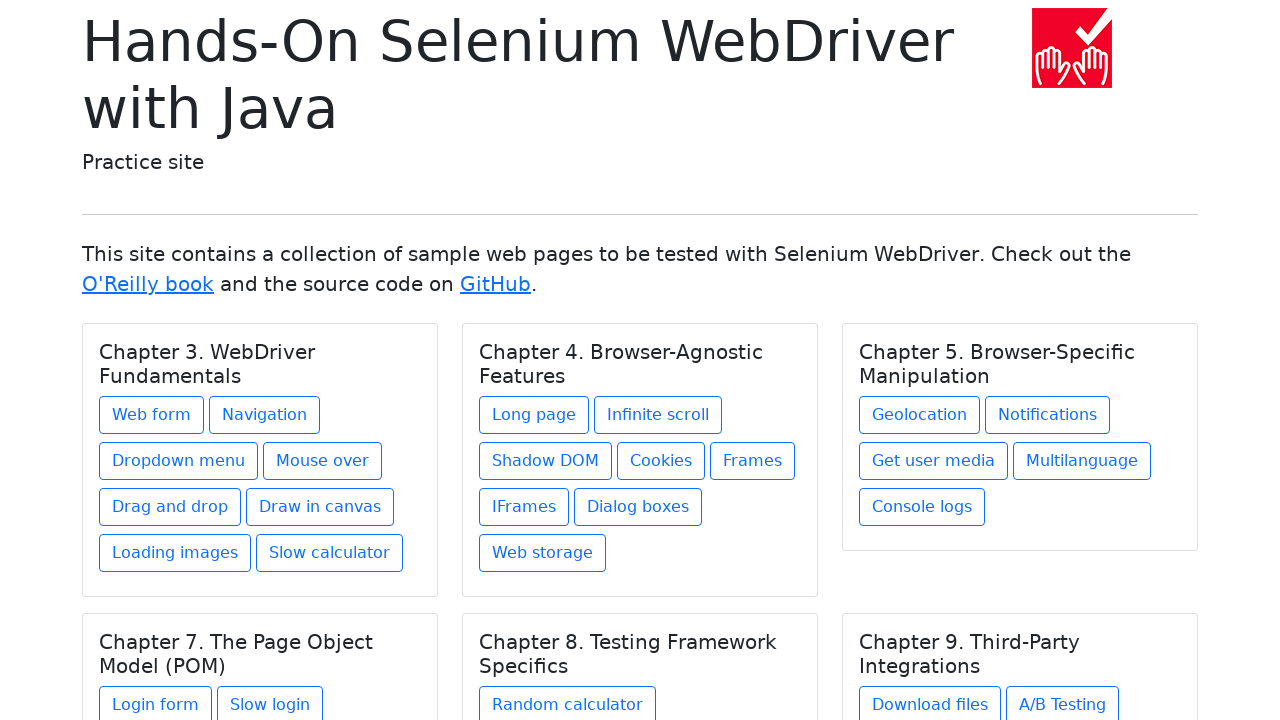

Located all chapter headers on the page
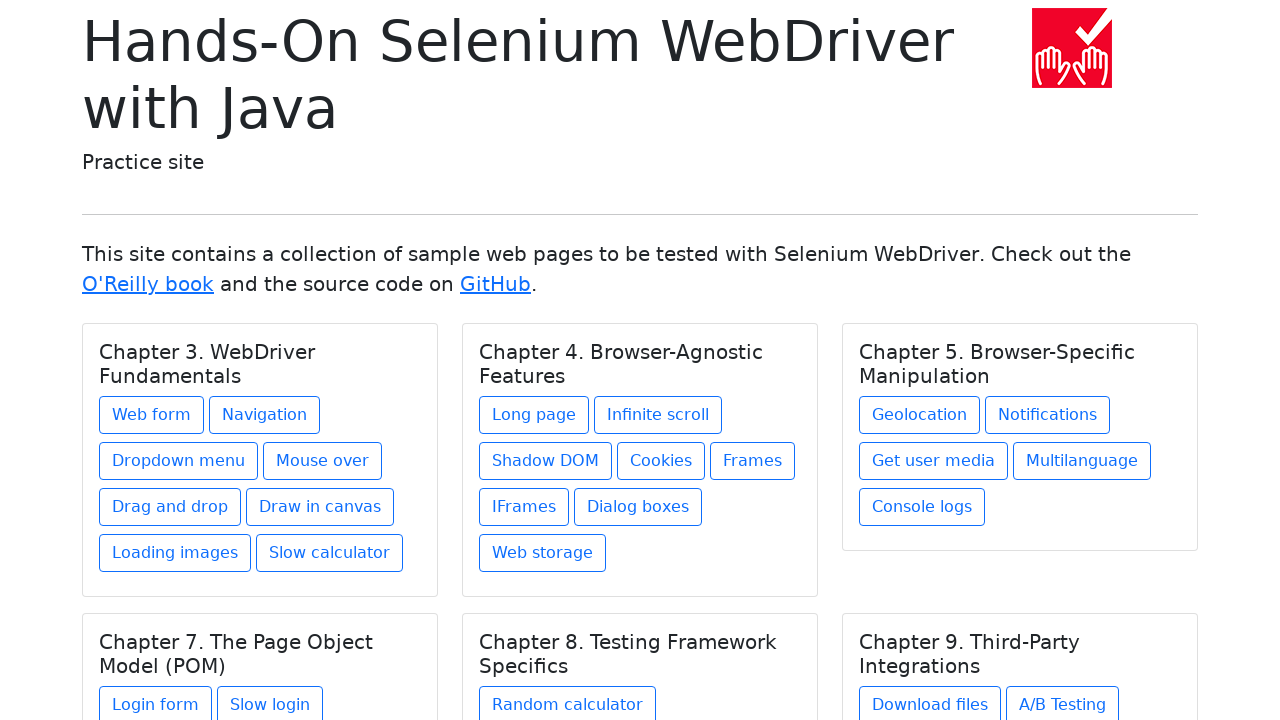

Verified that 6 chapters are present on the page
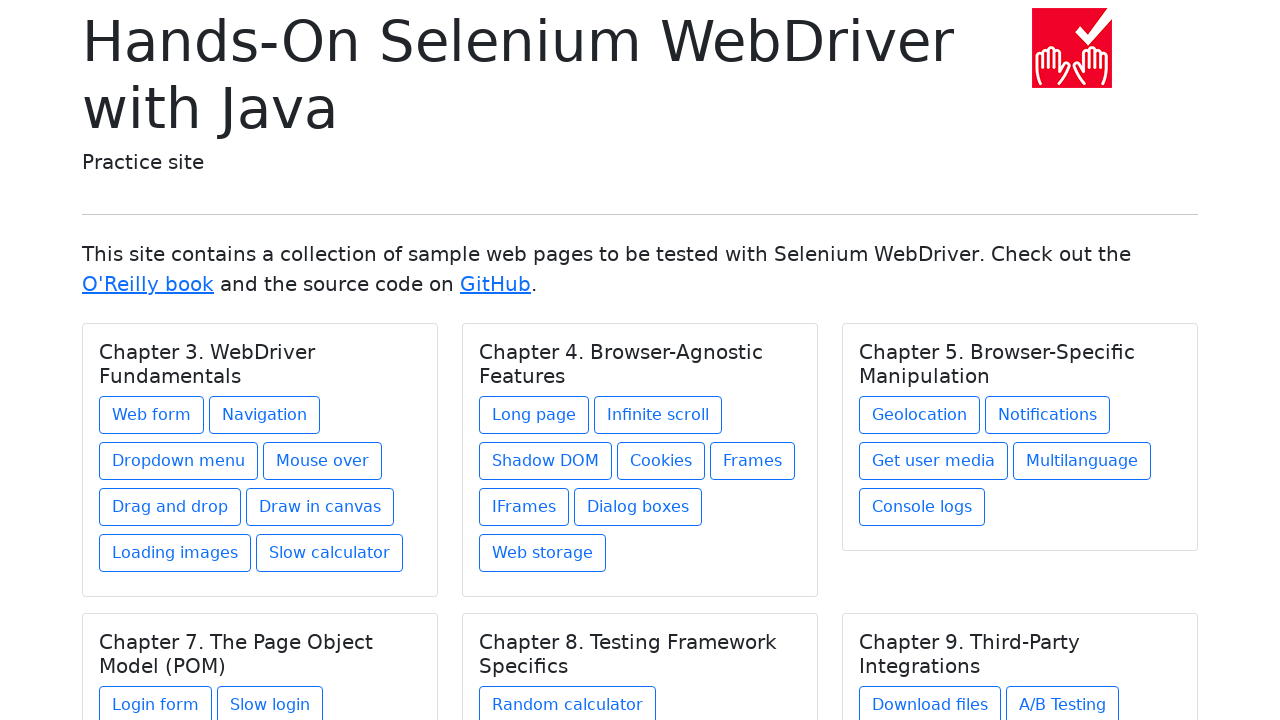

Located all chapter links on the page
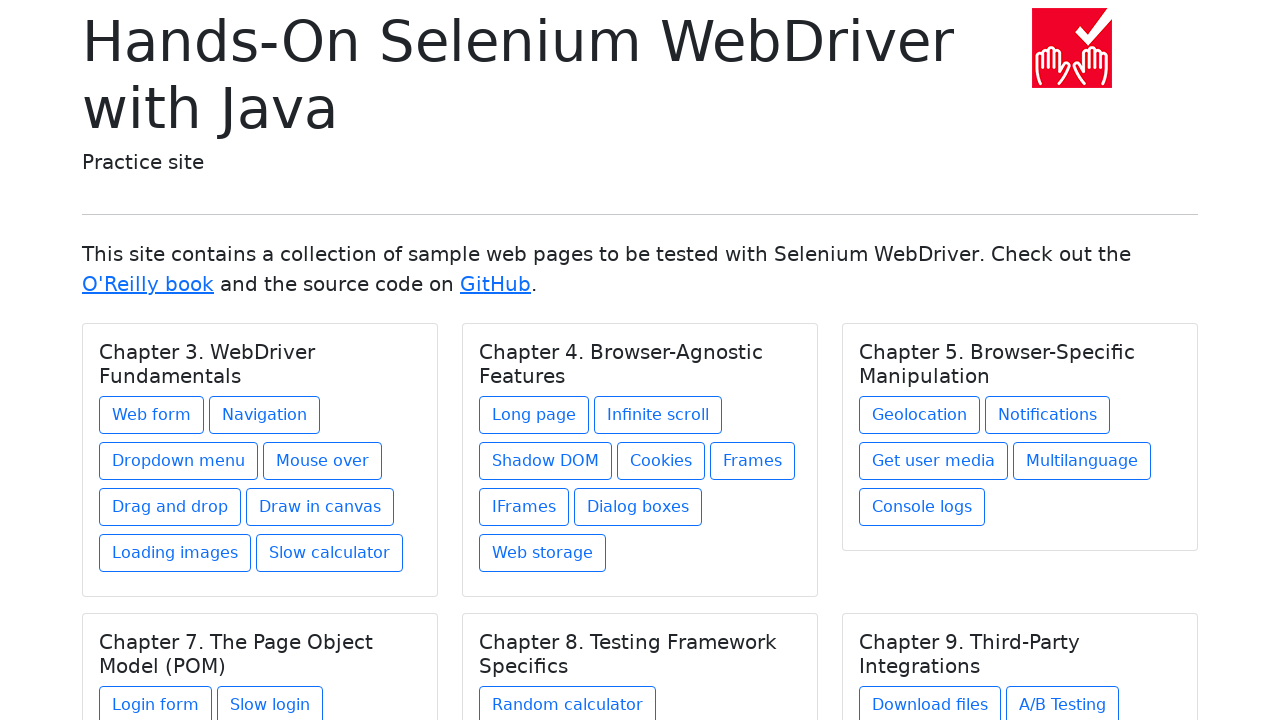

Located link 1 of 27 for clicking
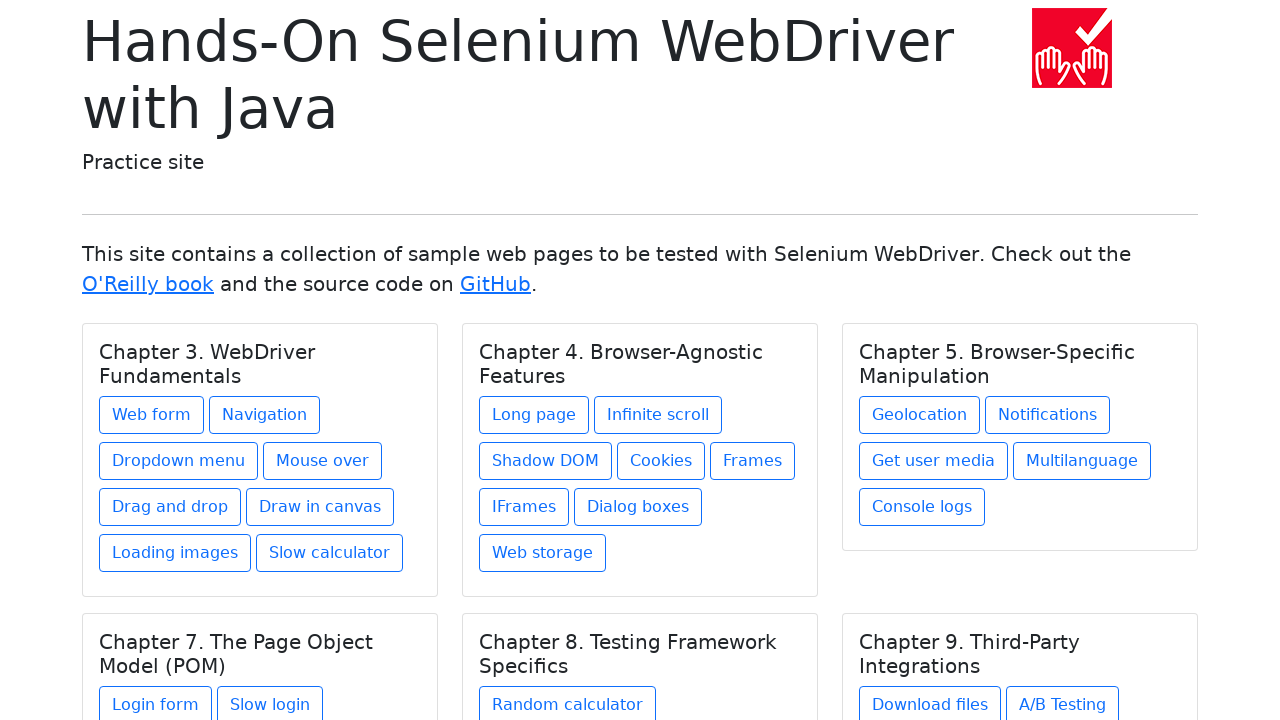

Clicked link: Web form at (152, 415) on .card a >> nth=0
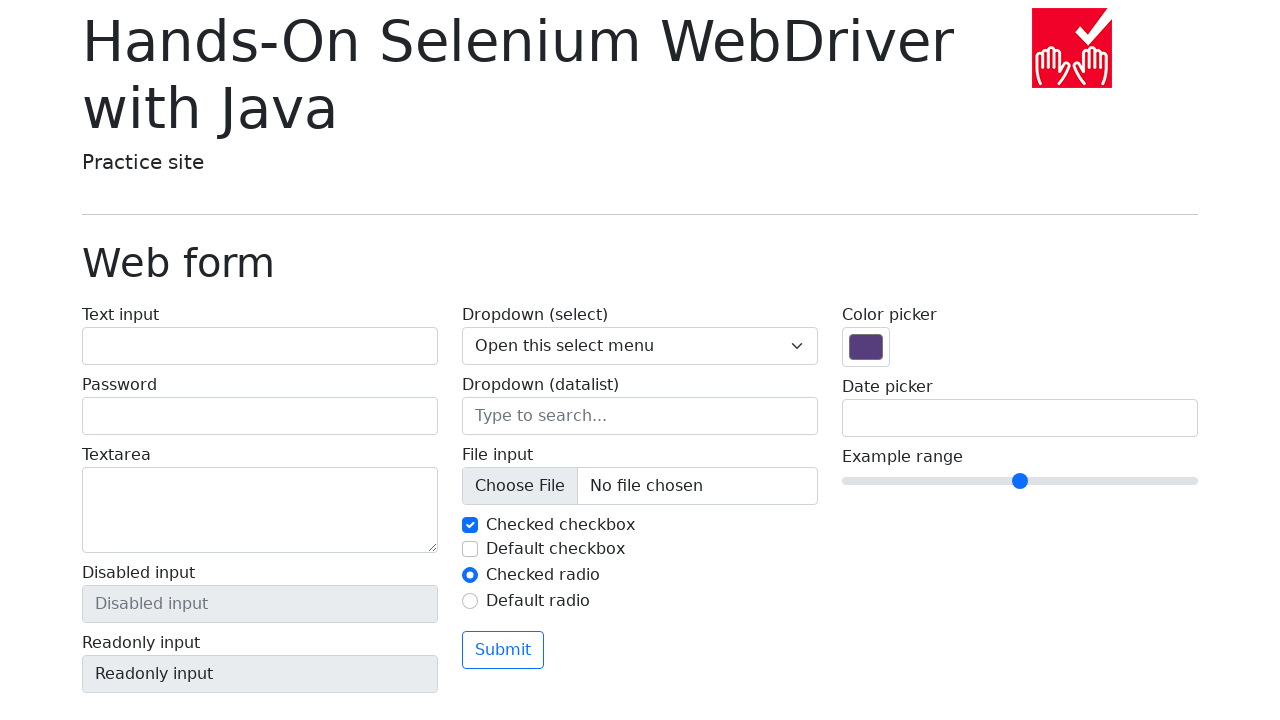

Navigated back to main page after clicking link: Web form
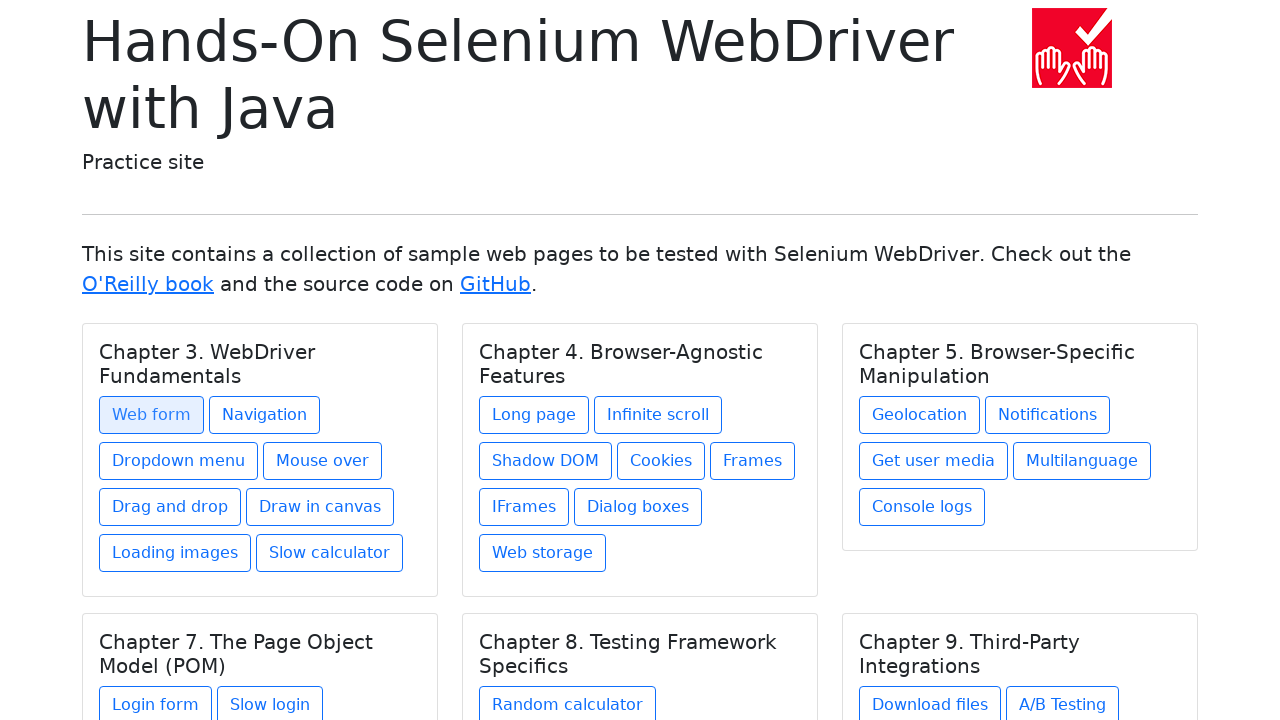

Waited for chapter links to be available after navigation
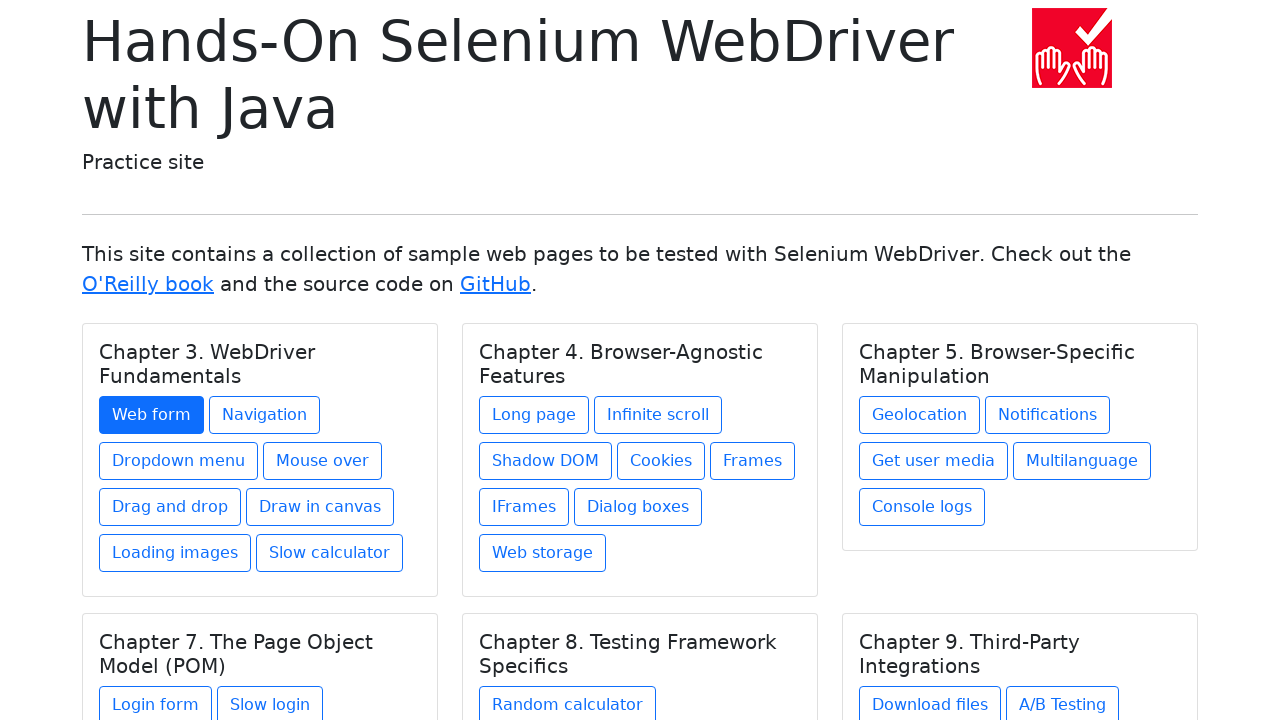

Located link 2 of 27 for clicking
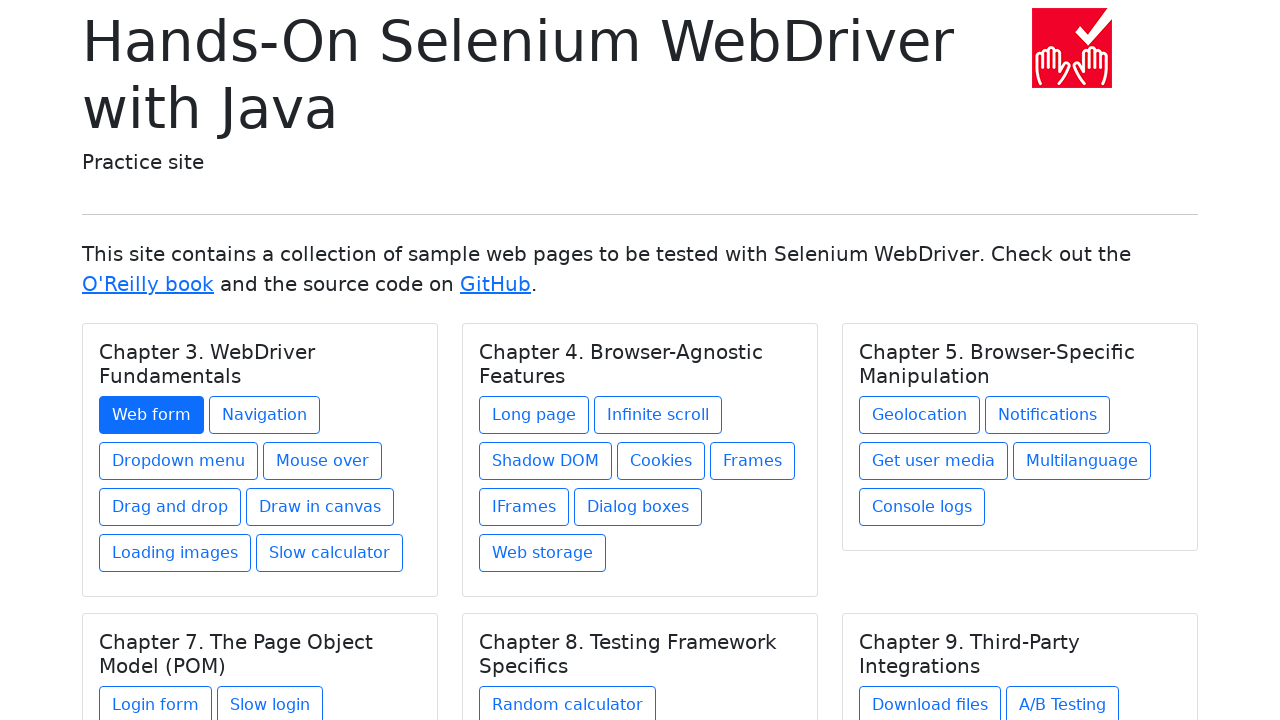

Clicked link: Navigation at (264, 415) on .card a >> nth=1
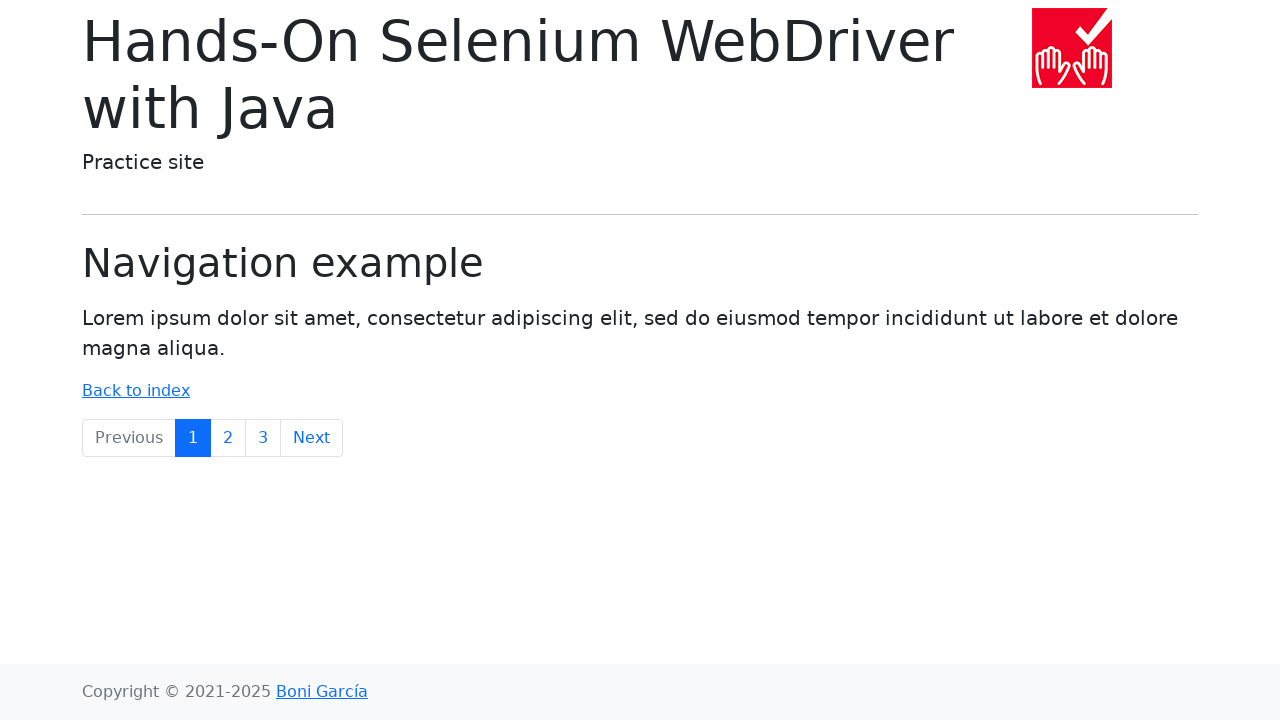

Navigated back to main page after clicking link: Navigation
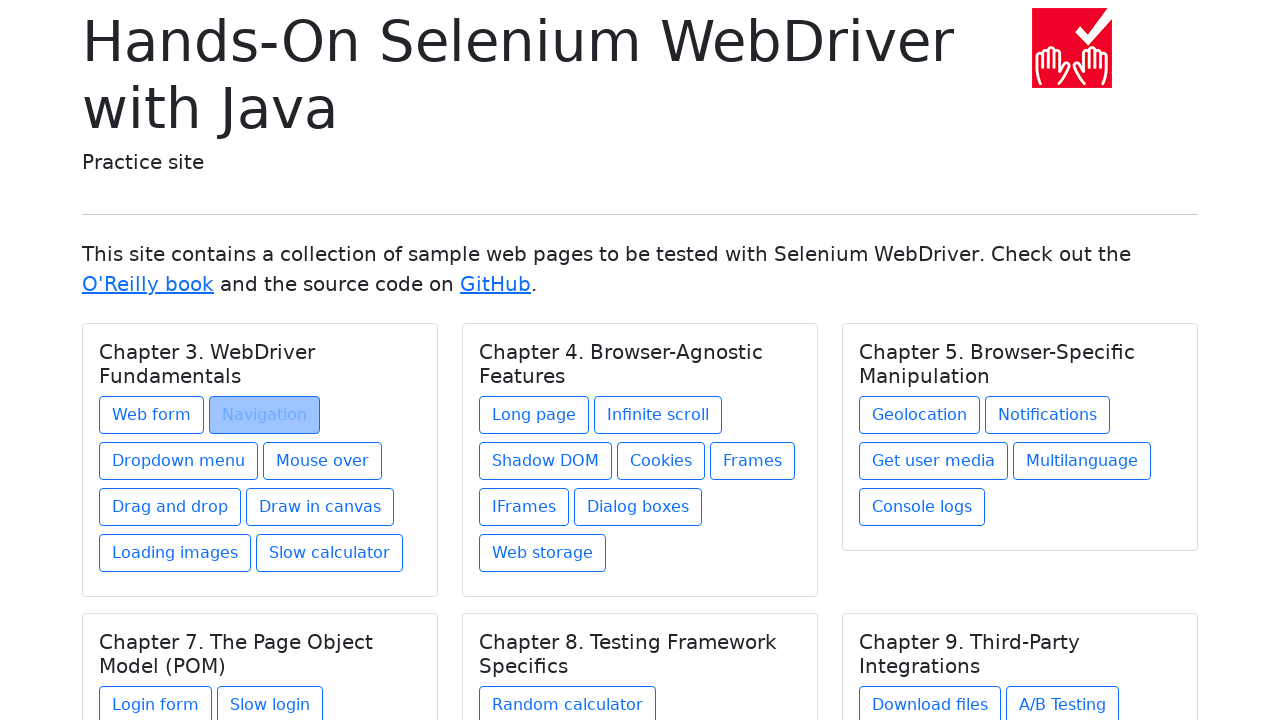

Waited for chapter links to be available after navigation
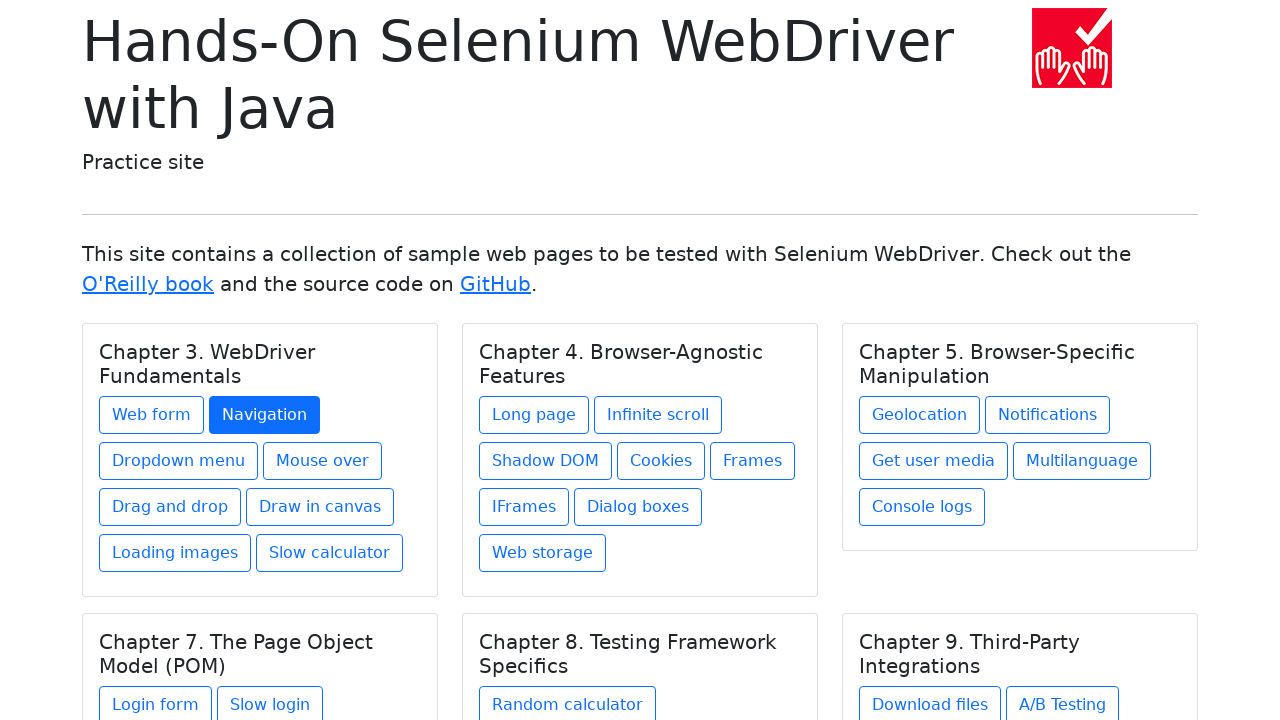

Located link 3 of 27 for clicking
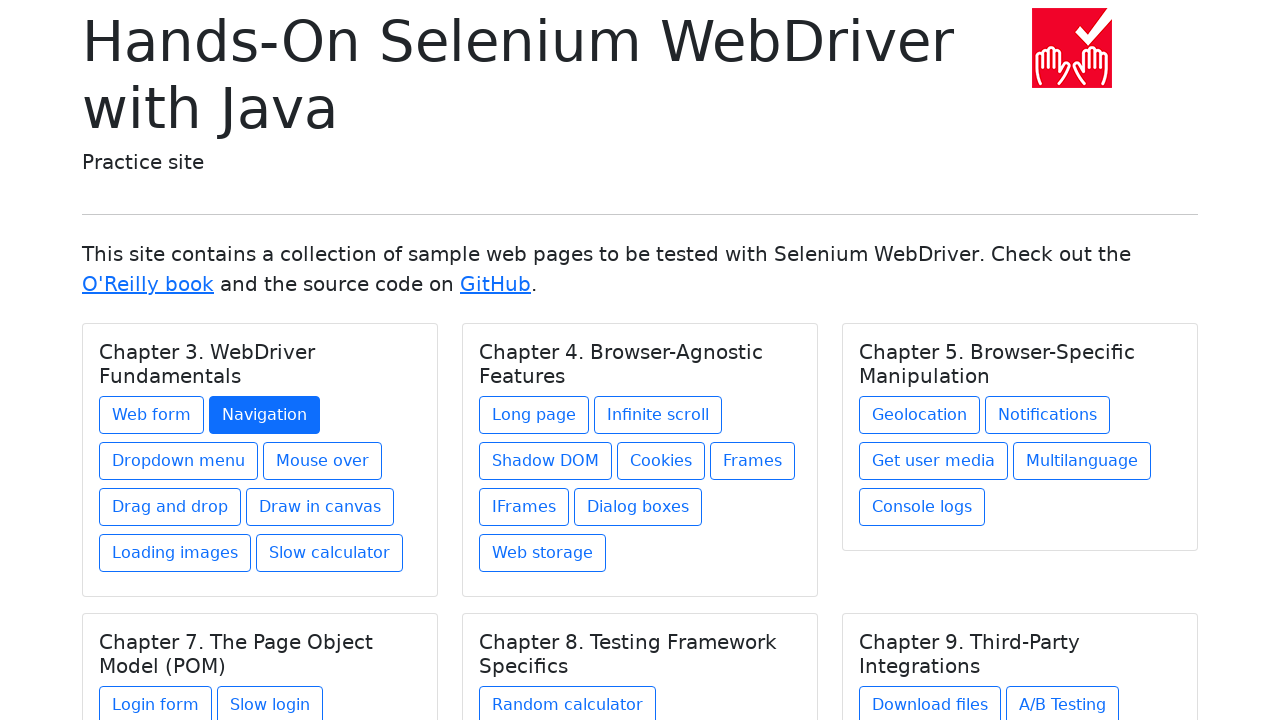

Clicked link: Dropdown menu at (178, 461) on .card a >> nth=2
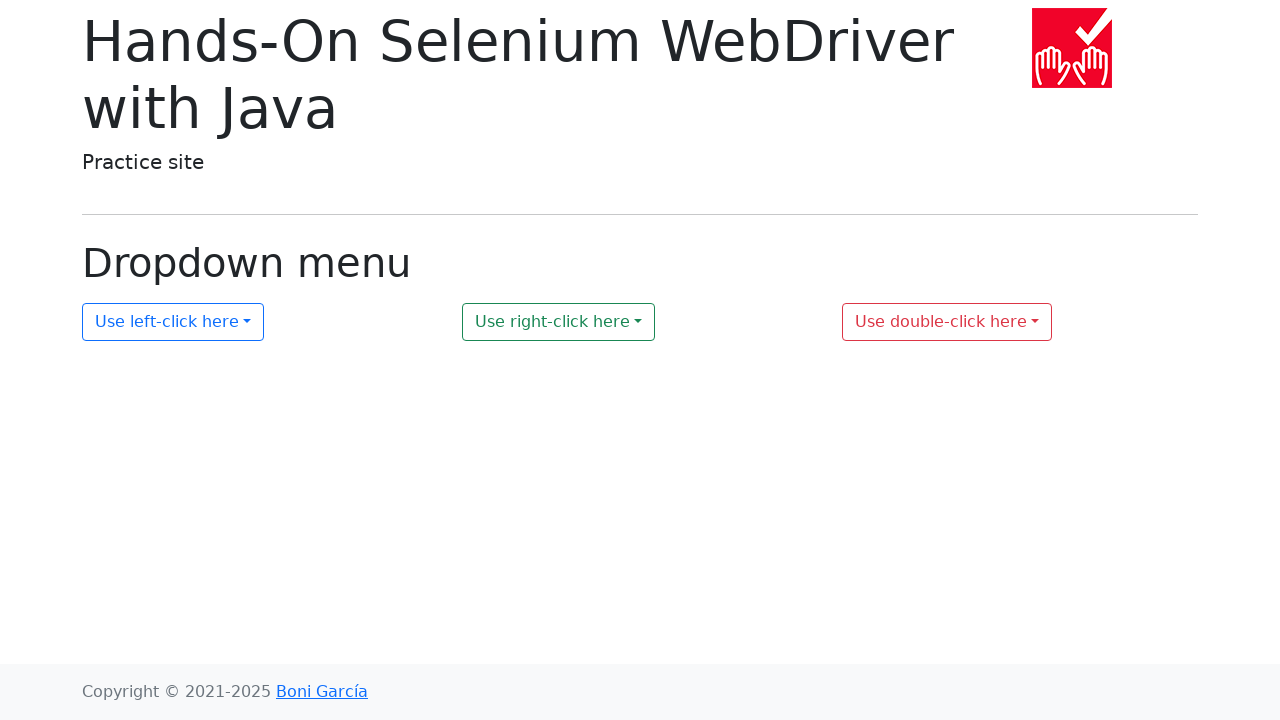

Navigated back to main page after clicking link: Dropdown menu
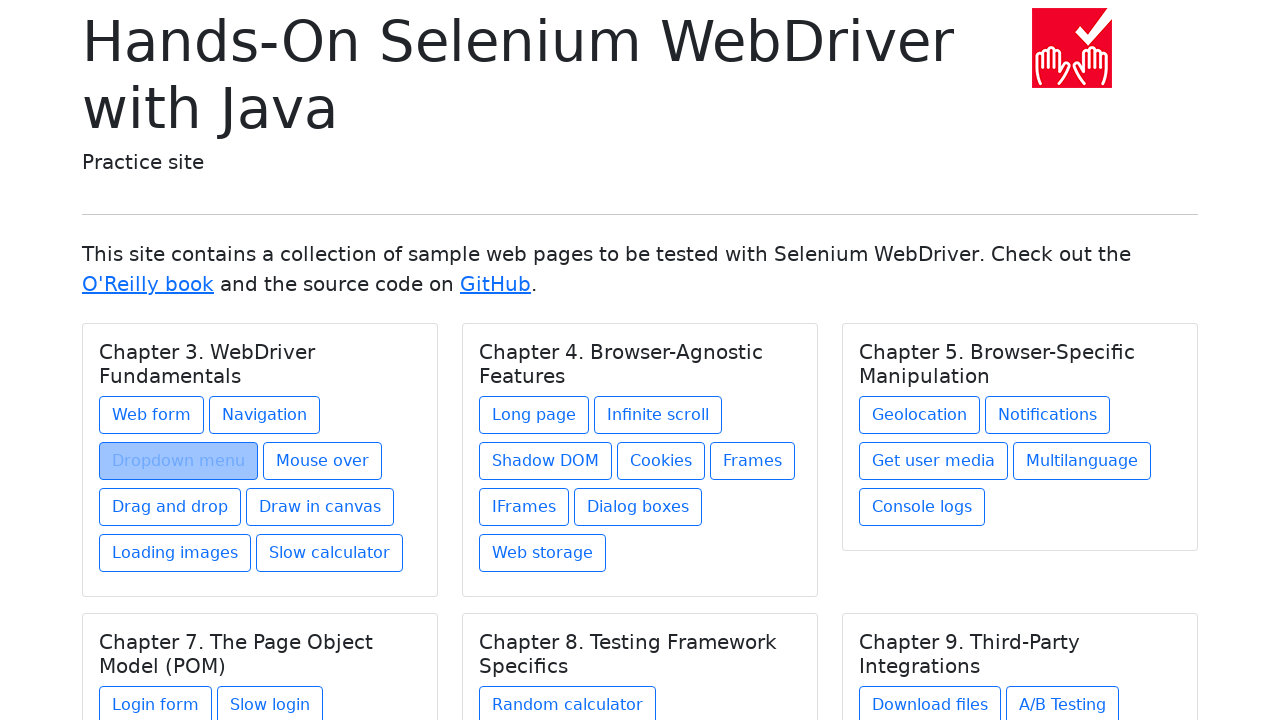

Waited for chapter links to be available after navigation
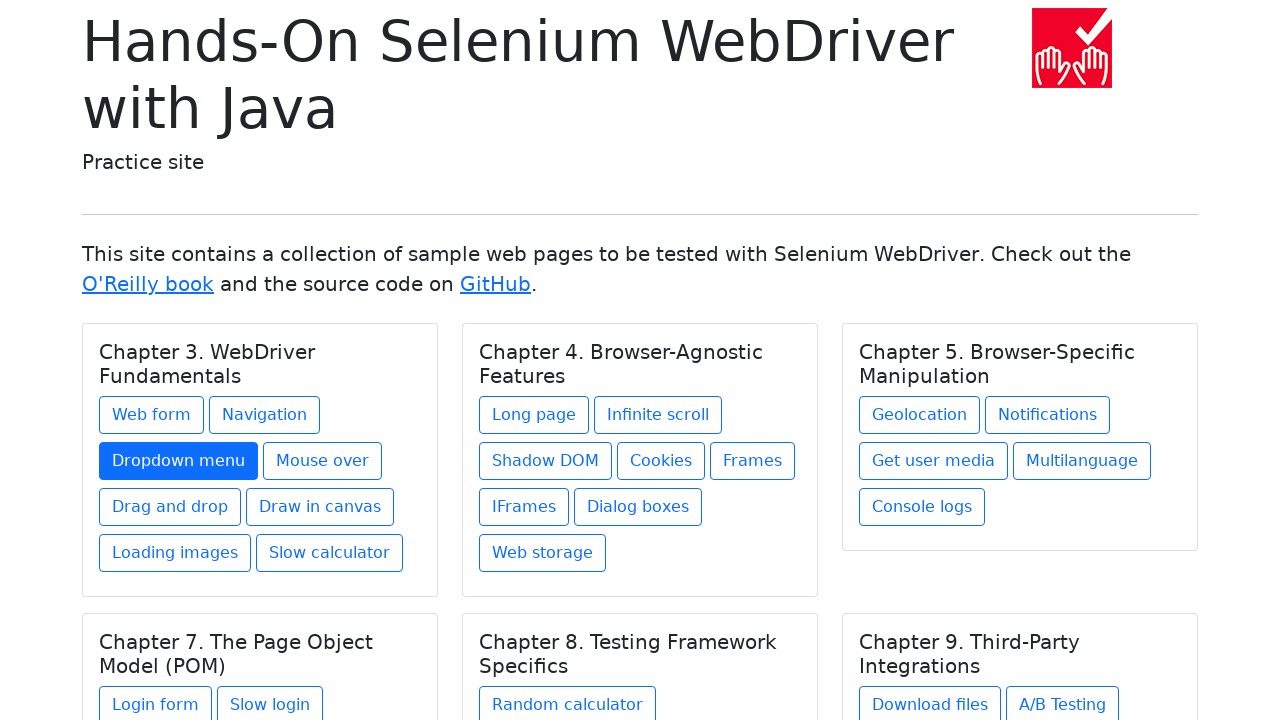

Located link 4 of 27 for clicking
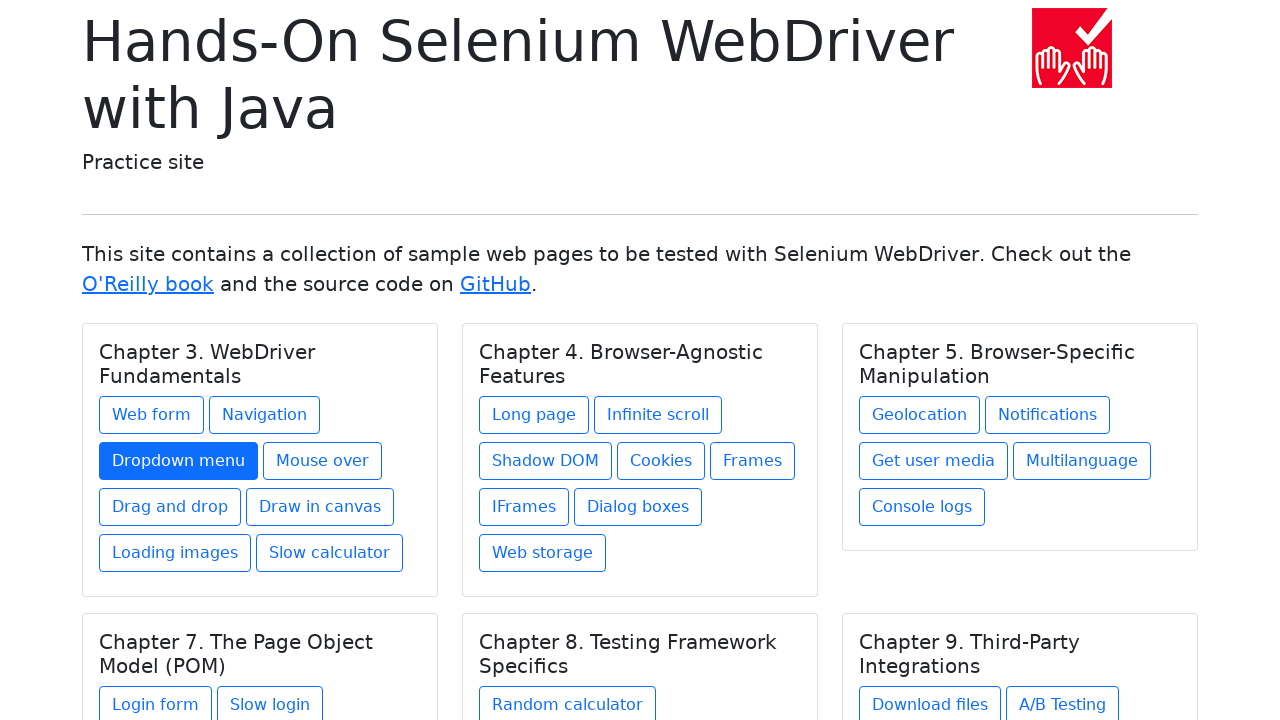

Clicked link: Mouse over at (322, 461) on .card a >> nth=3
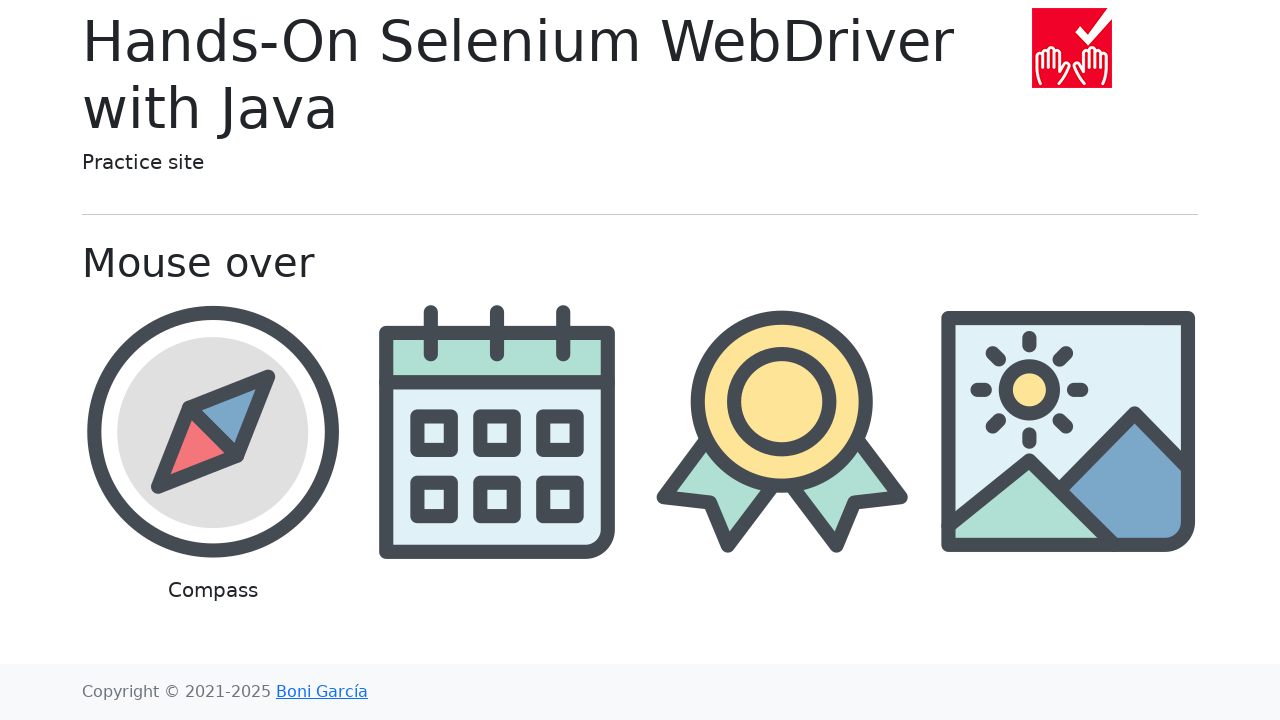

Navigated back to main page after clicking link: Mouse over
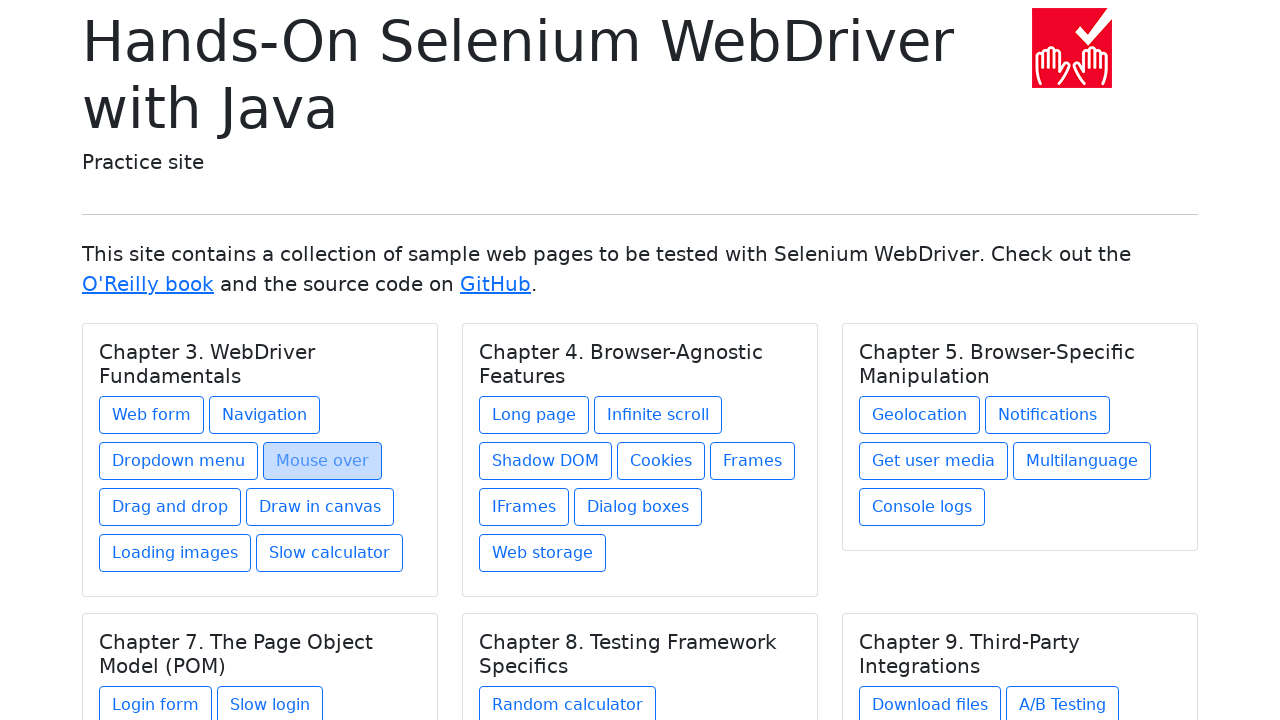

Waited for chapter links to be available after navigation
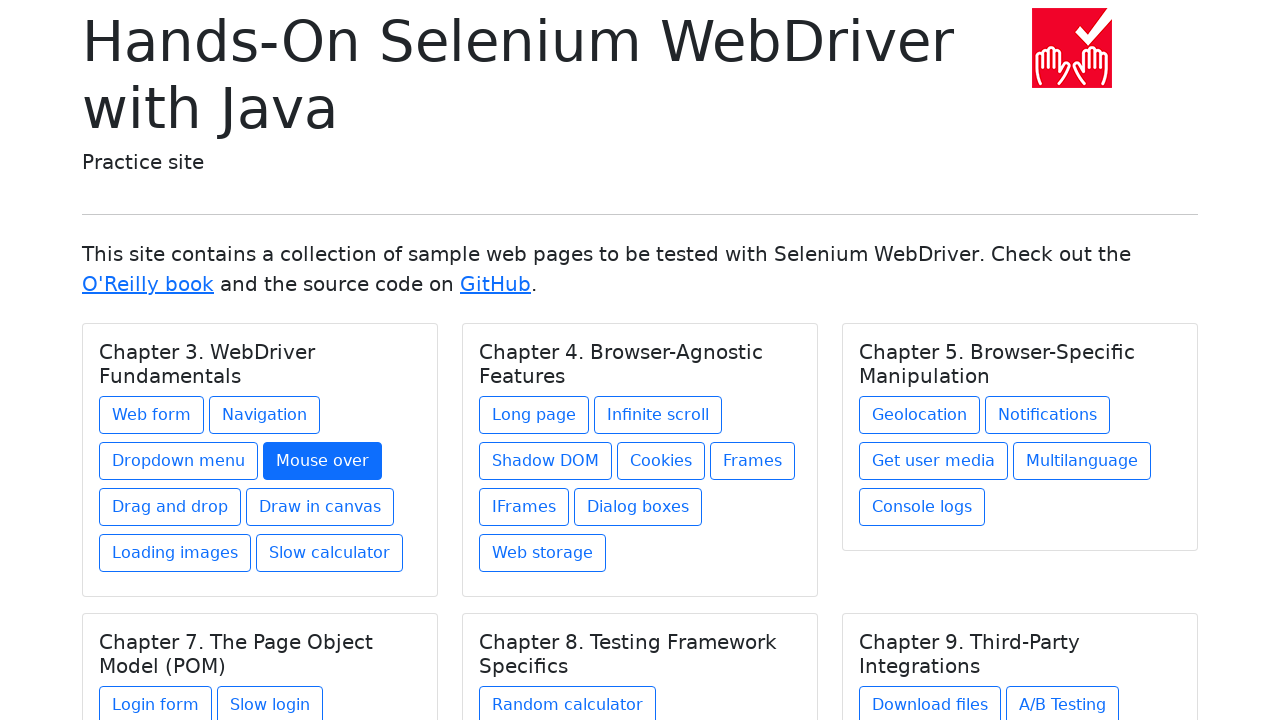

Located link 5 of 27 for clicking
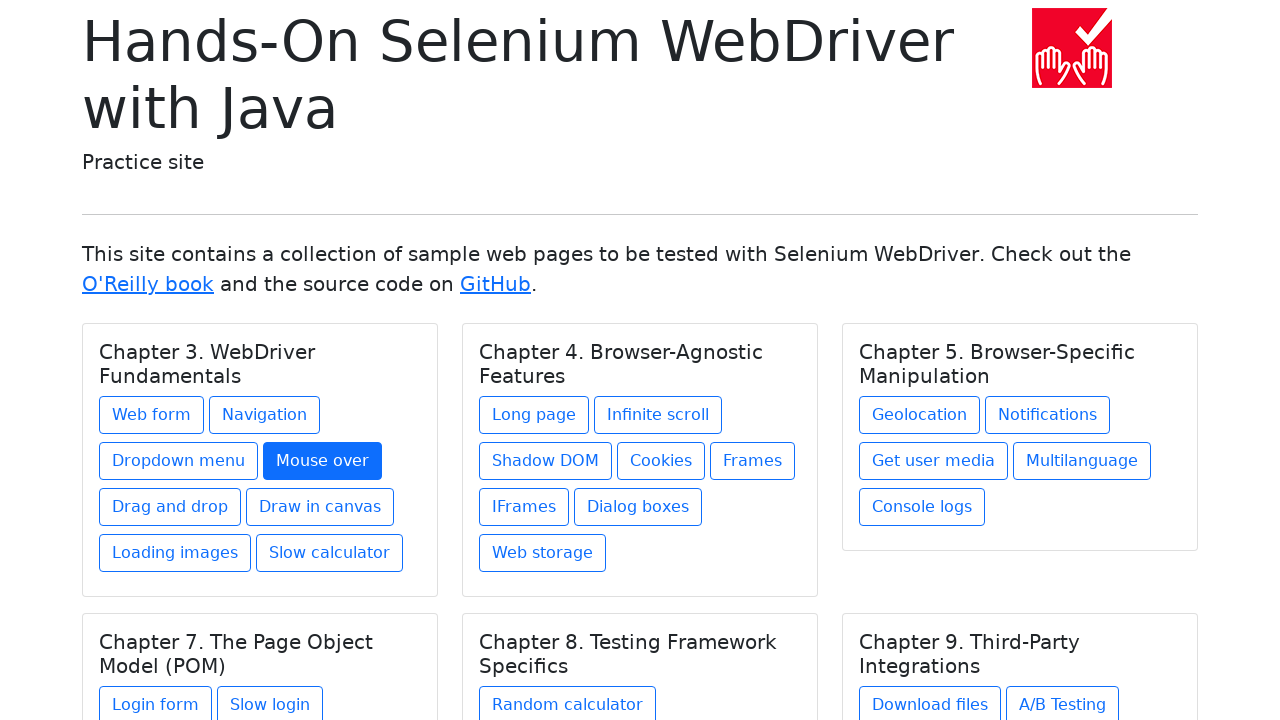

Clicked link: Drag and drop at (170, 507) on .card a >> nth=4
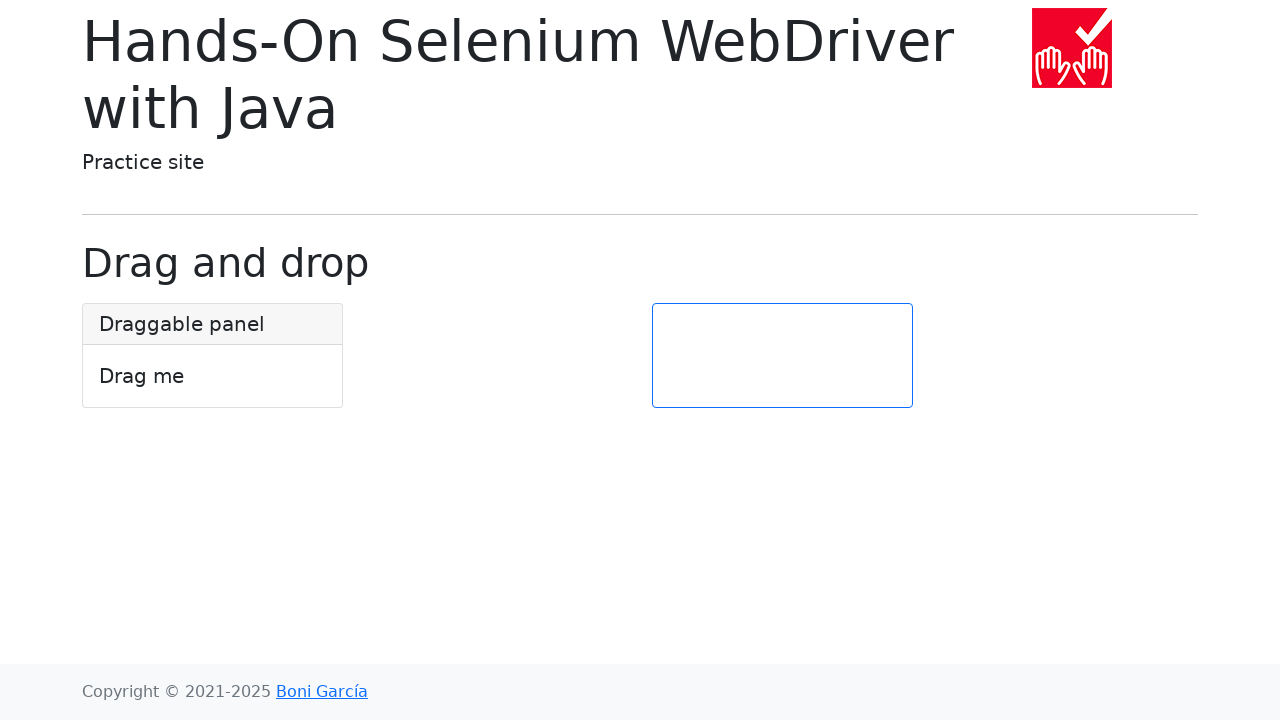

Navigated back to main page after clicking link: Drag and drop
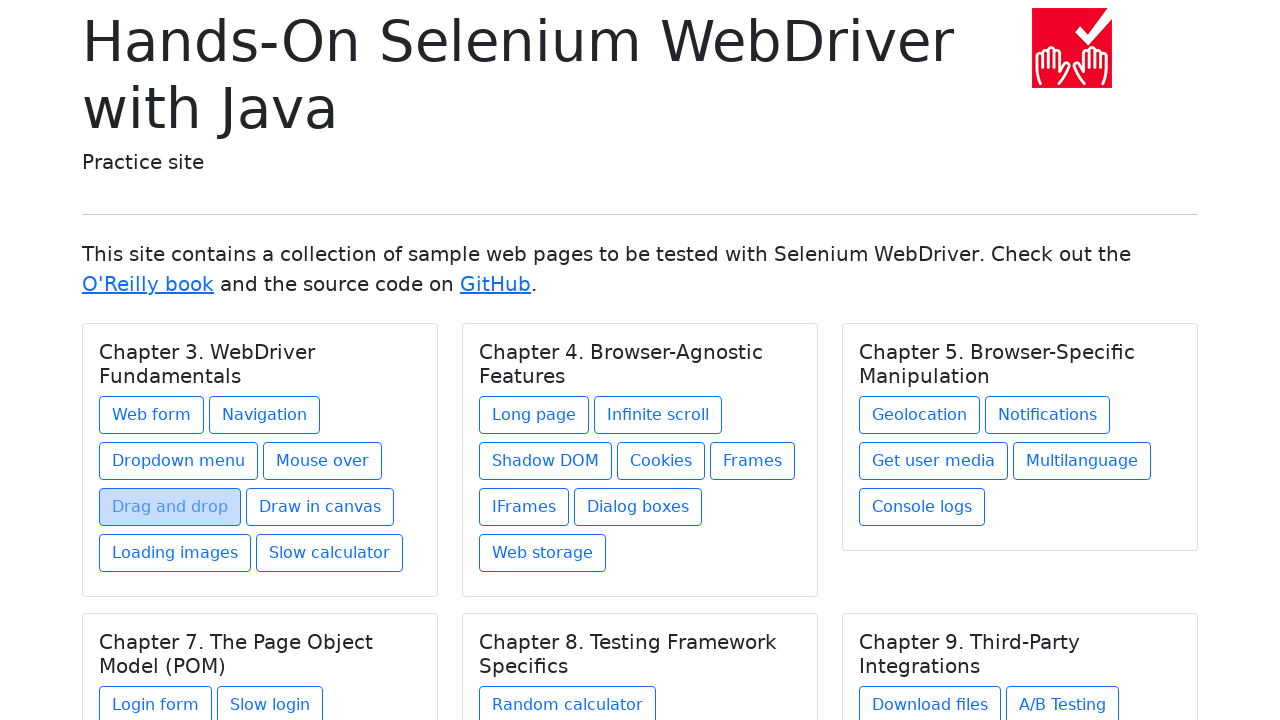

Waited for chapter links to be available after navigation
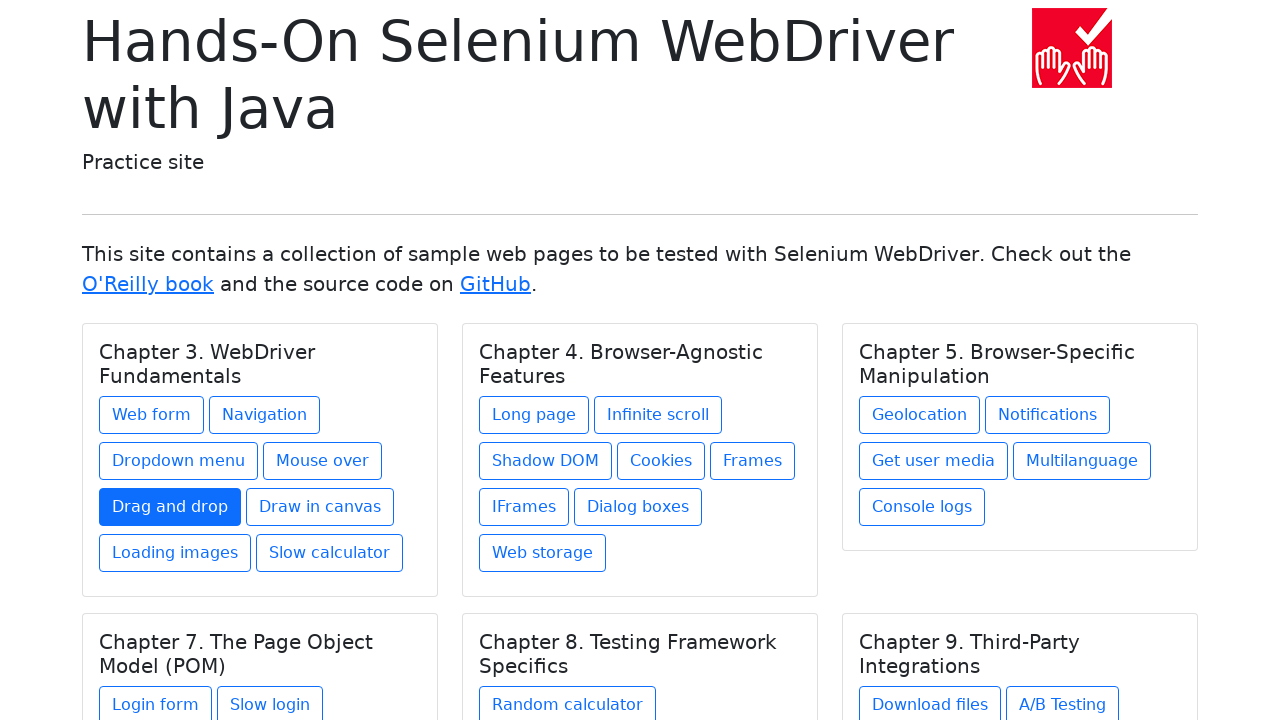

Located link 6 of 27 for clicking
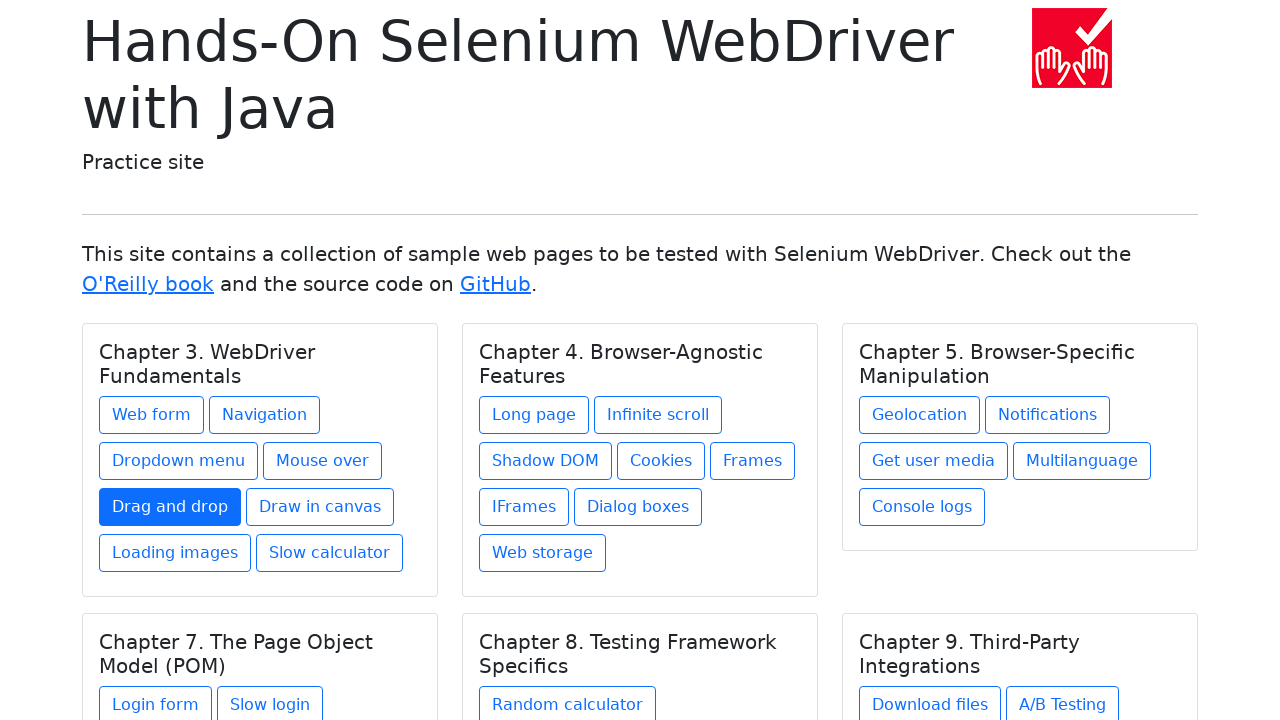

Clicked link: Draw in canvas at (320, 507) on .card a >> nth=5
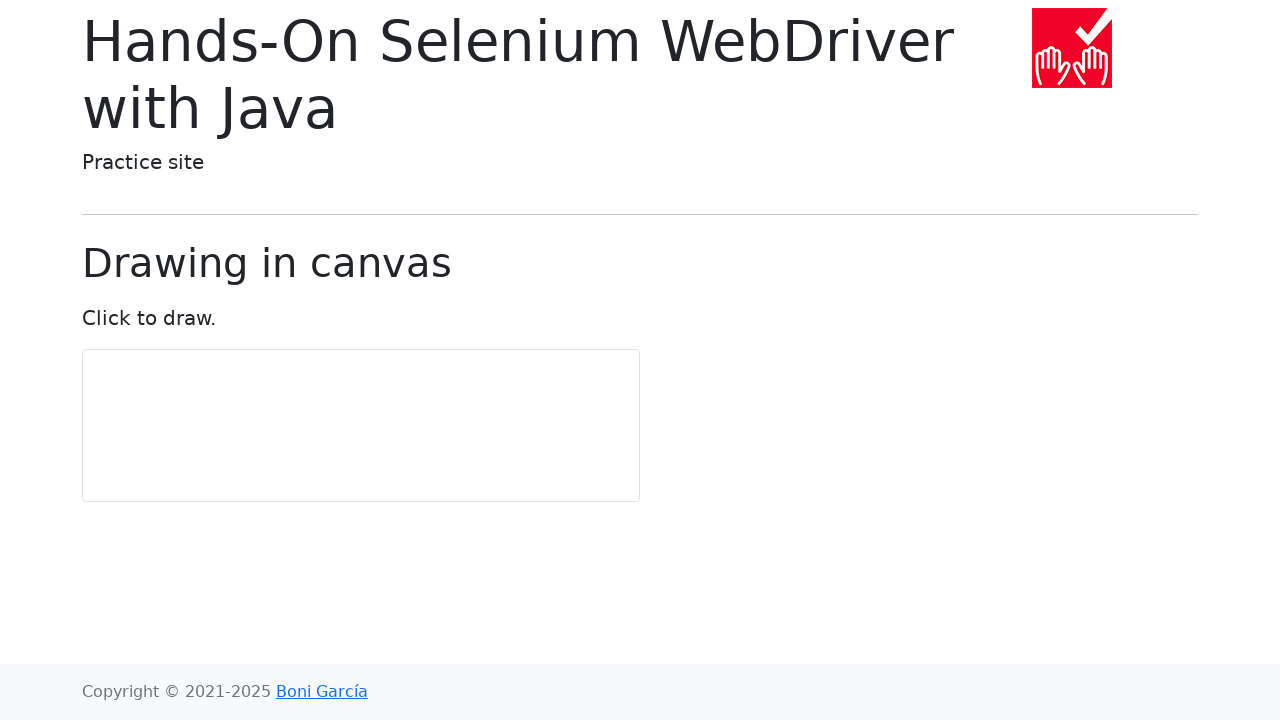

Navigated back to main page after clicking link: Draw in canvas
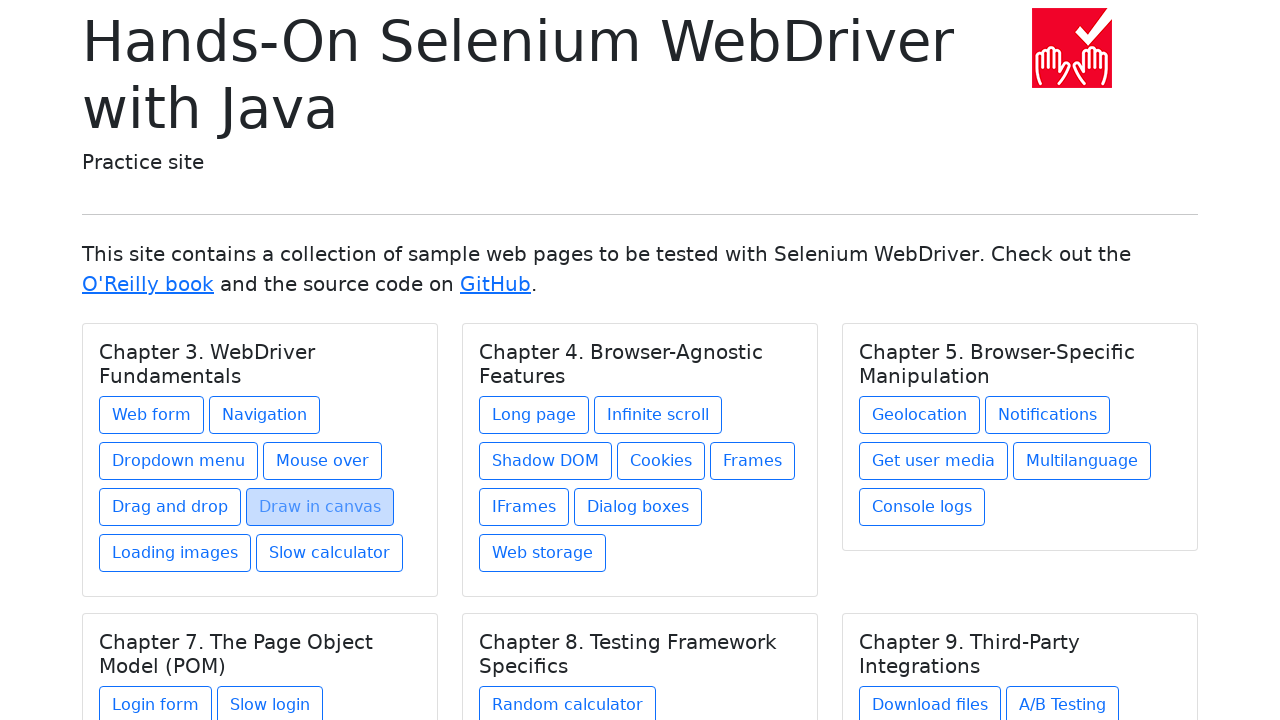

Waited for chapter links to be available after navigation
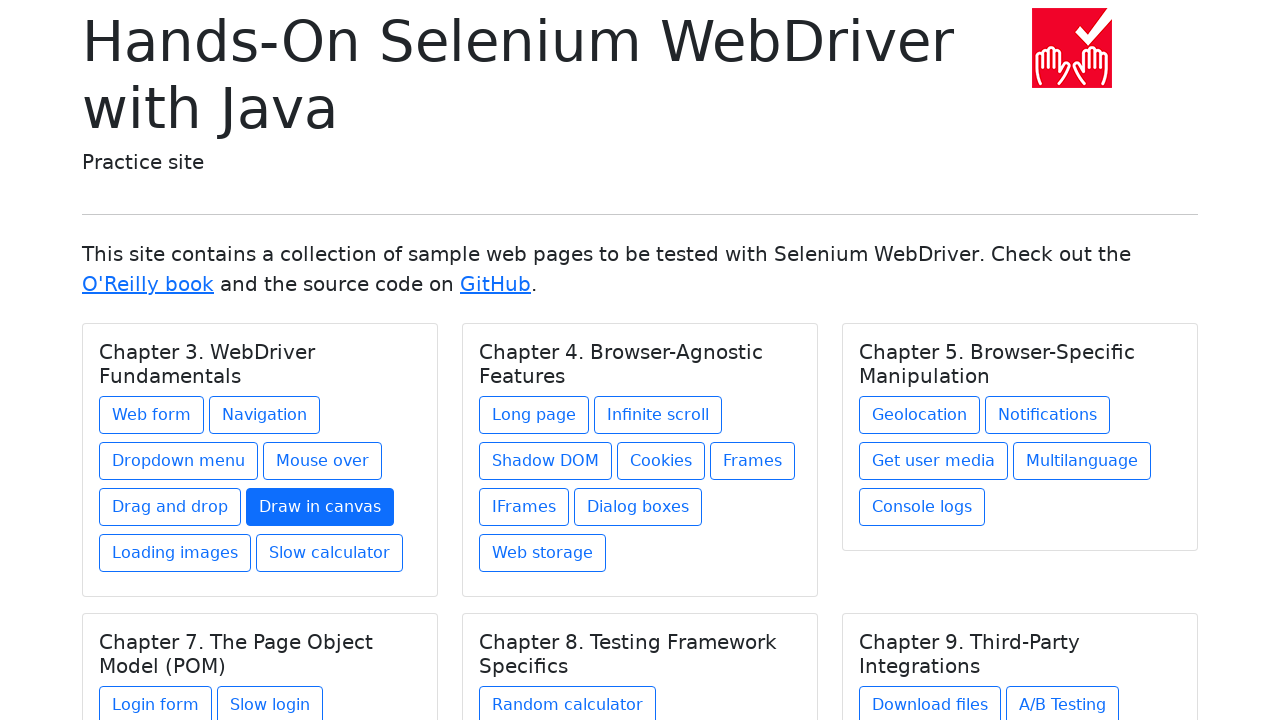

Located link 7 of 27 for clicking
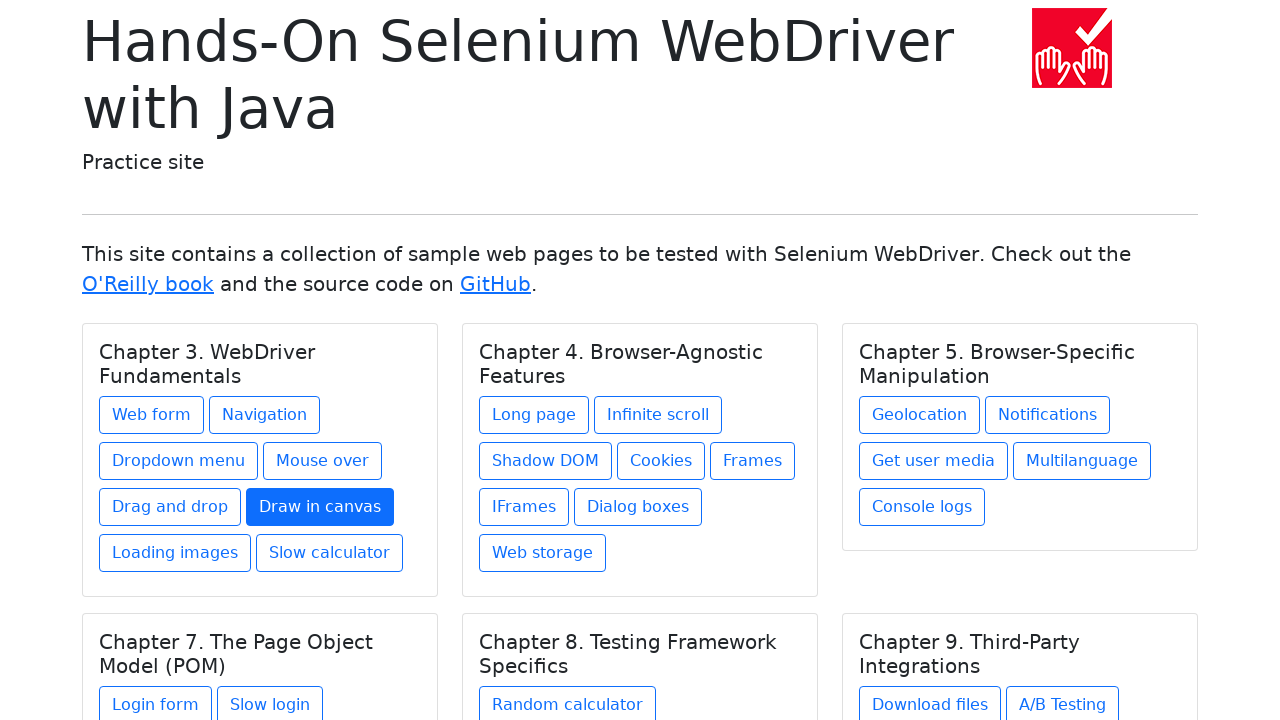

Clicked link: Loading images at (175, 553) on .card a >> nth=6
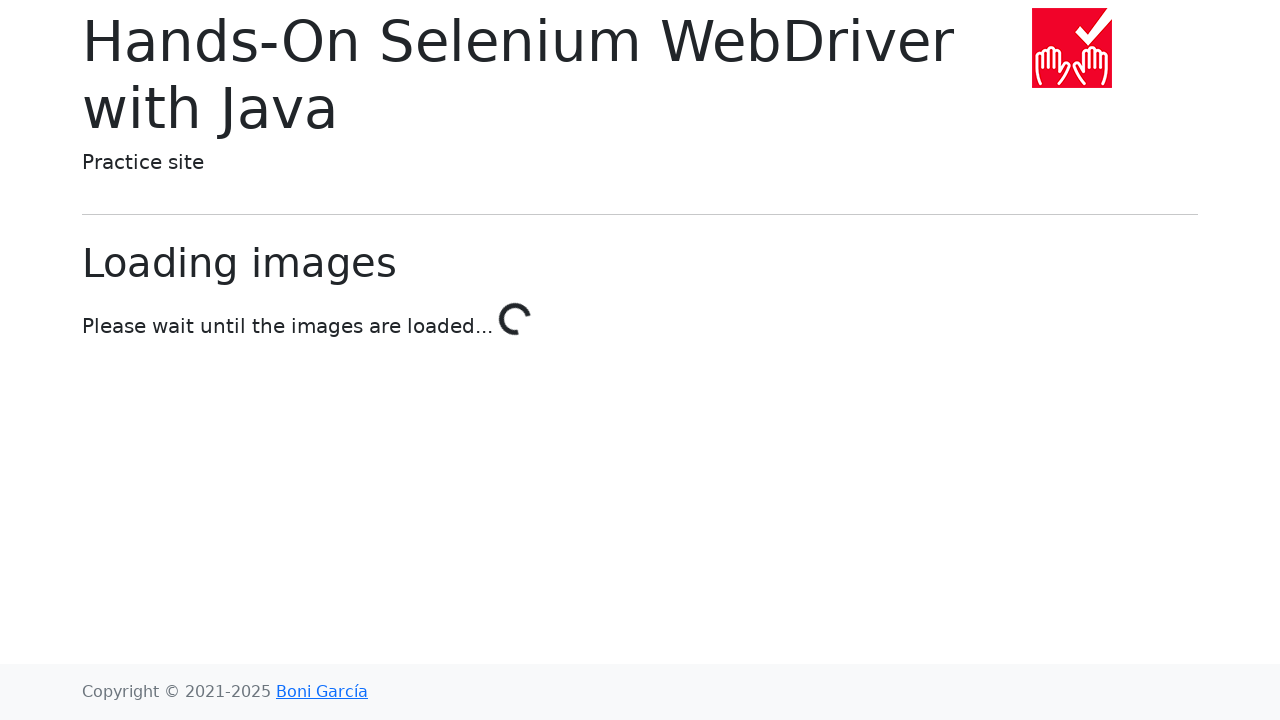

Navigated back to main page after clicking link: Loading images
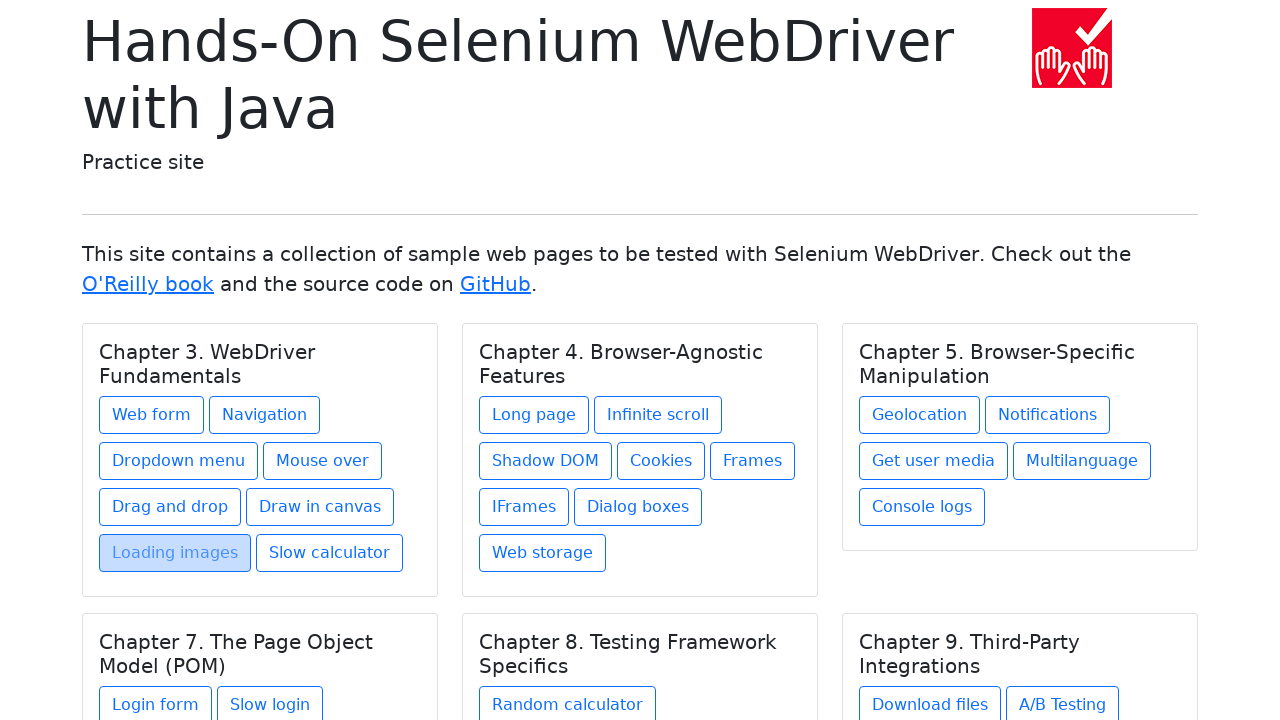

Waited for chapter links to be available after navigation
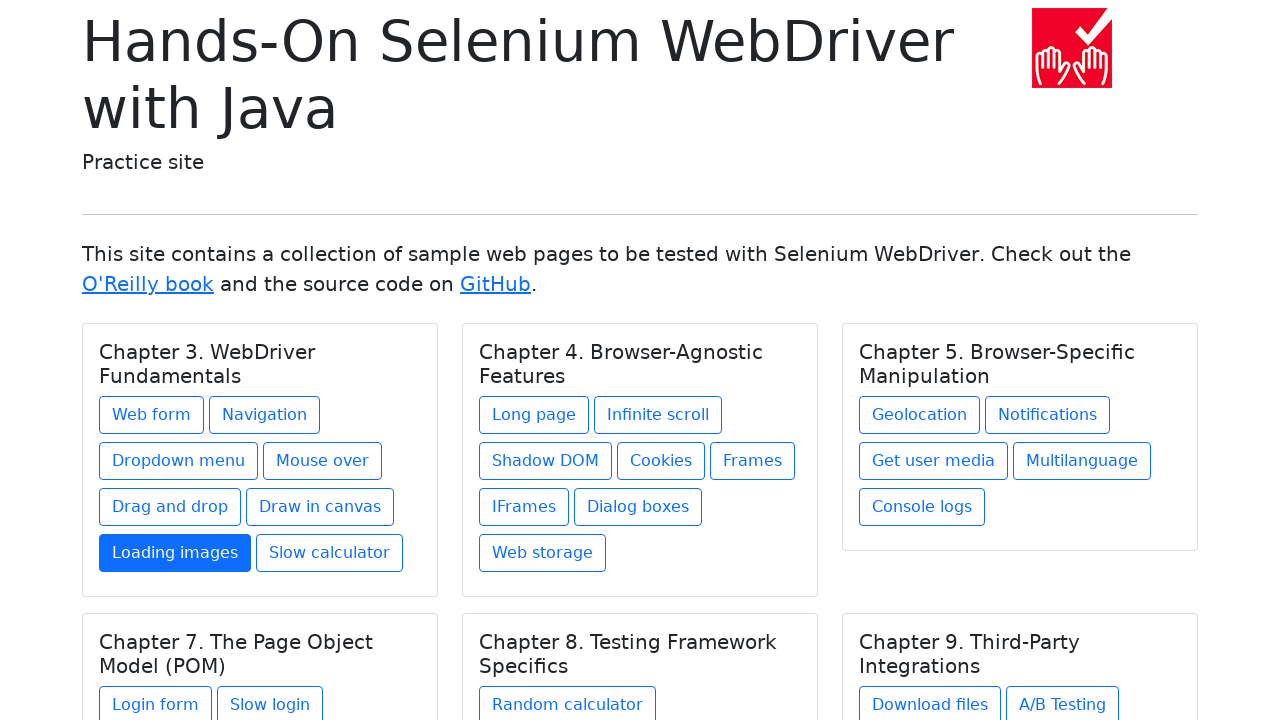

Located link 8 of 27 for clicking
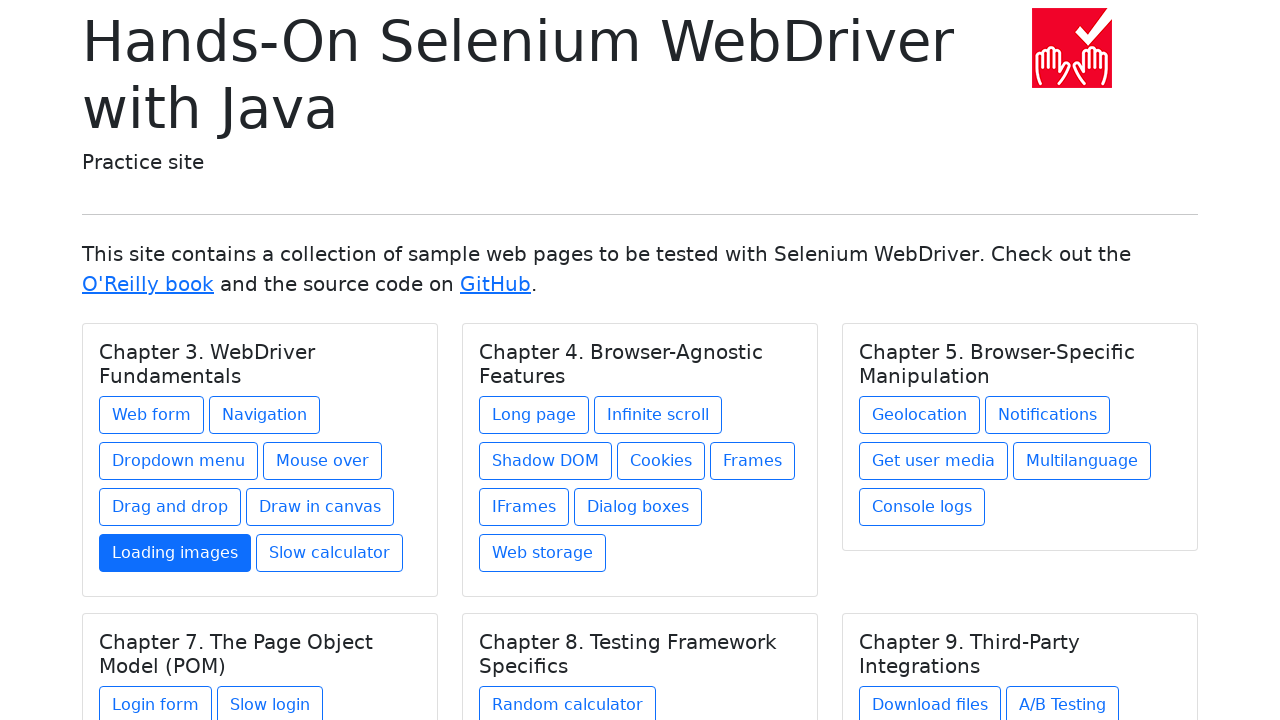

Clicked link: Slow calculator at (330, 553) on .card a >> nth=7
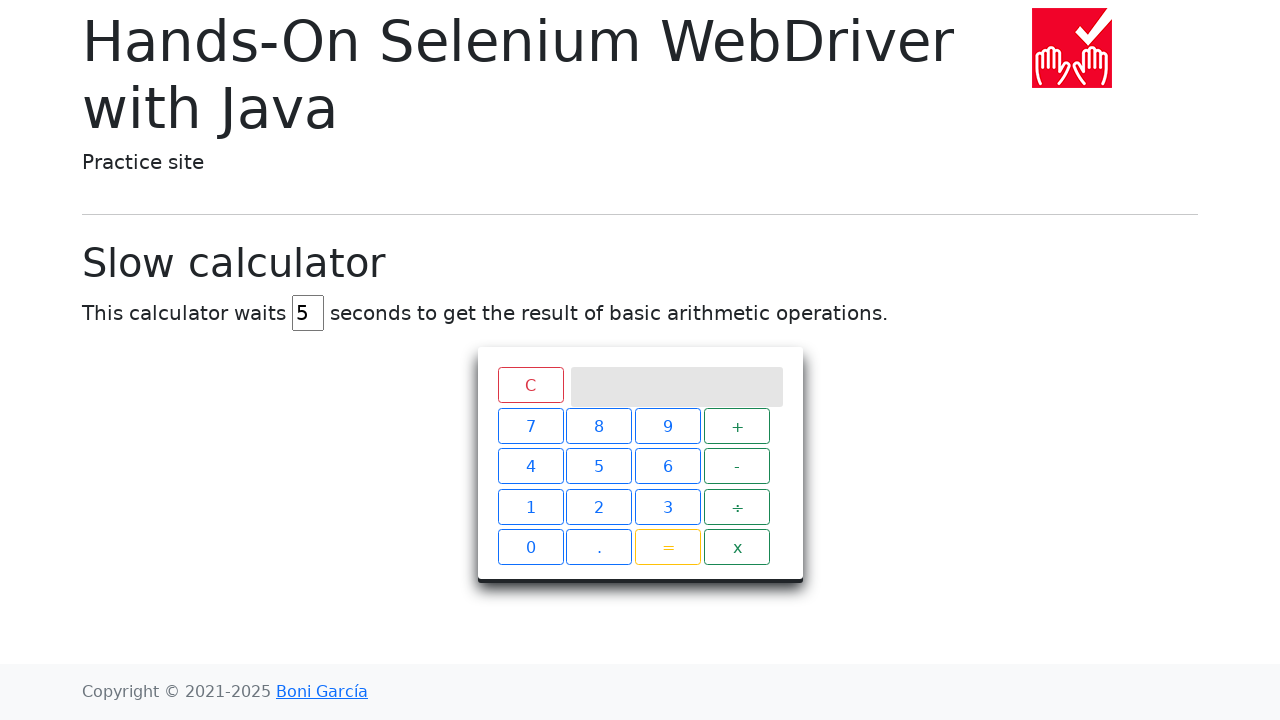

Navigated back to main page after clicking link: Slow calculator
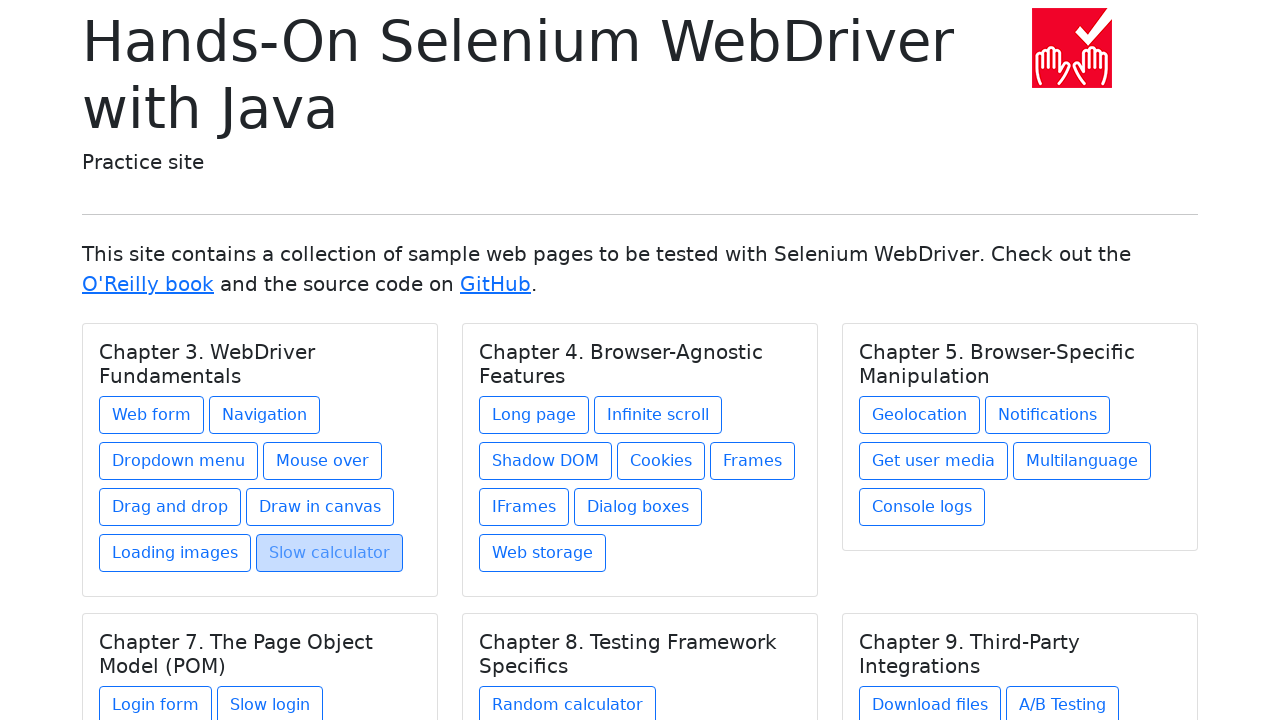

Waited for chapter links to be available after navigation
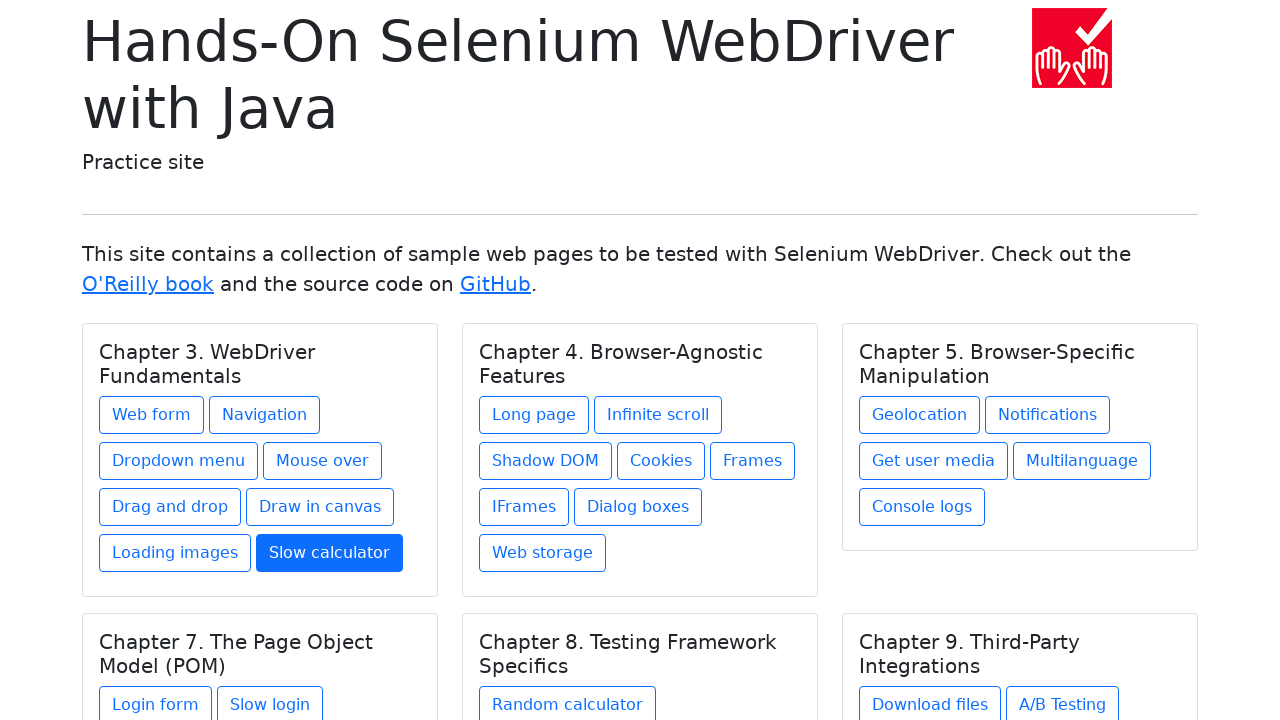

Located link 9 of 27 for clicking
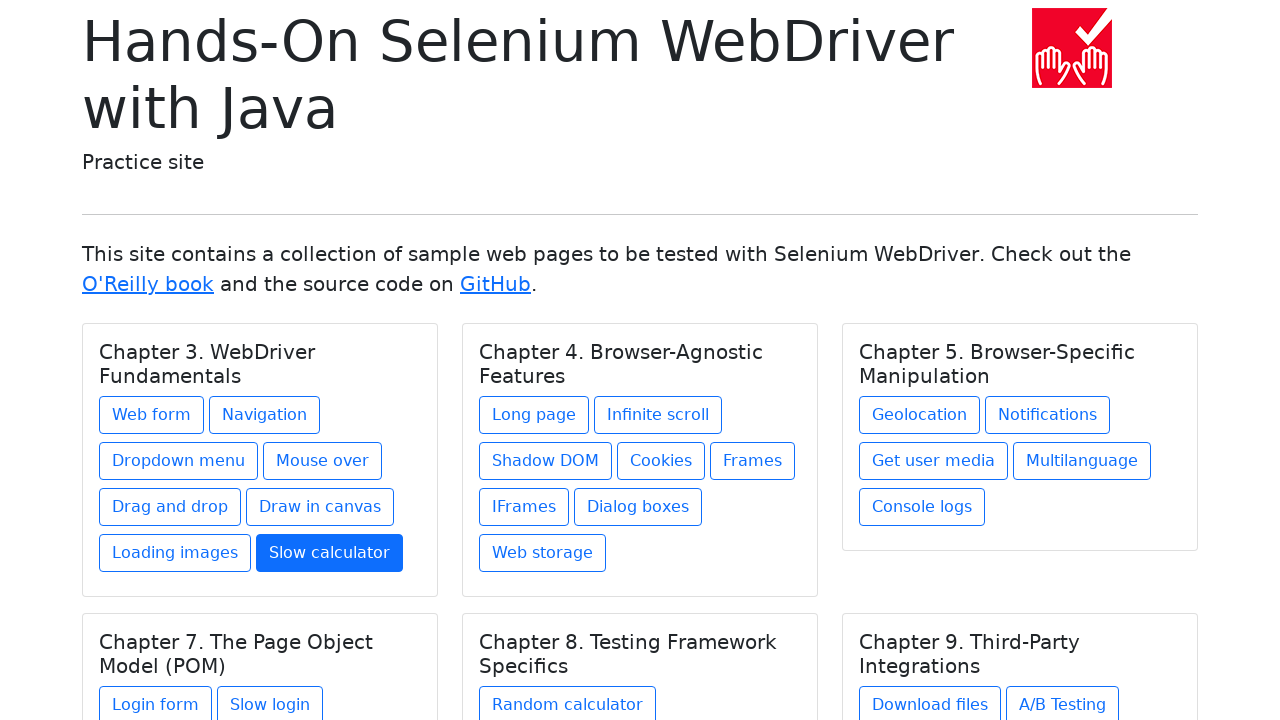

Clicked link: Long page at (534, 415) on .card a >> nth=8
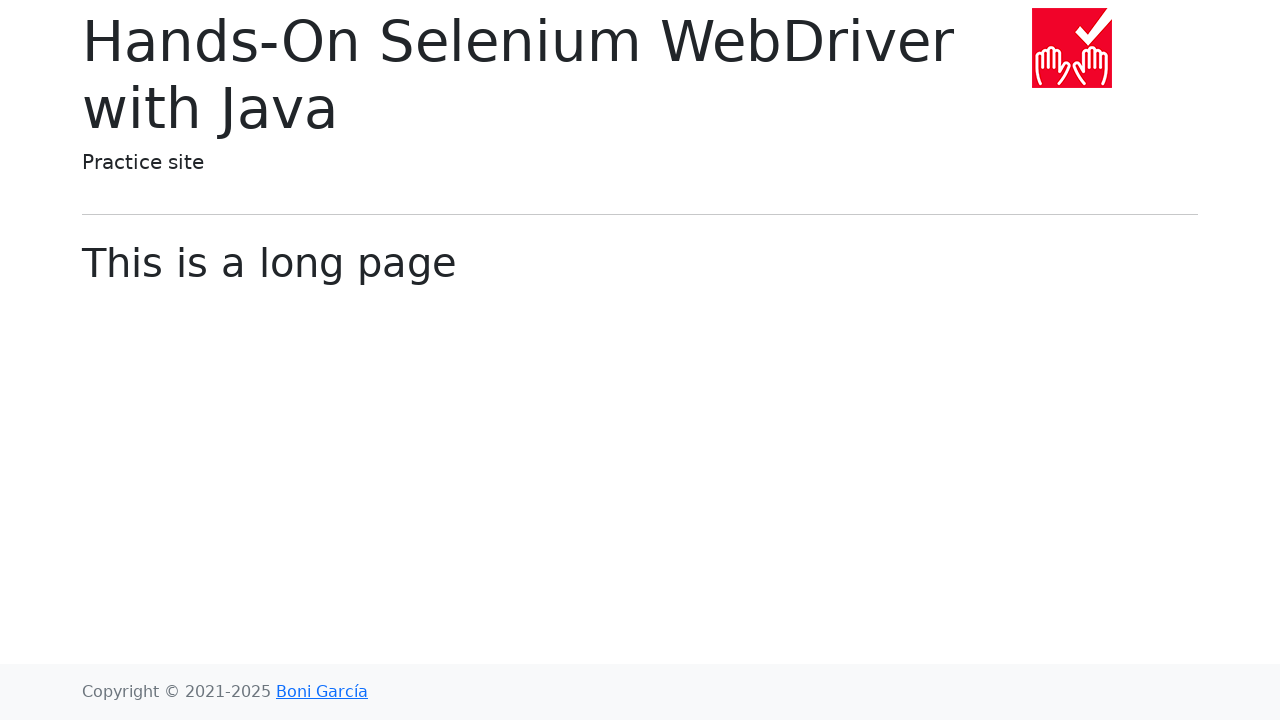

Navigated back to main page after clicking link: Long page
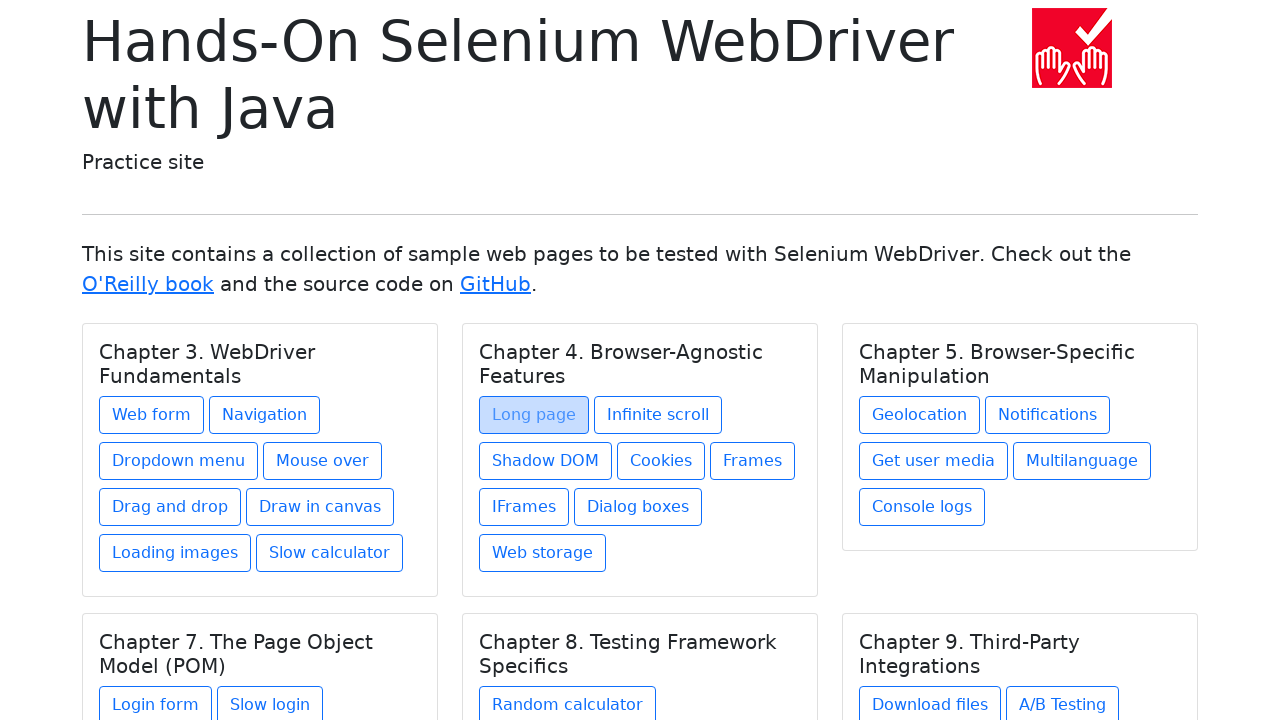

Waited for chapter links to be available after navigation
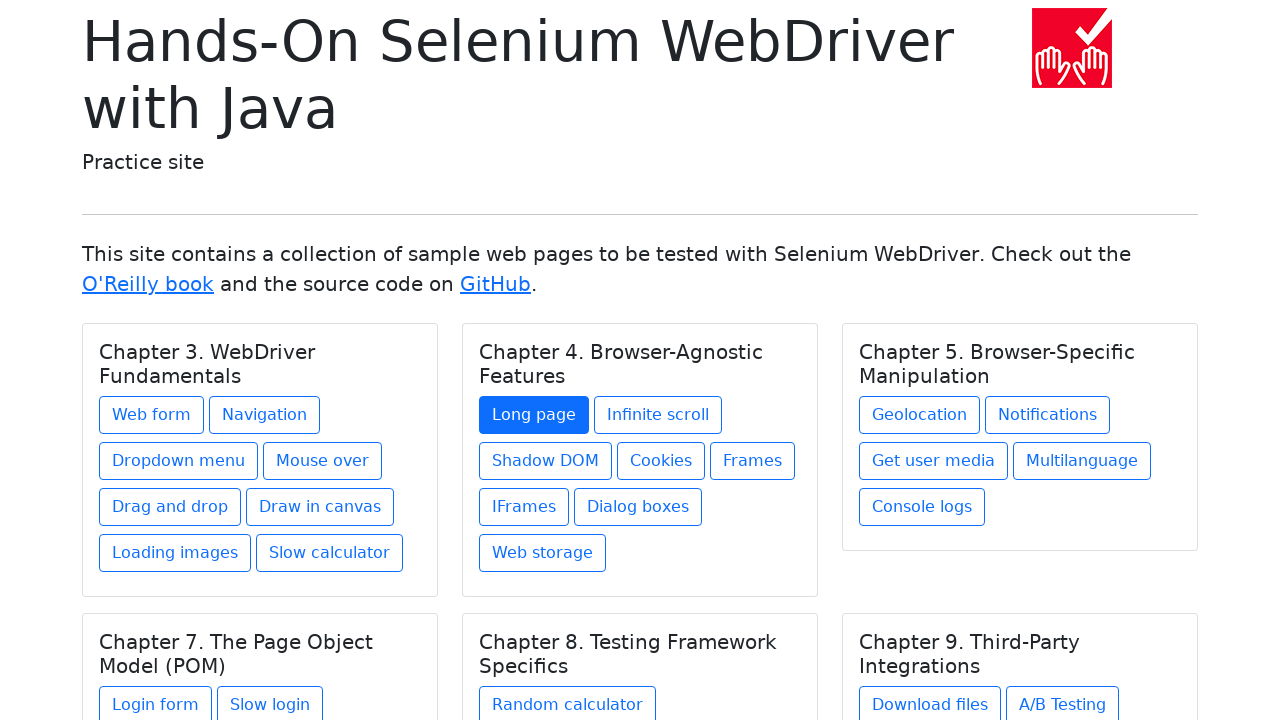

Located link 10 of 27 for clicking
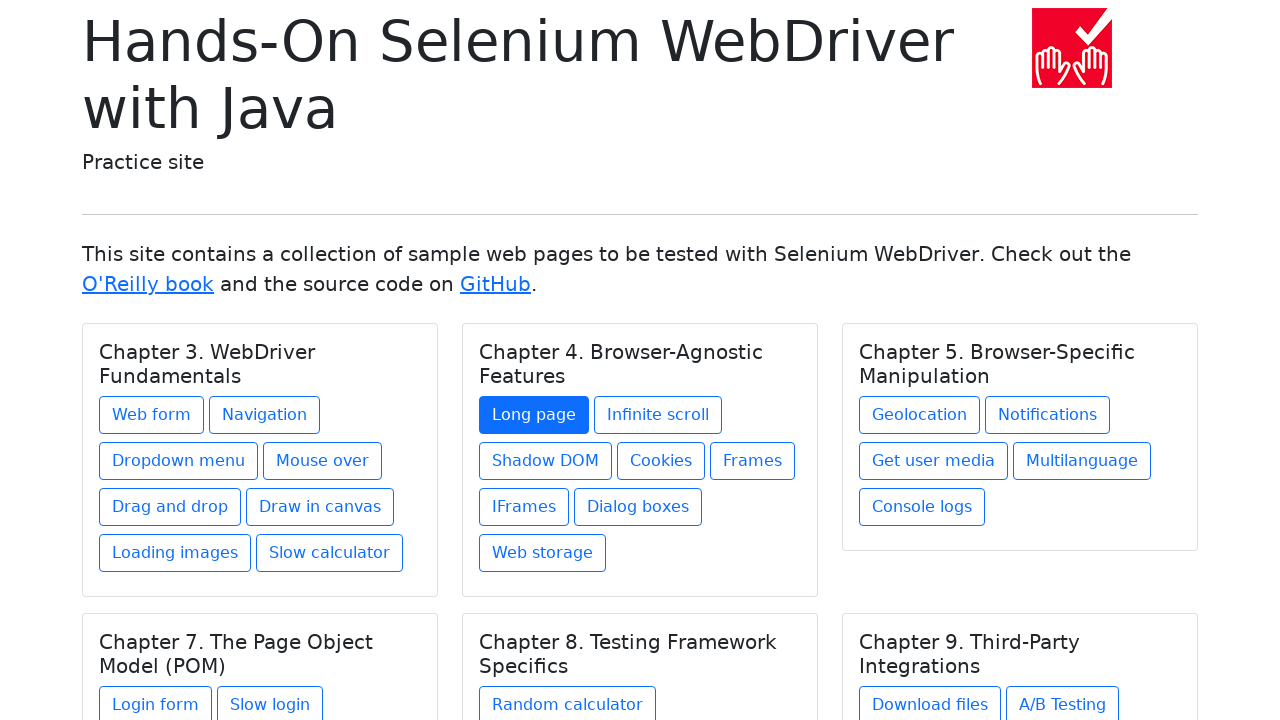

Clicked link: Infinite scroll at (658, 415) on .card a >> nth=9
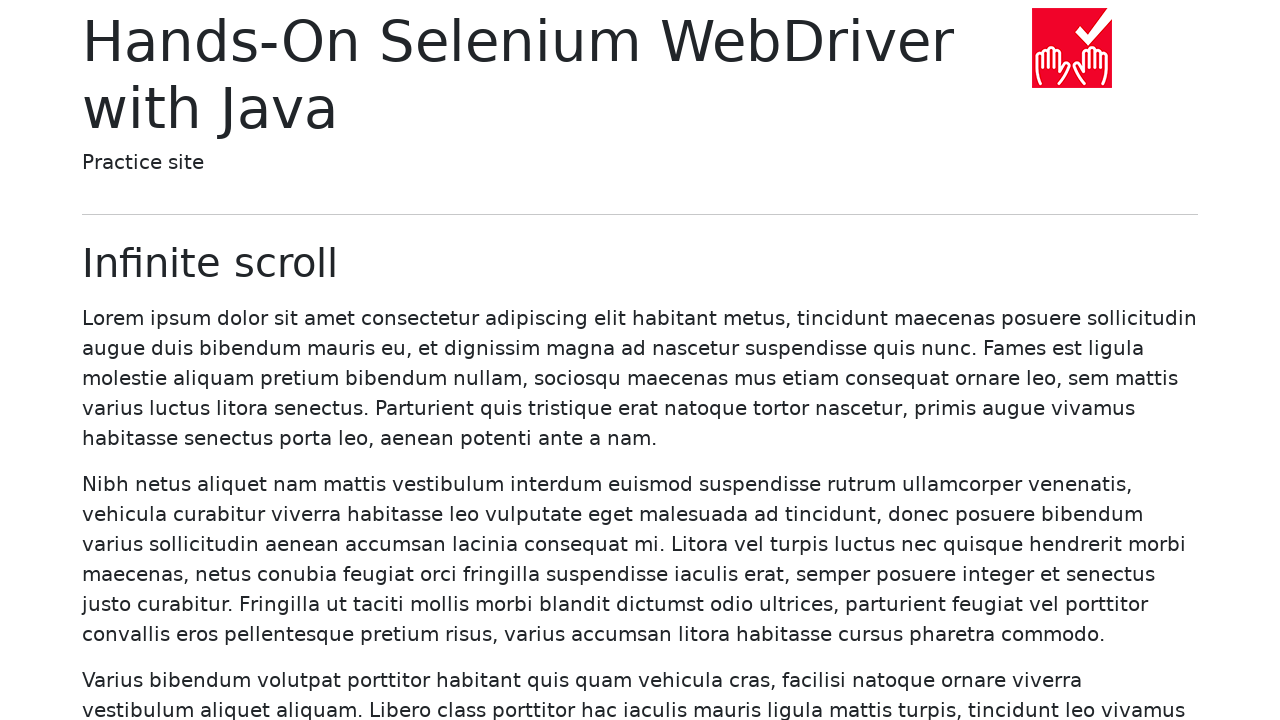

Navigated back to main page after clicking link: Infinite scroll
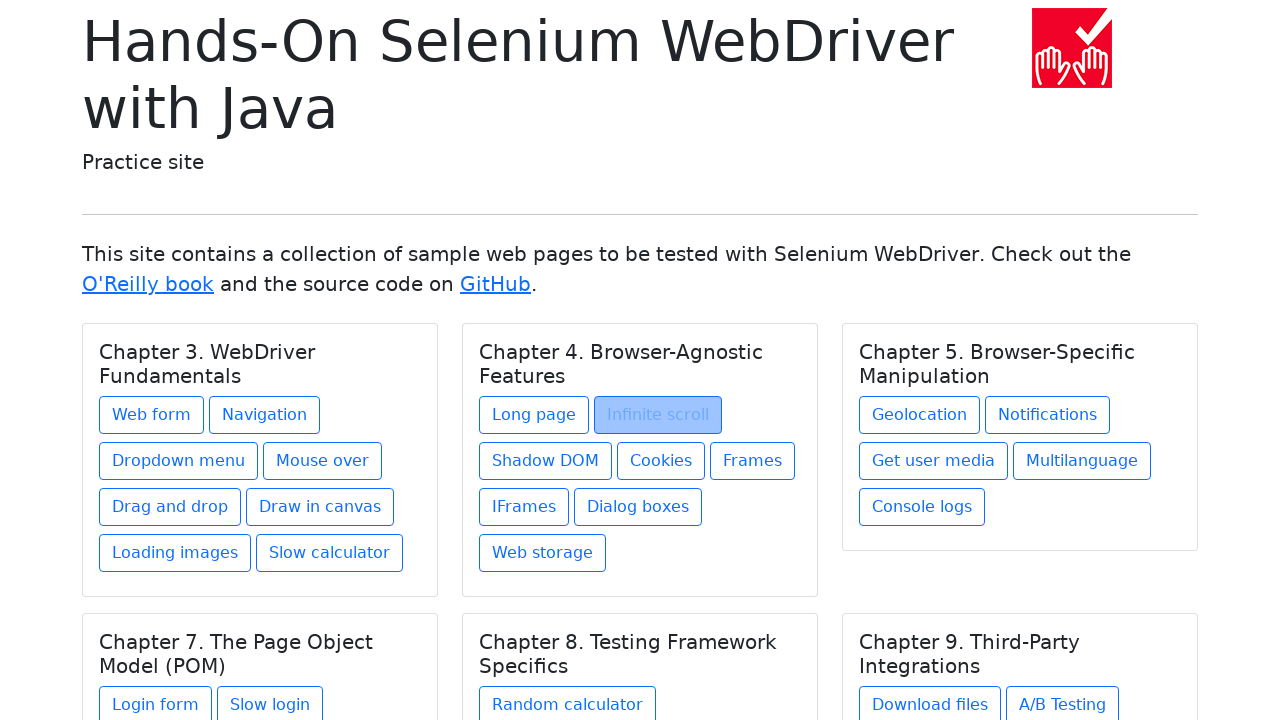

Waited for chapter links to be available after navigation
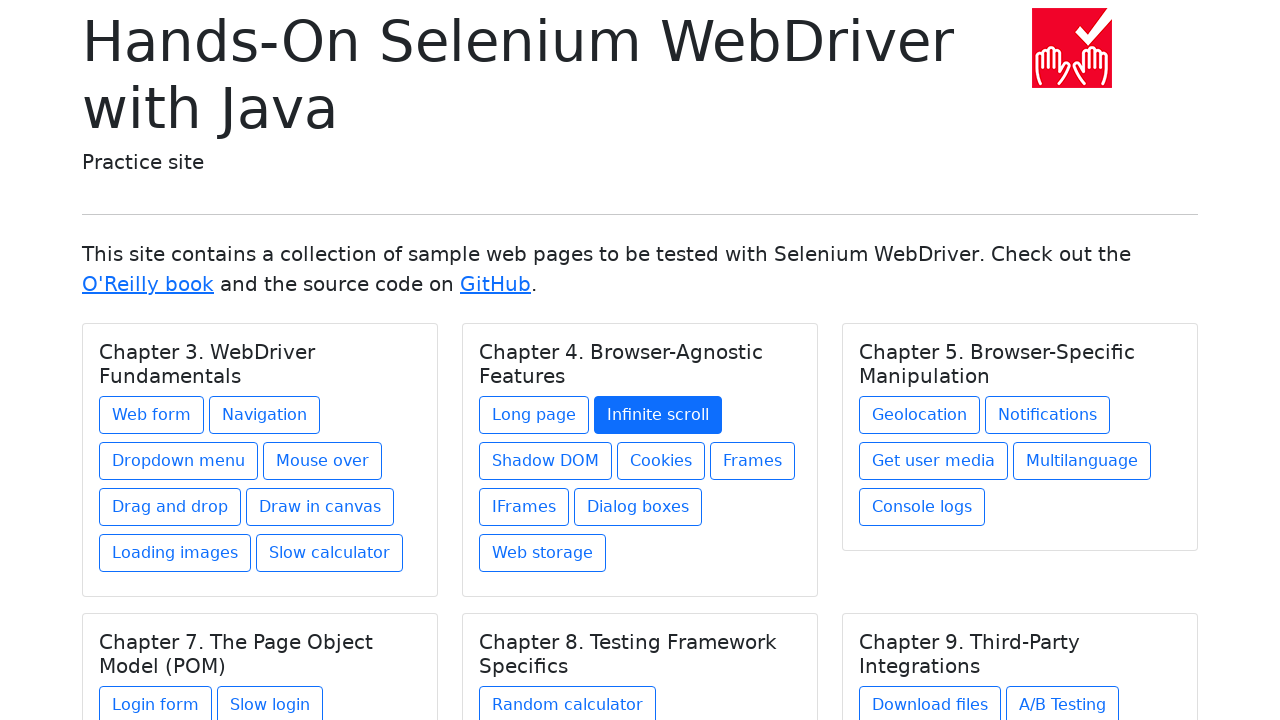

Located link 11 of 27 for clicking
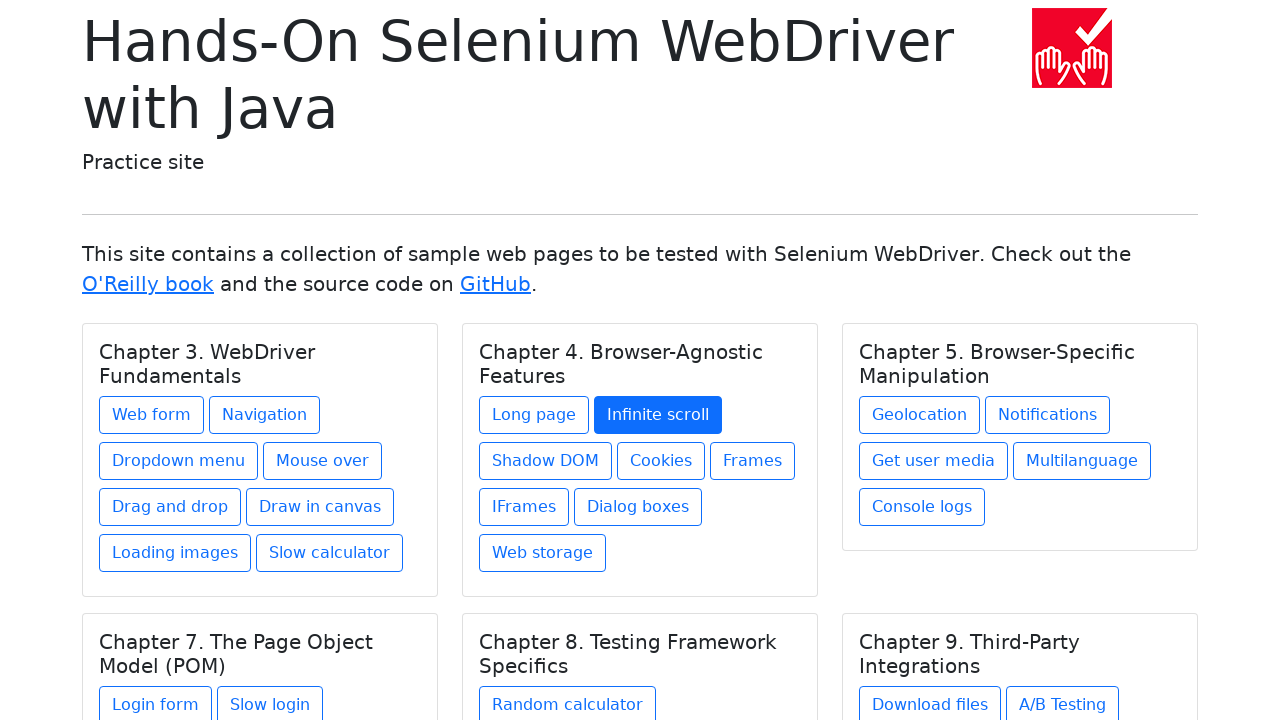

Clicked link: Shadow DOM at (546, 461) on .card a >> nth=10
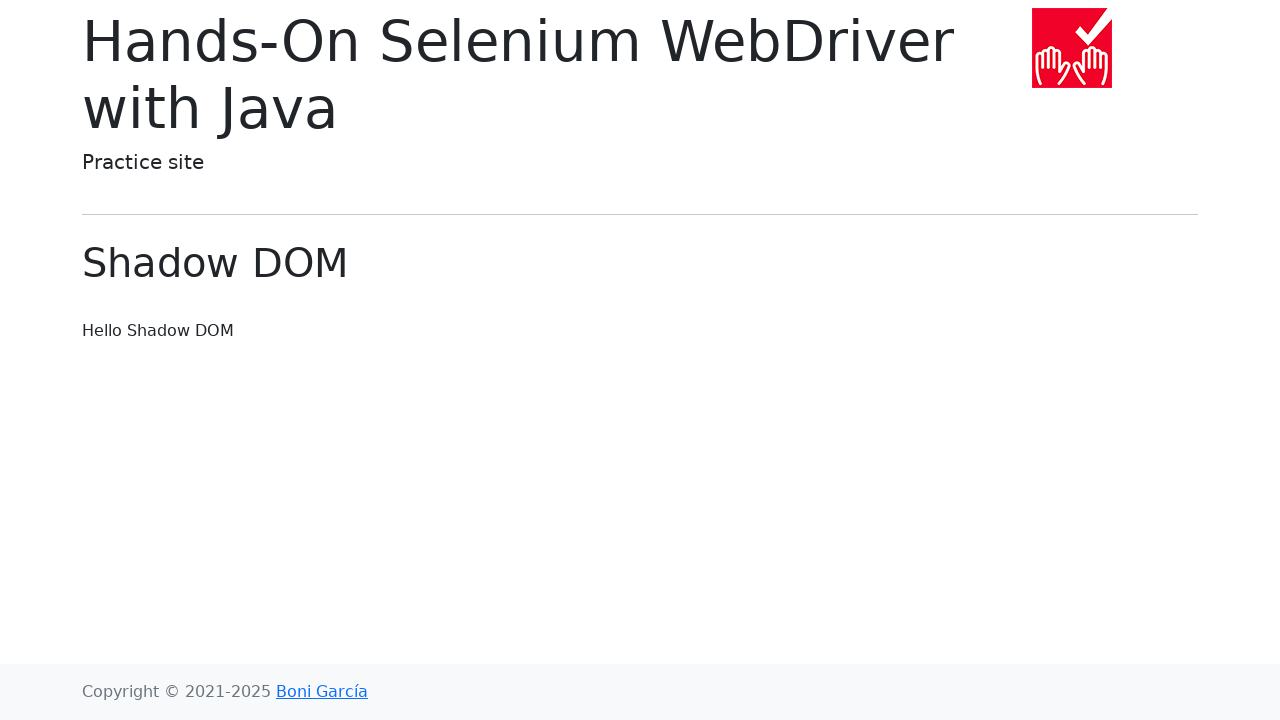

Navigated back to main page after clicking link: Shadow DOM
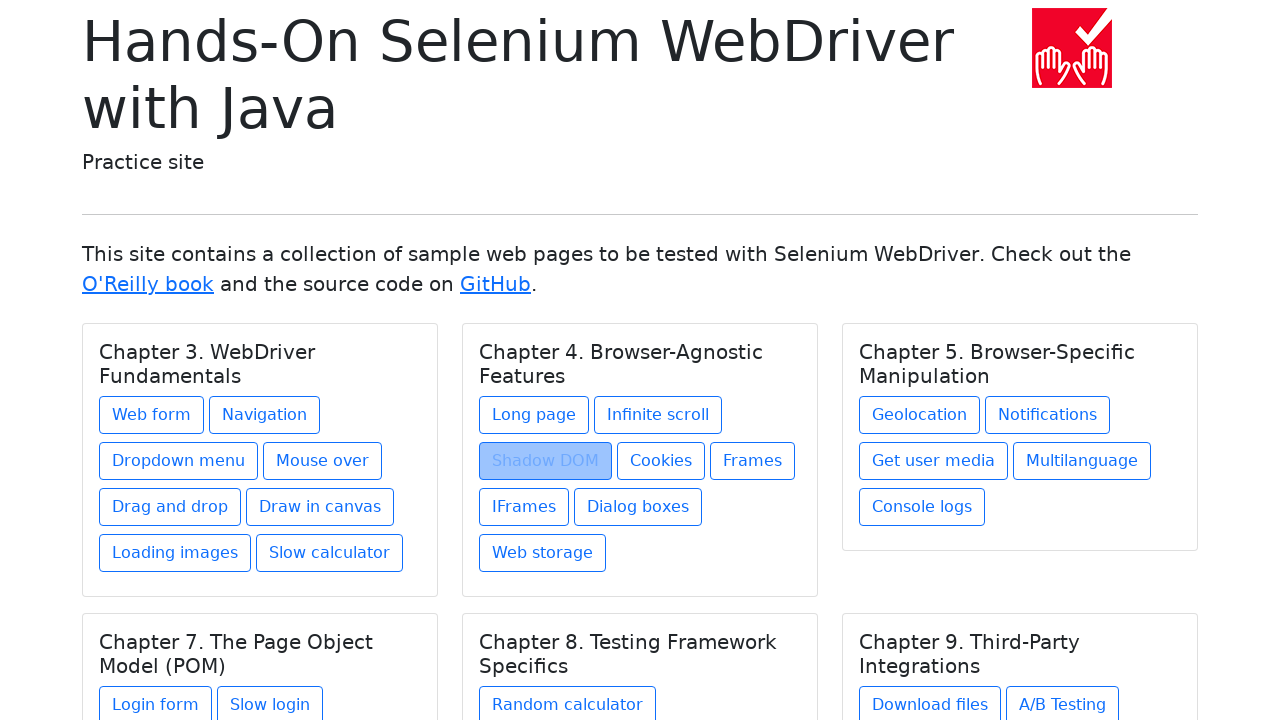

Waited for chapter links to be available after navigation
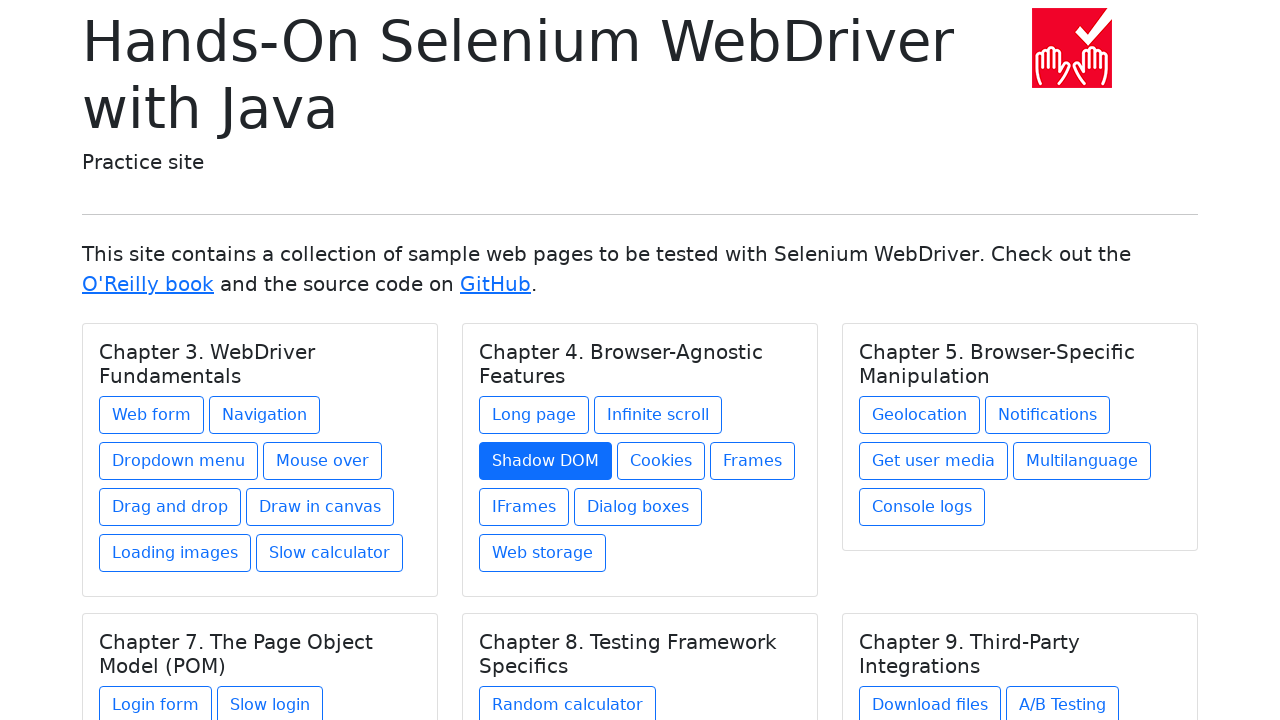

Located link 12 of 27 for clicking
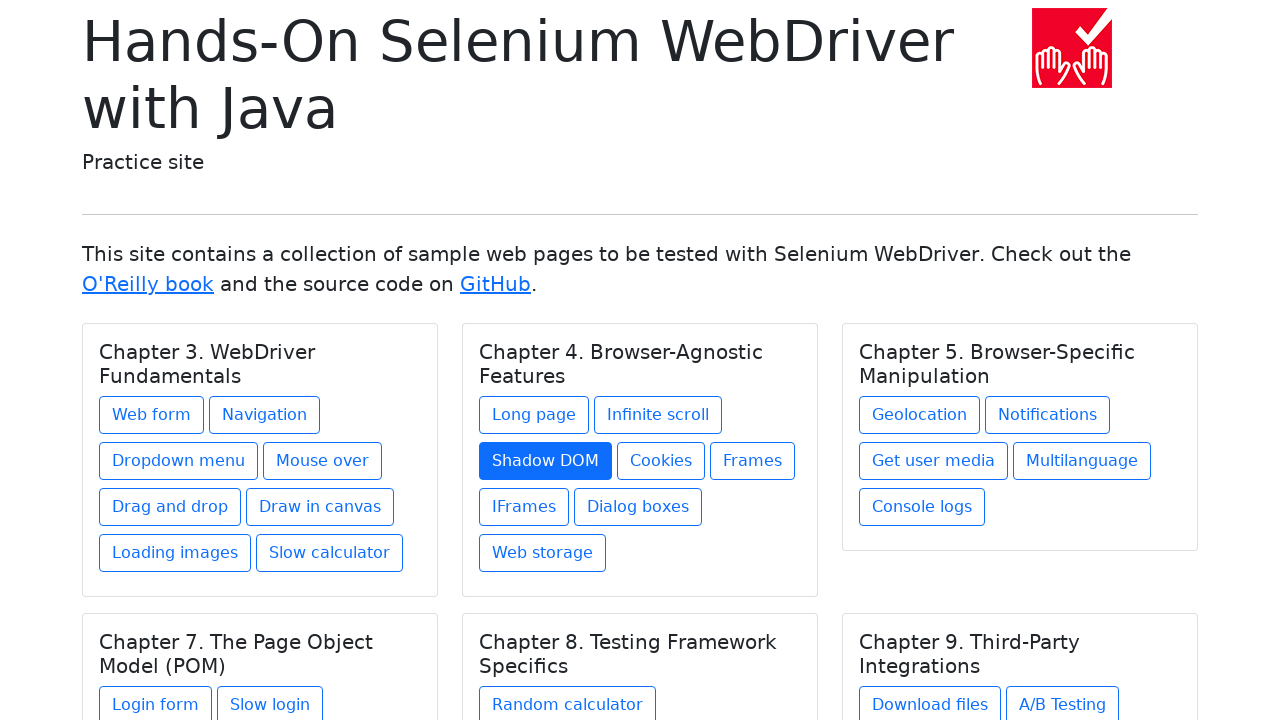

Clicked link: Cookies at (661, 461) on .card a >> nth=11
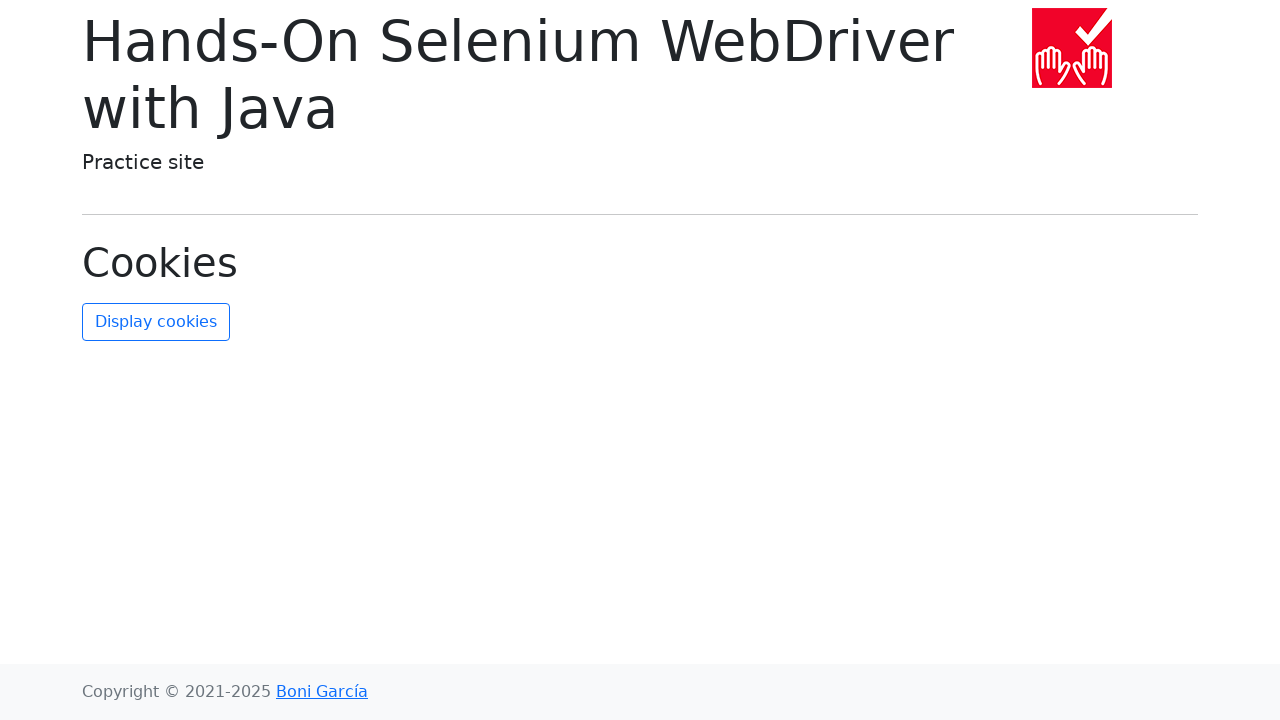

Navigated back to main page after clicking link: Cookies
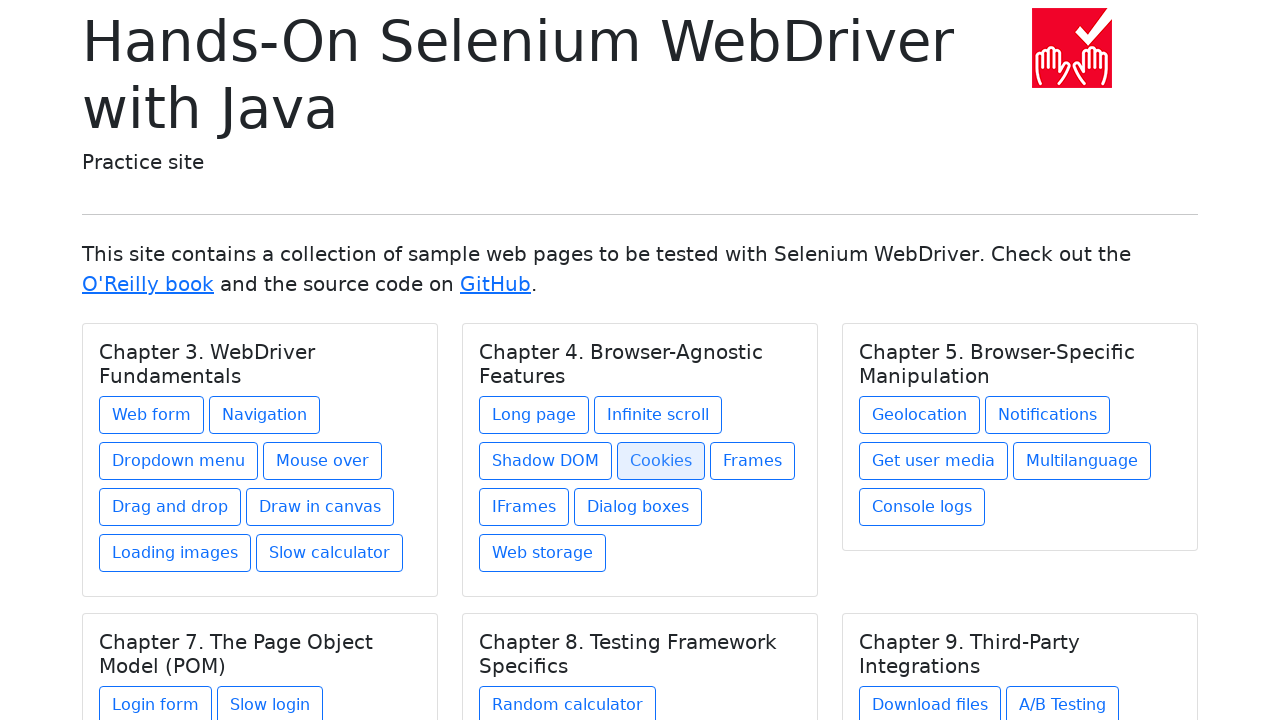

Waited for chapter links to be available after navigation
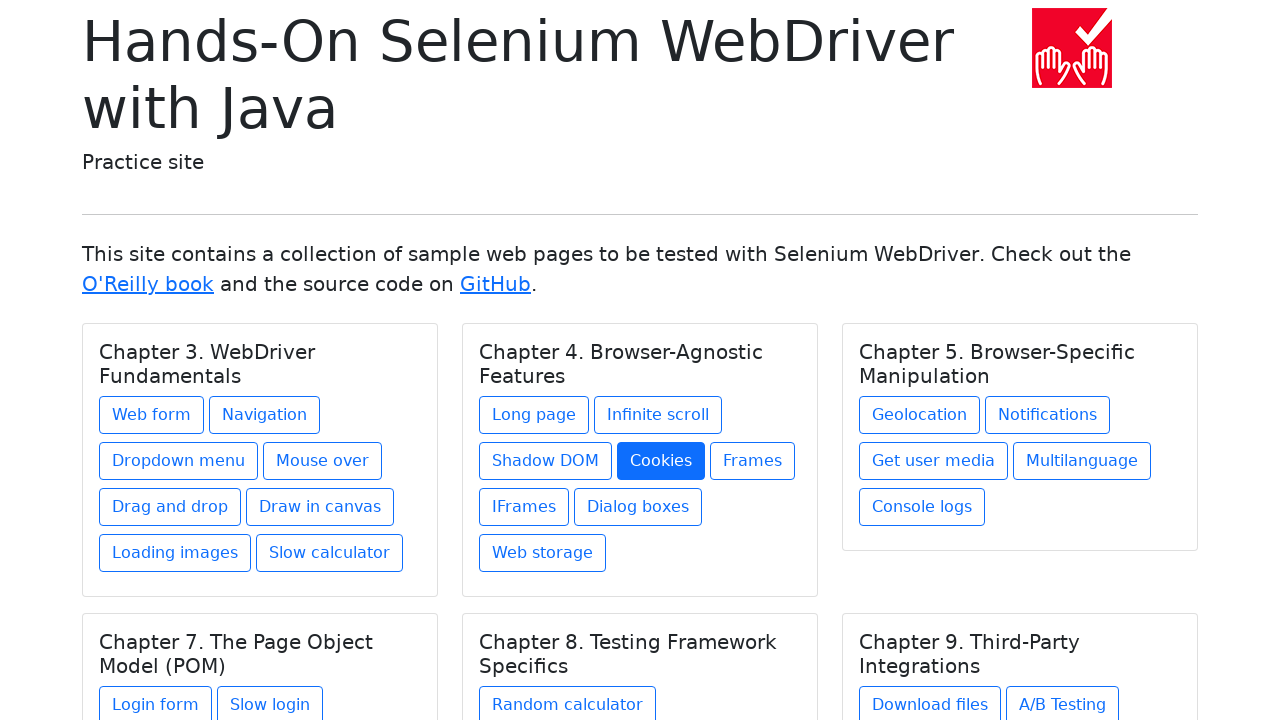

Located link 13 of 27 for clicking
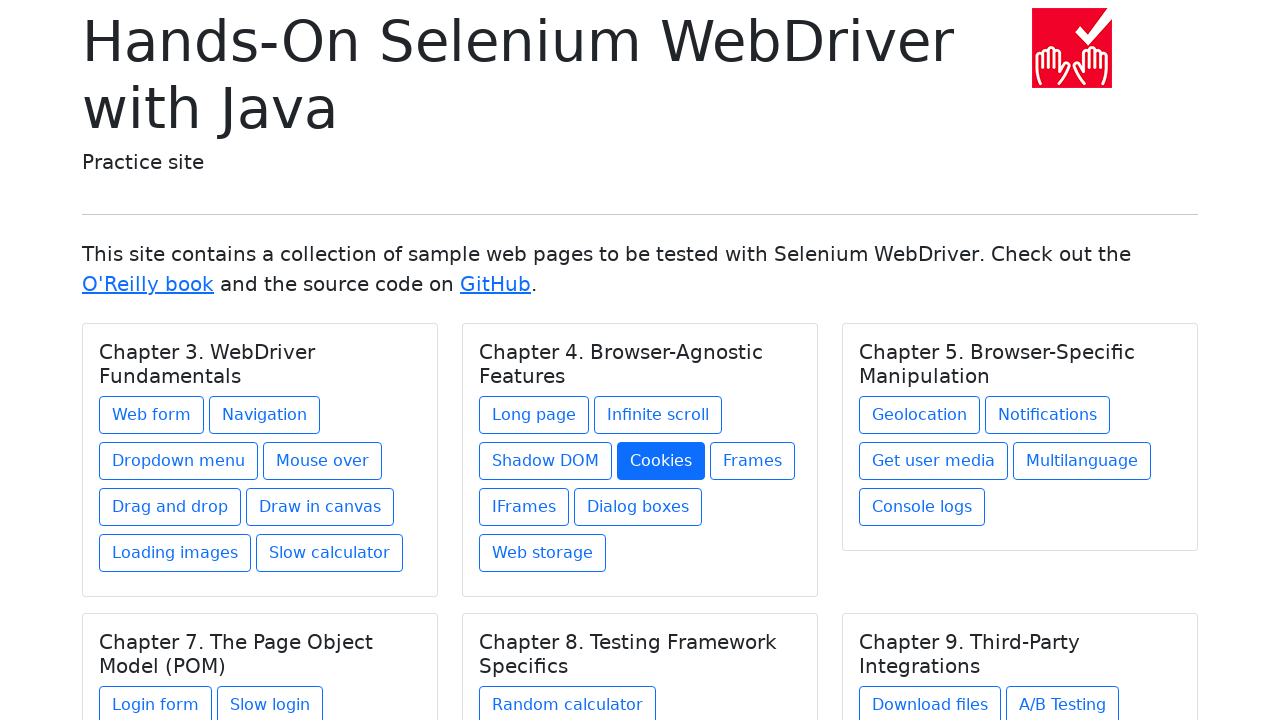

Clicked link: Frames at (752, 461) on .card a >> nth=12
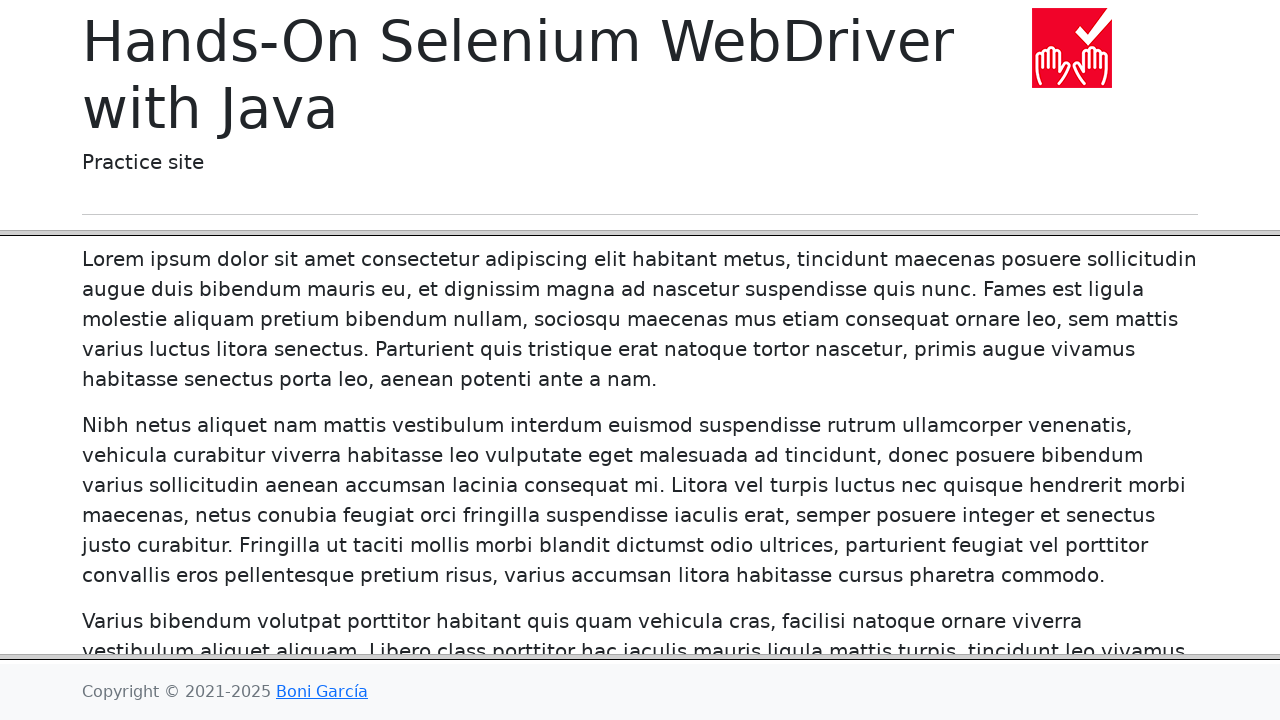

Navigated back to main page after clicking link: Frames
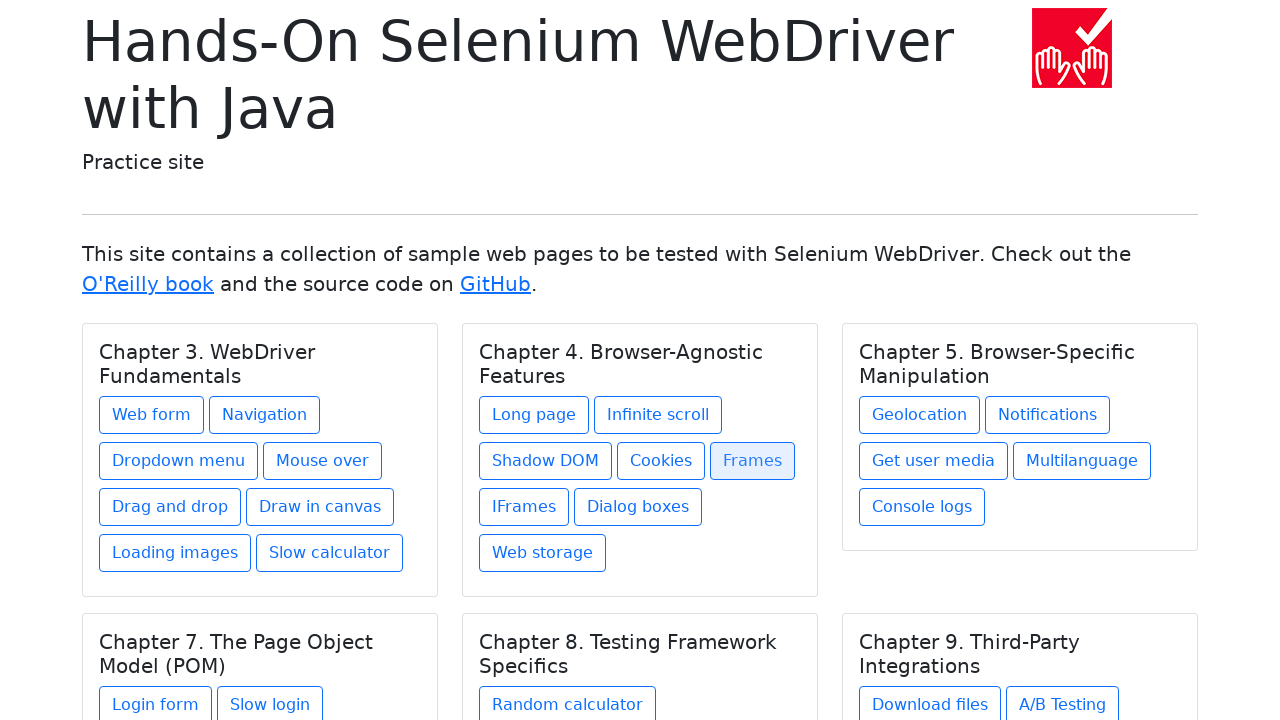

Waited for chapter links to be available after navigation
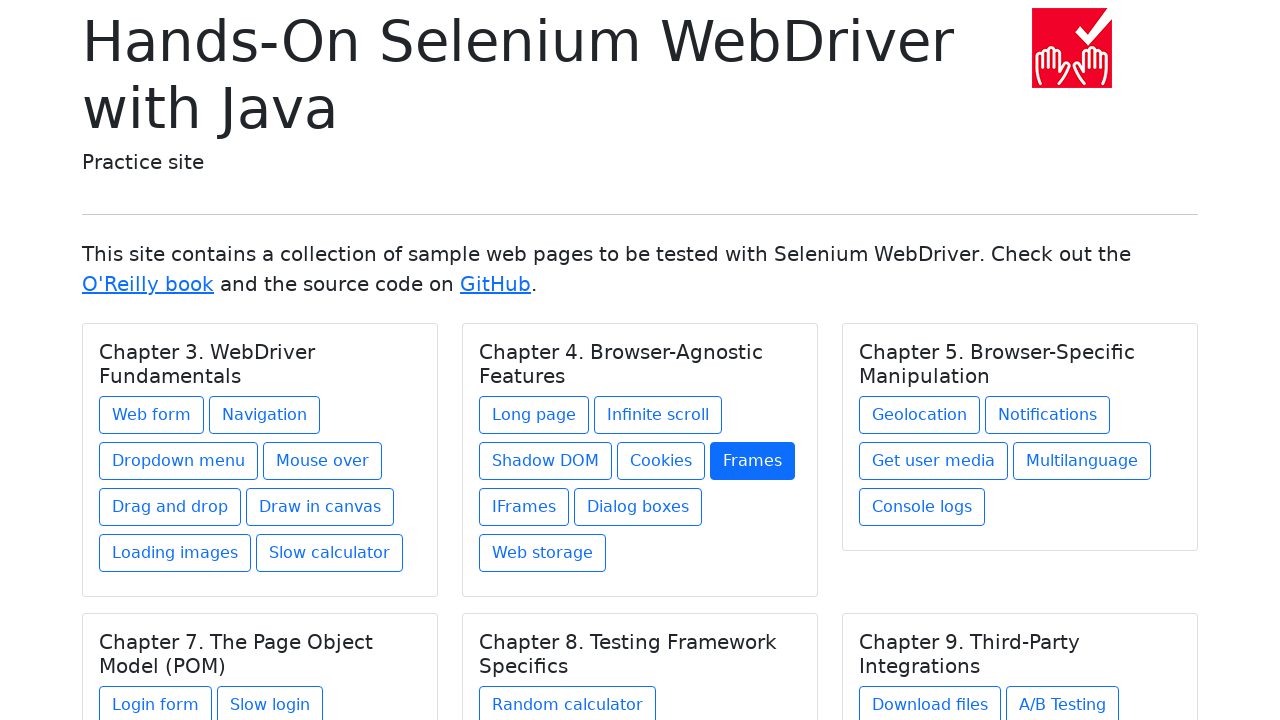

Located link 14 of 27 for clicking
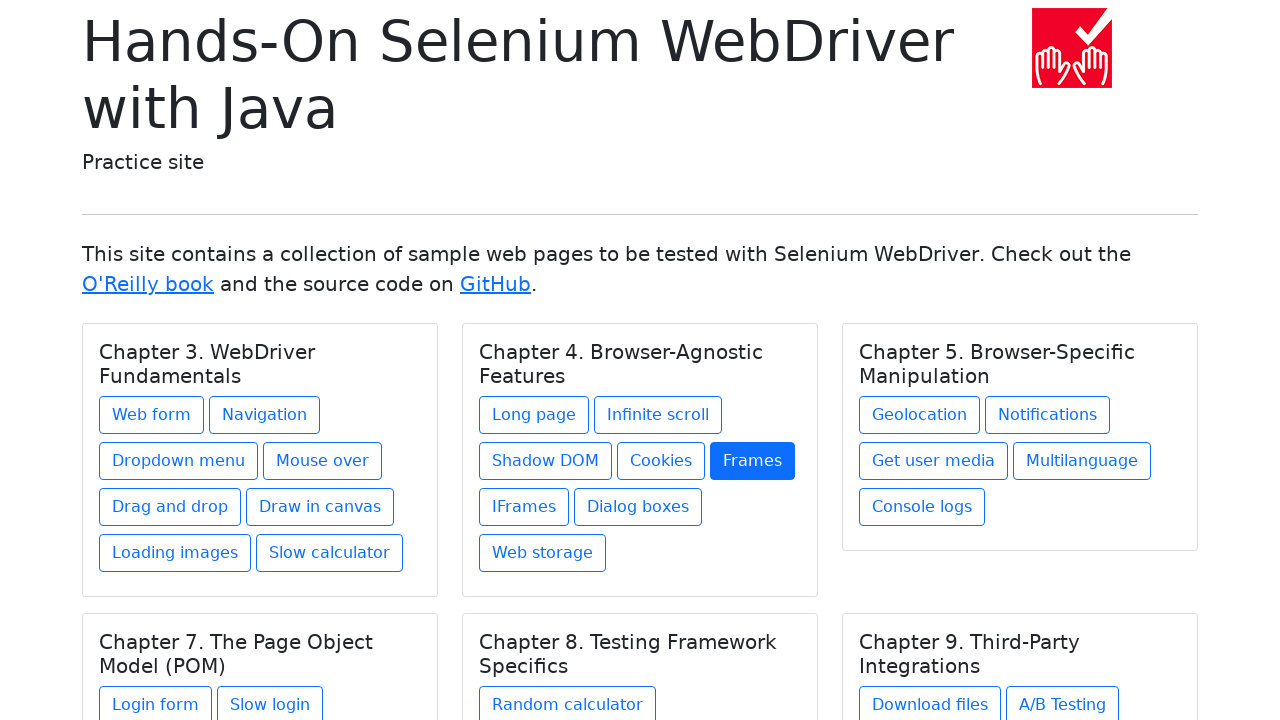

Clicked link: IFrames at (524, 507) on .card a >> nth=13
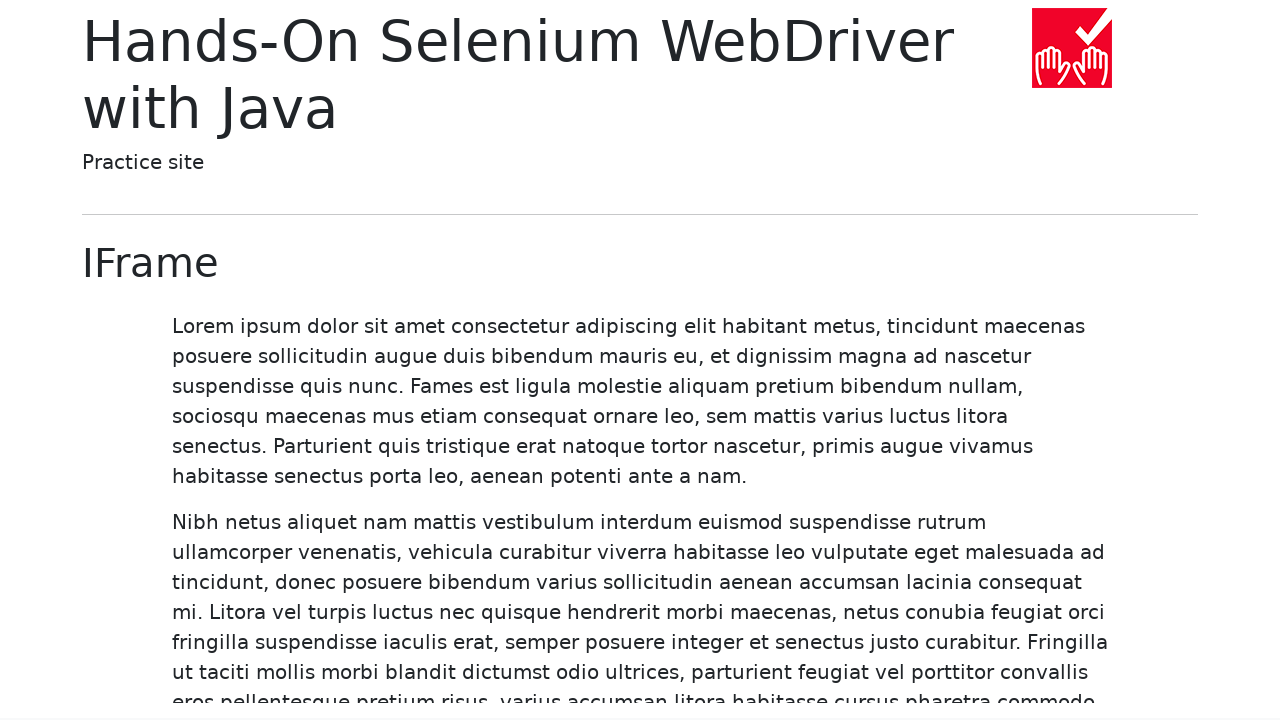

Navigated back to main page after clicking link: IFrames
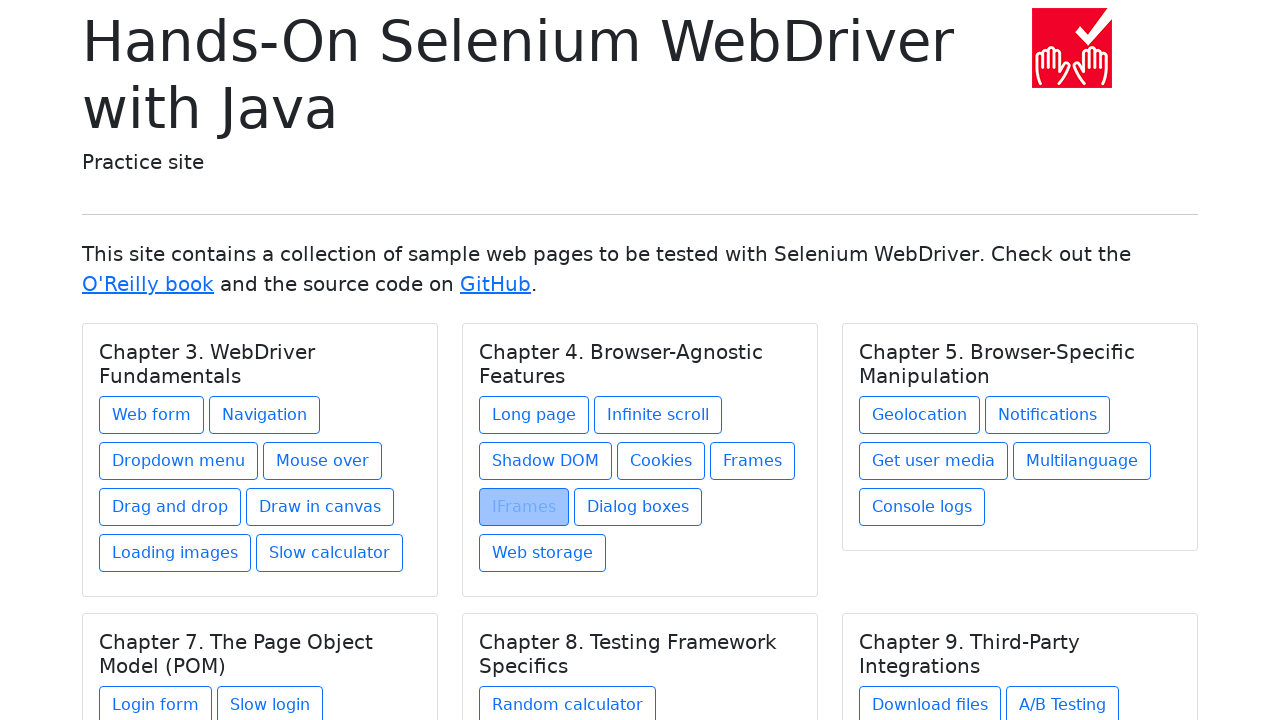

Waited for chapter links to be available after navigation
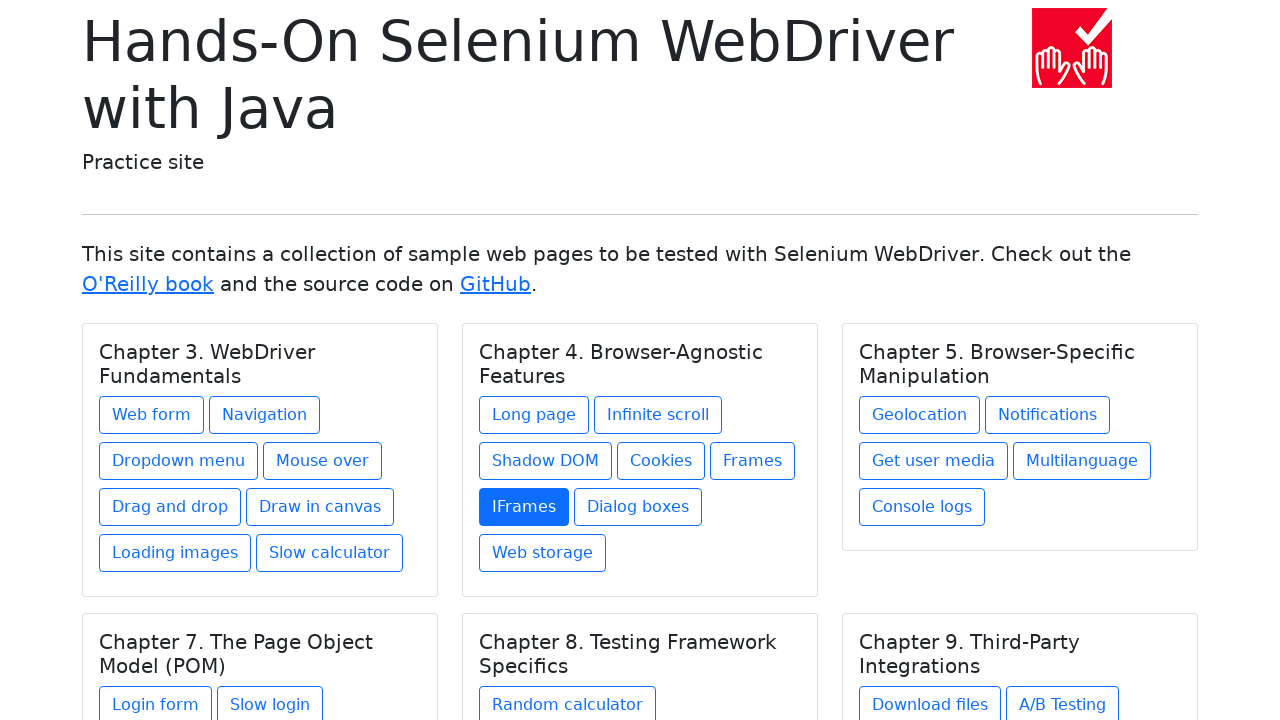

Located link 15 of 27 for clicking
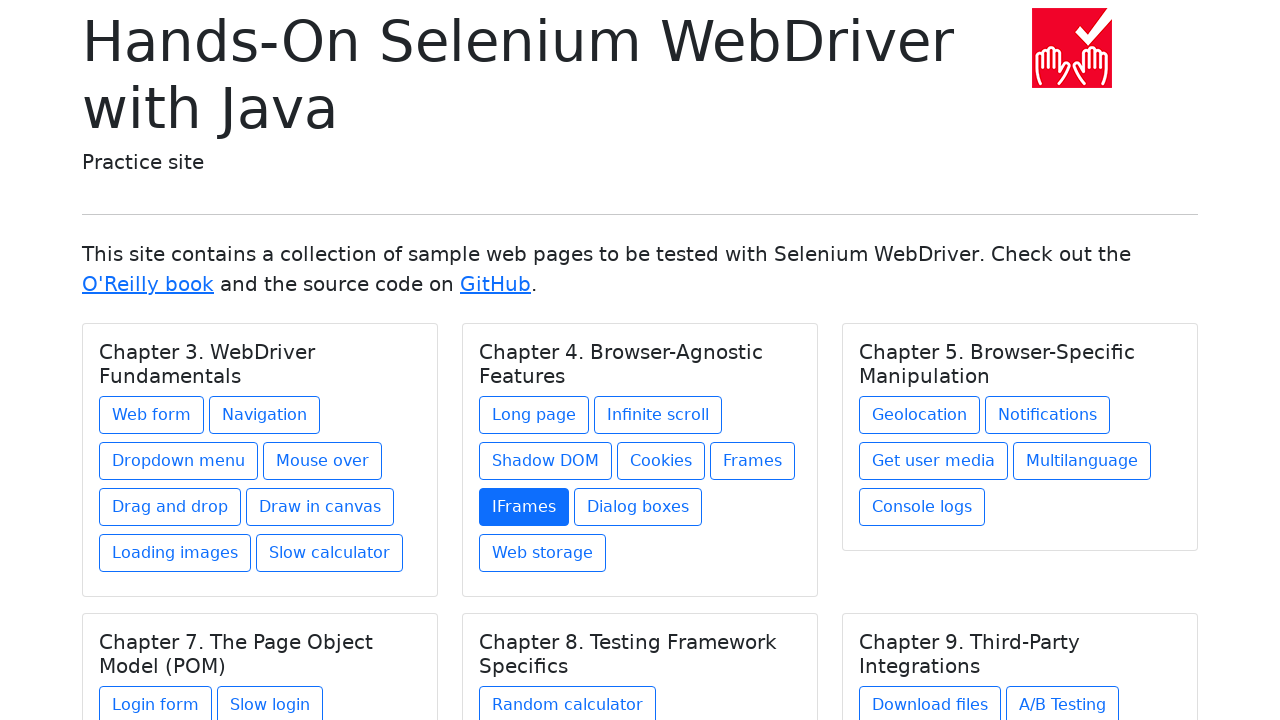

Clicked link: Dialog boxes at (638, 507) on .card a >> nth=14
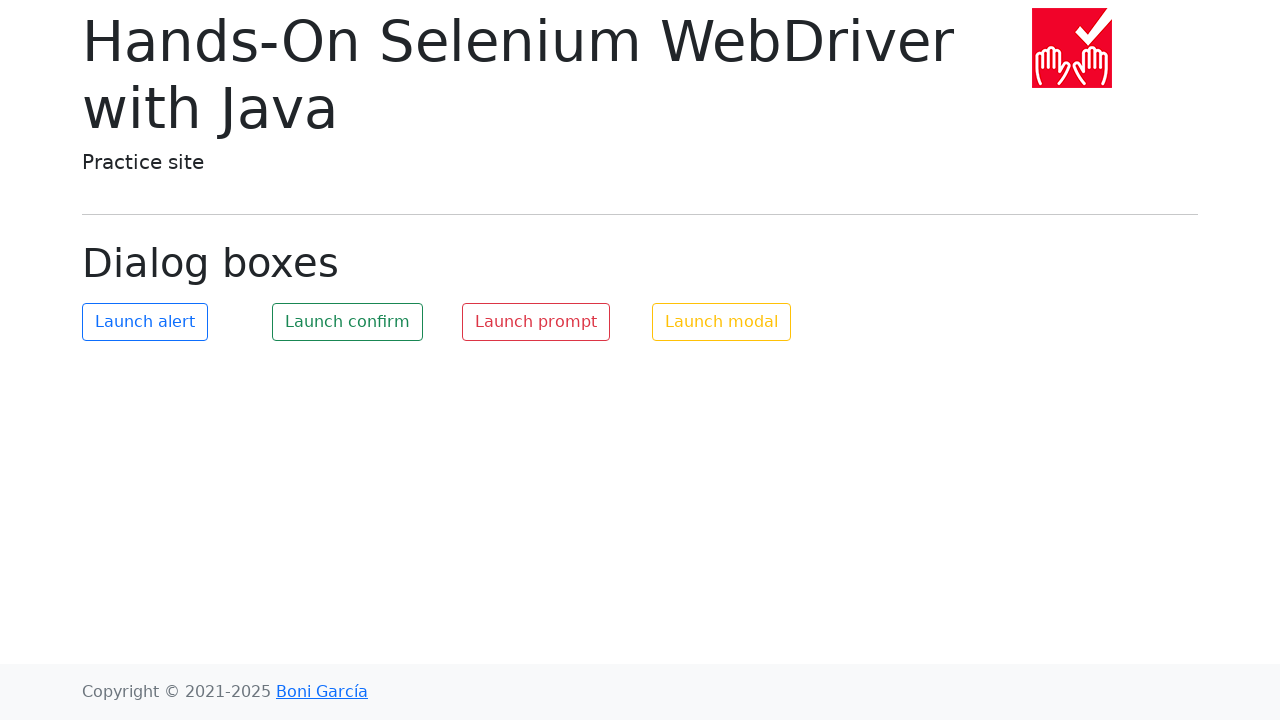

Navigated back to main page after clicking link: Dialog boxes
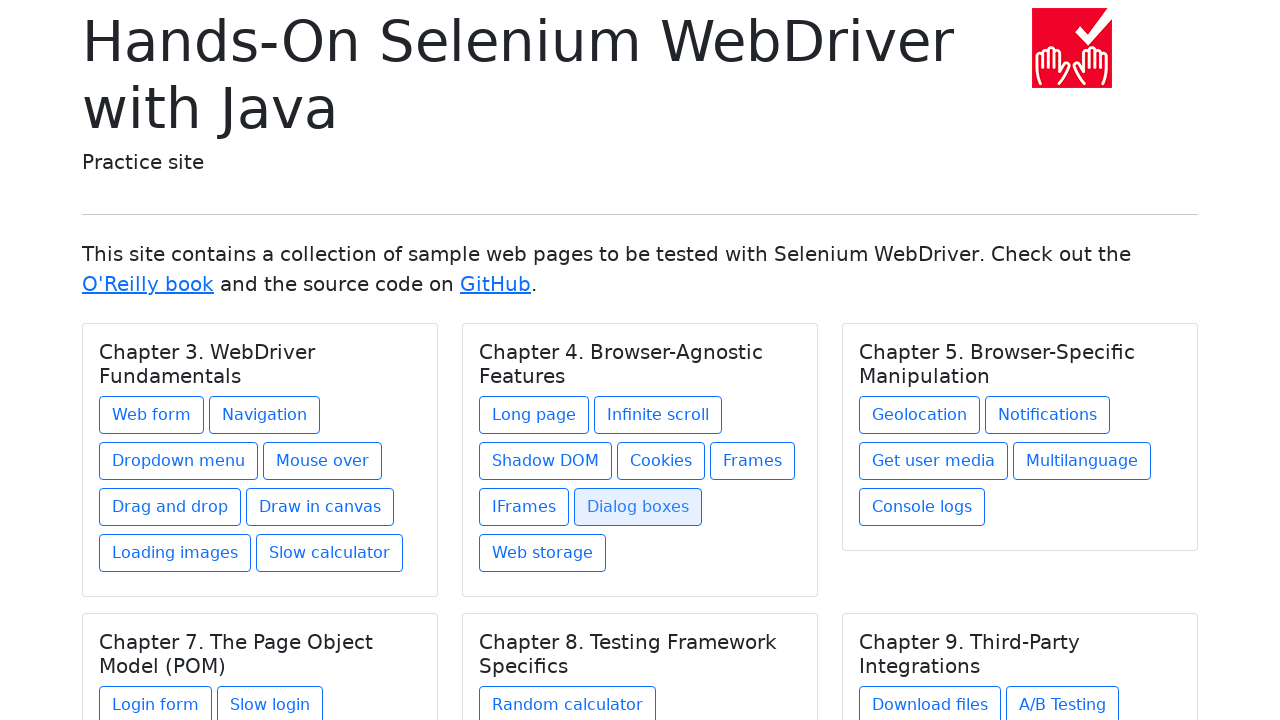

Waited for chapter links to be available after navigation
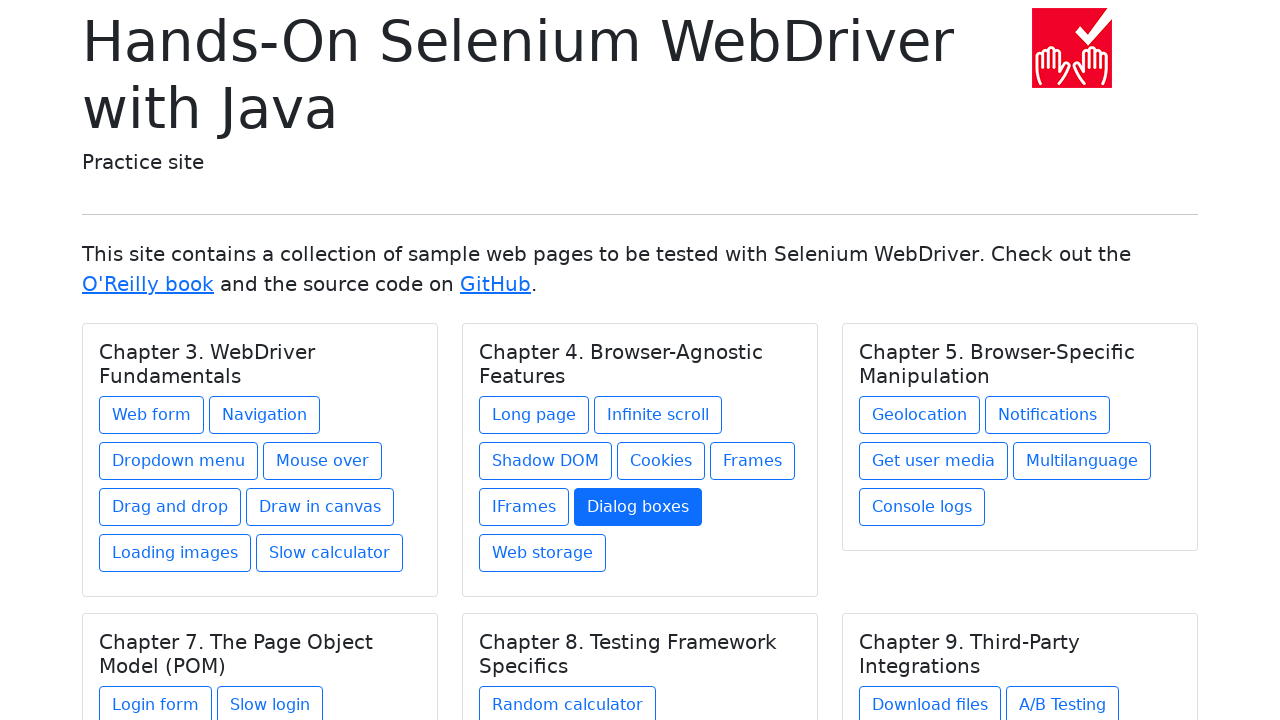

Located link 16 of 27 for clicking
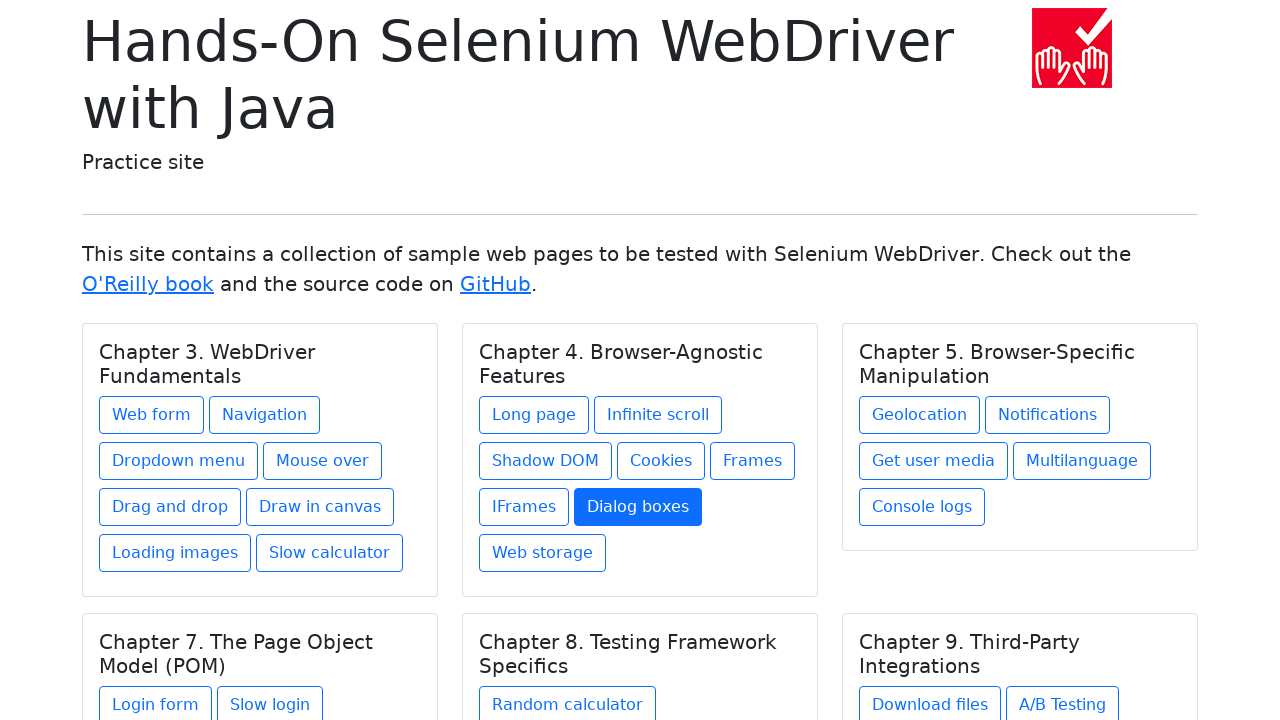

Clicked link: Web storage at (542, 553) on .card a >> nth=15
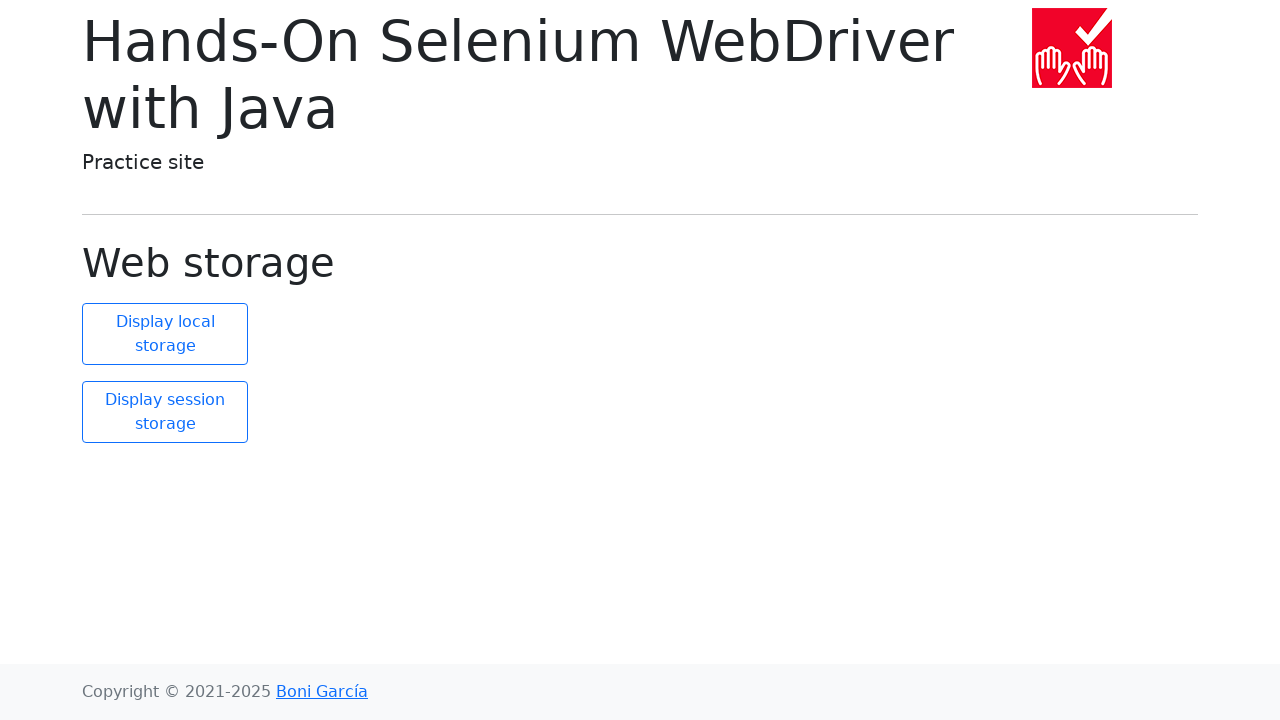

Navigated back to main page after clicking link: Web storage
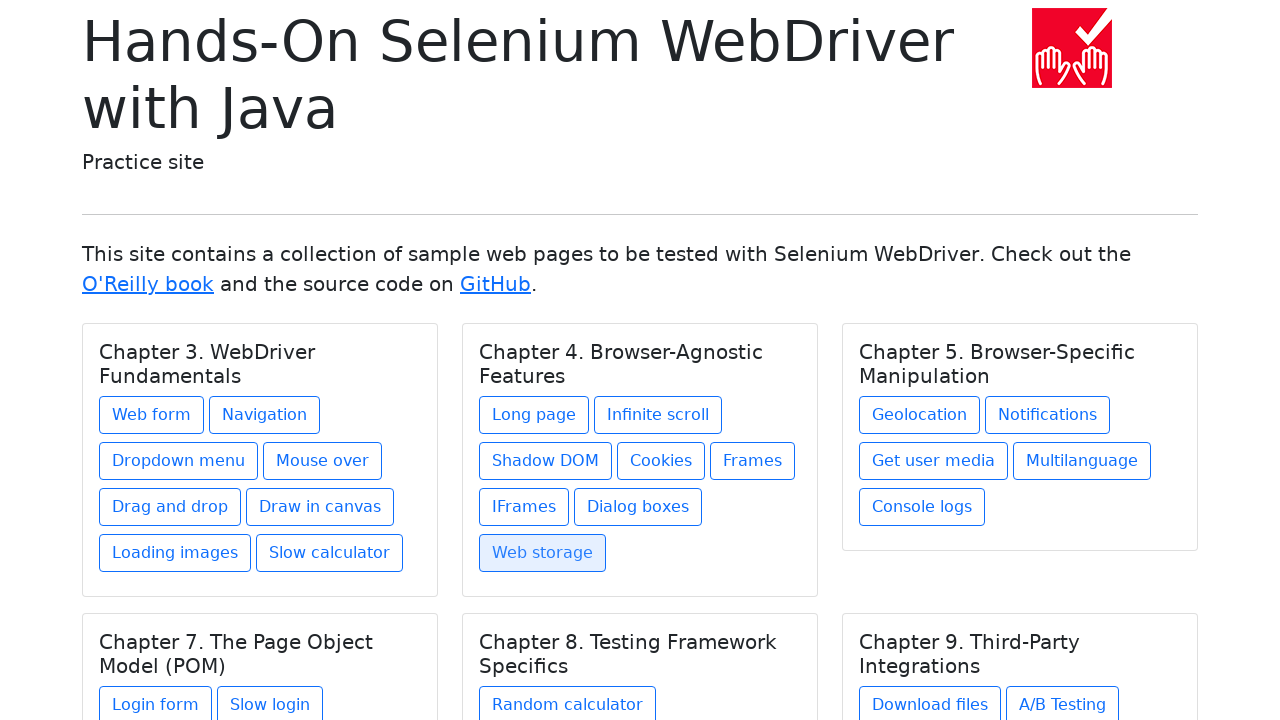

Waited for chapter links to be available after navigation
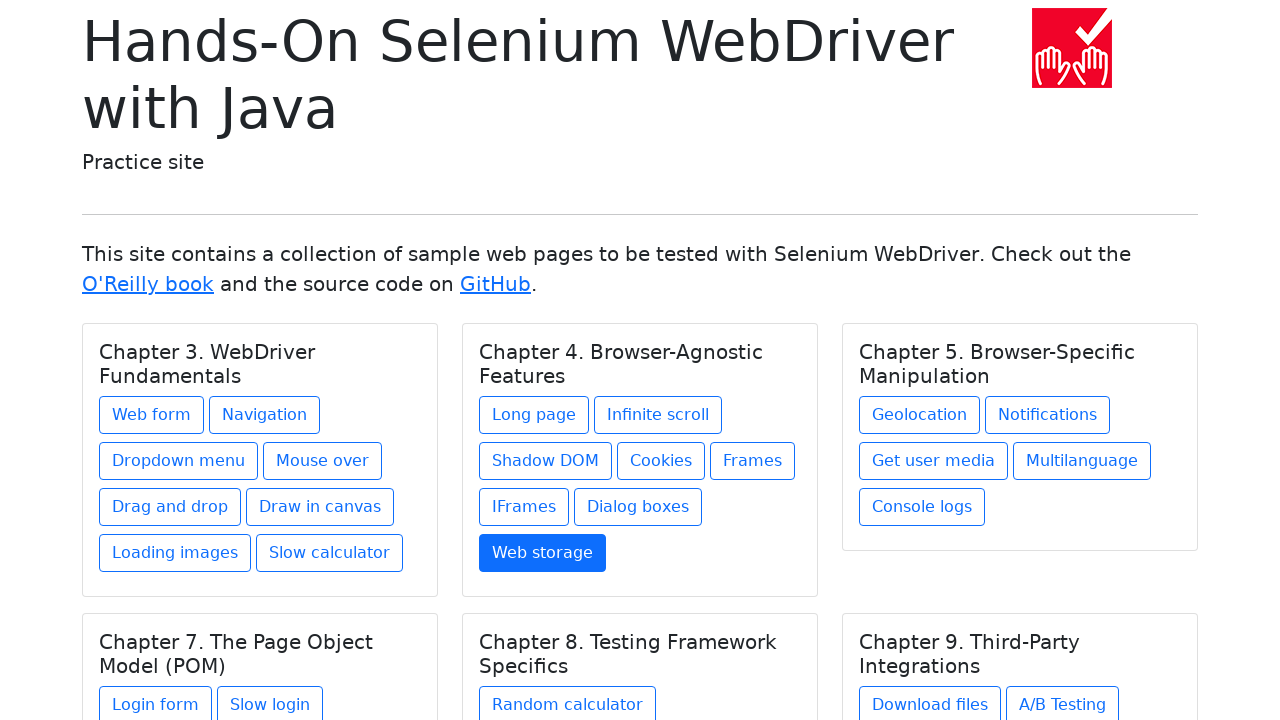

Located link 17 of 27 for clicking
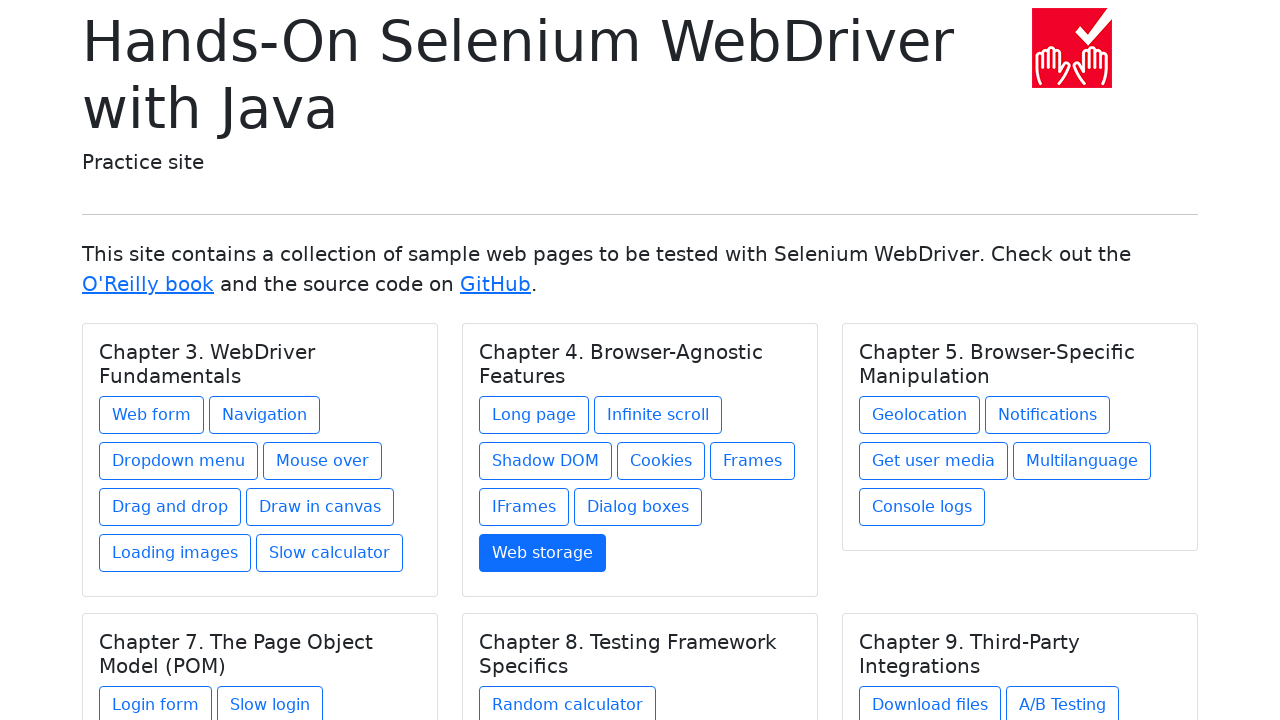

Clicked link: Geolocation at (920, 415) on .card a >> nth=16
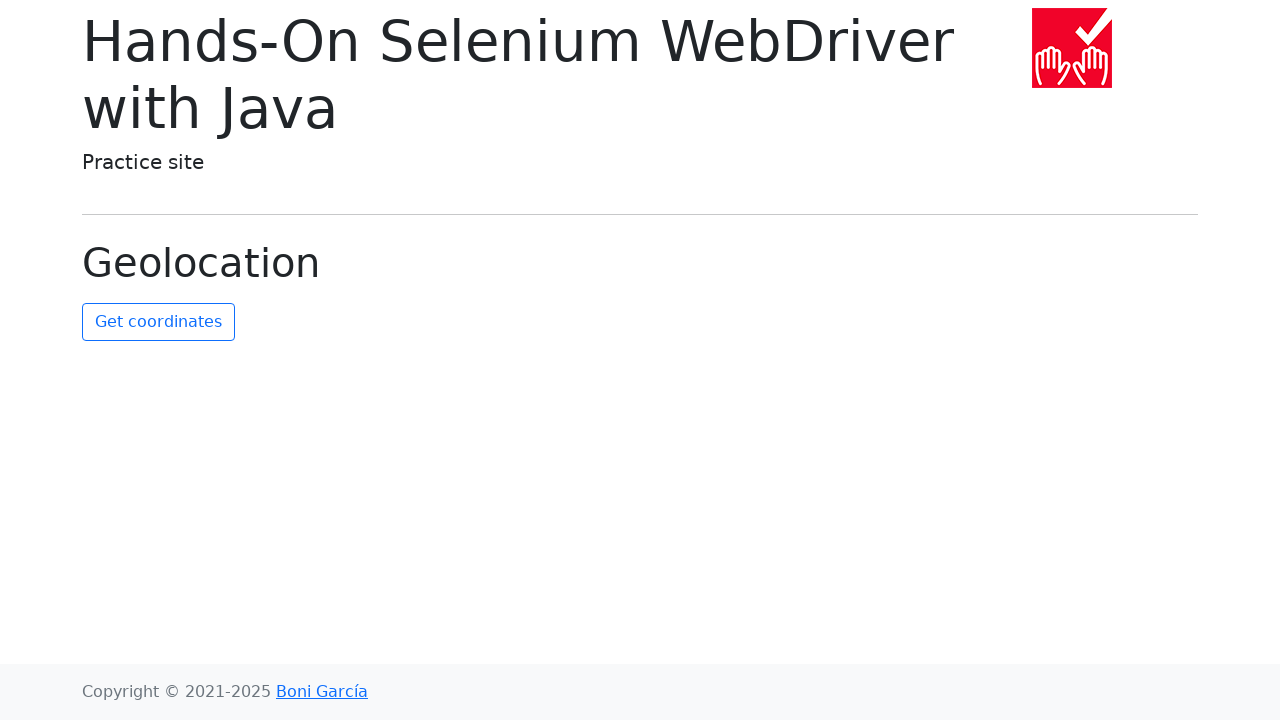

Navigated back to main page after clicking link: Geolocation
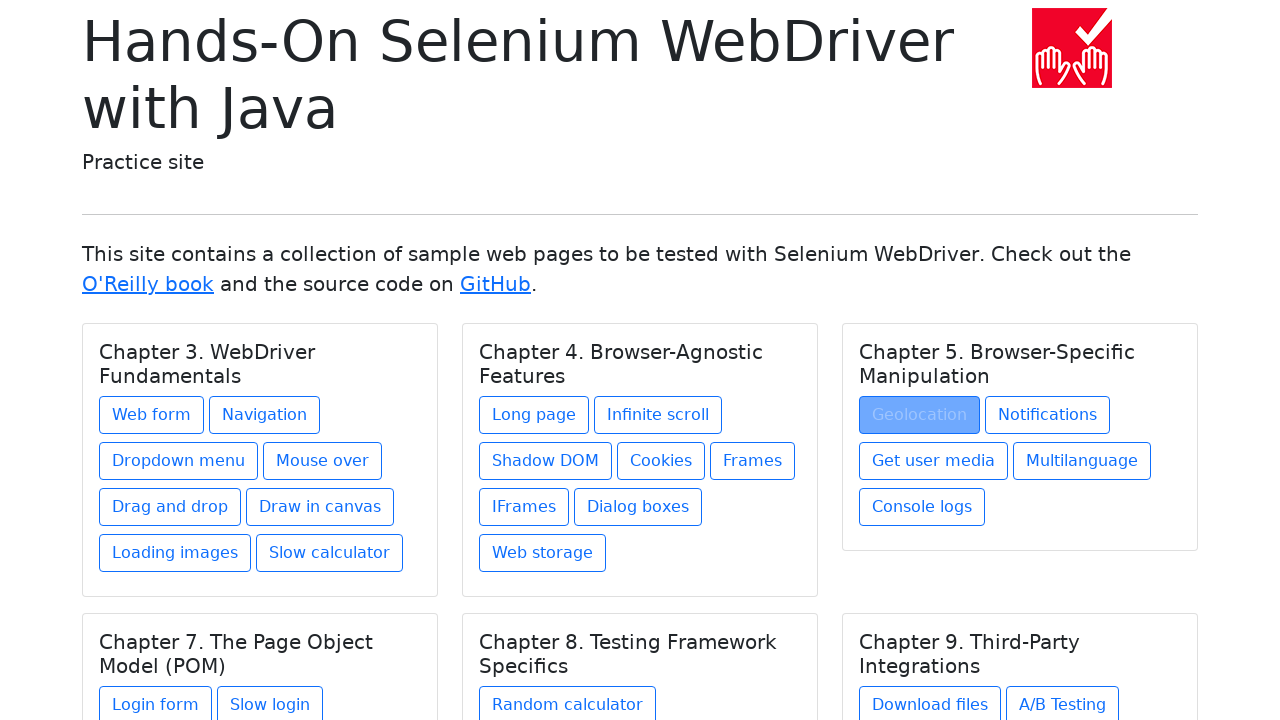

Waited for chapter links to be available after navigation
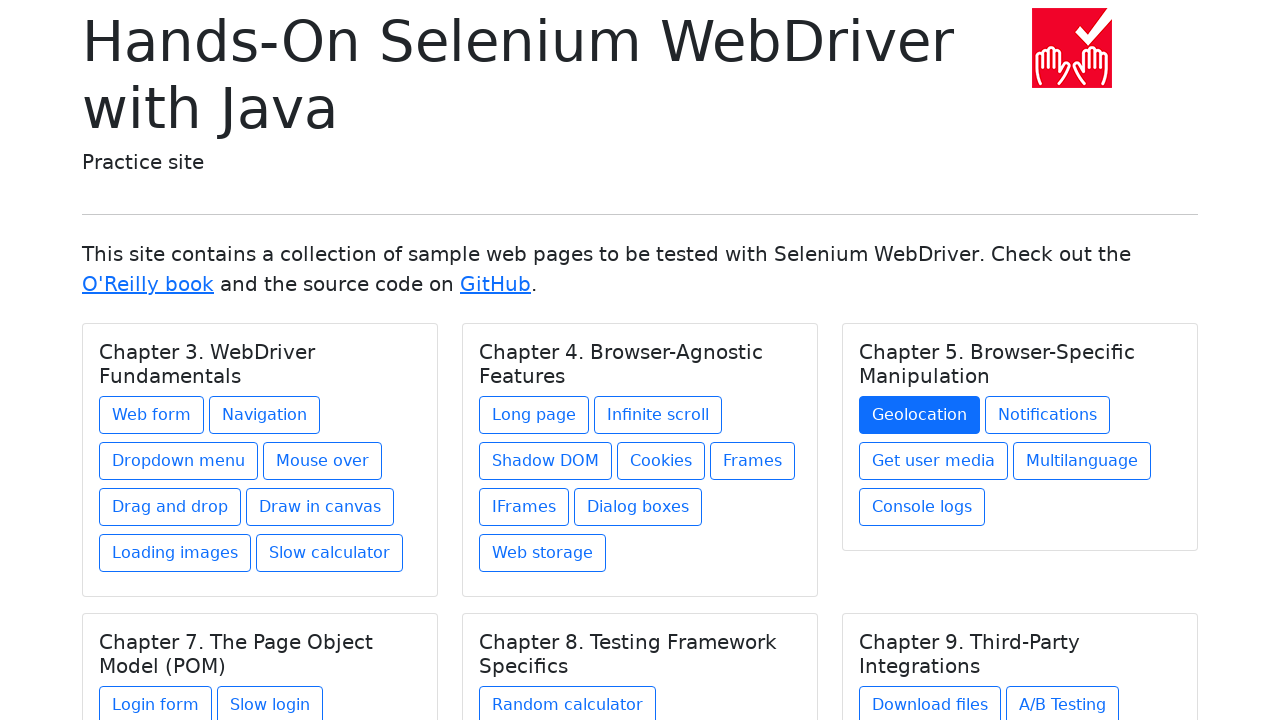

Located link 18 of 27 for clicking
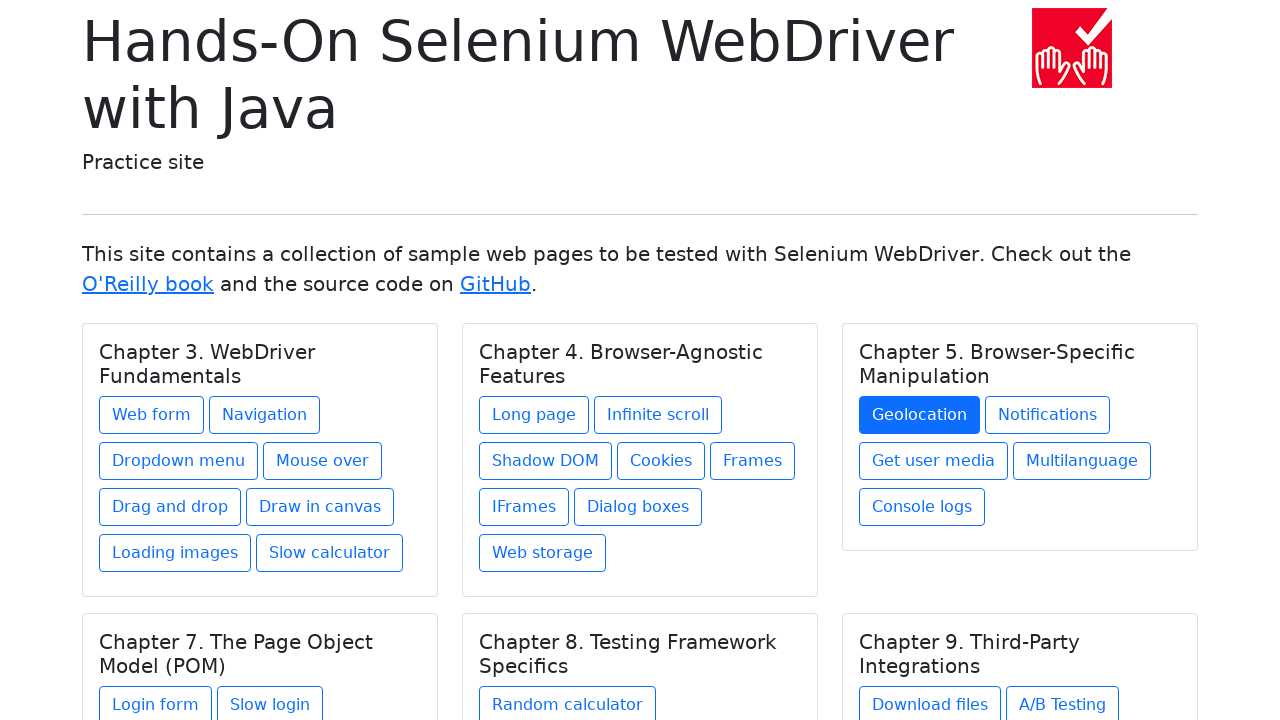

Clicked link: Notifications at (1048, 415) on .card a >> nth=17
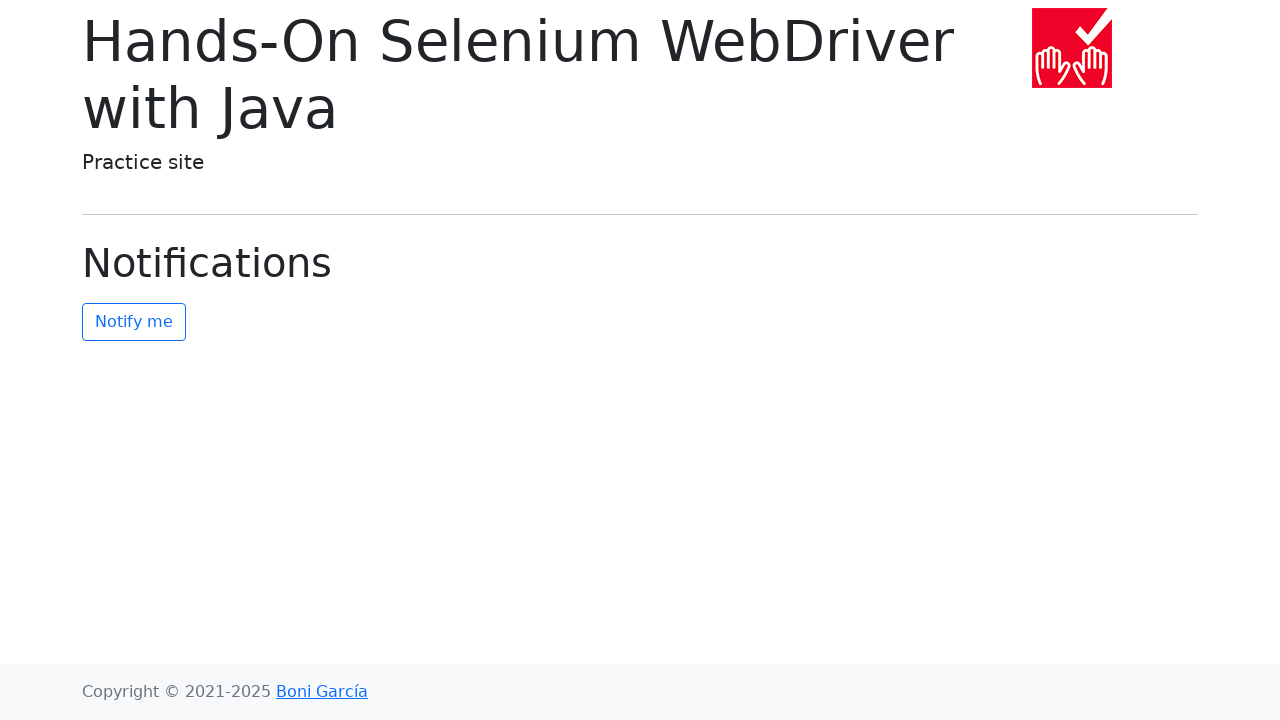

Navigated back to main page after clicking link: Notifications
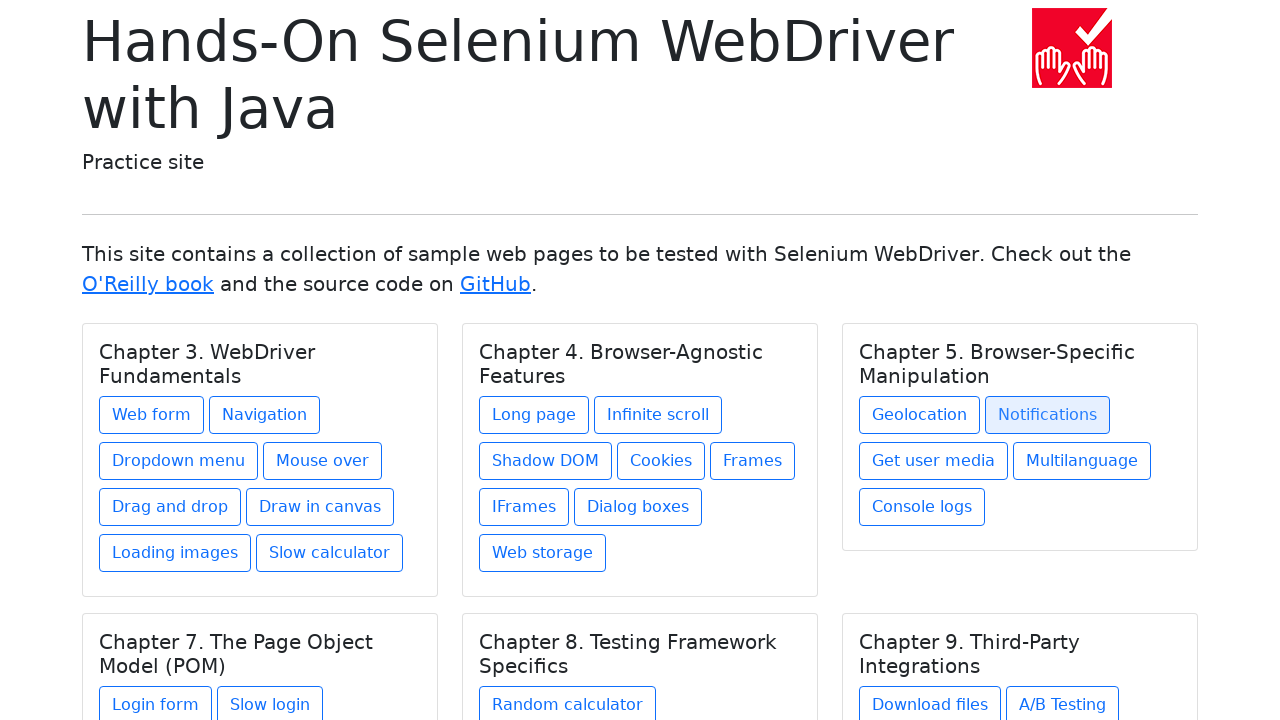

Waited for chapter links to be available after navigation
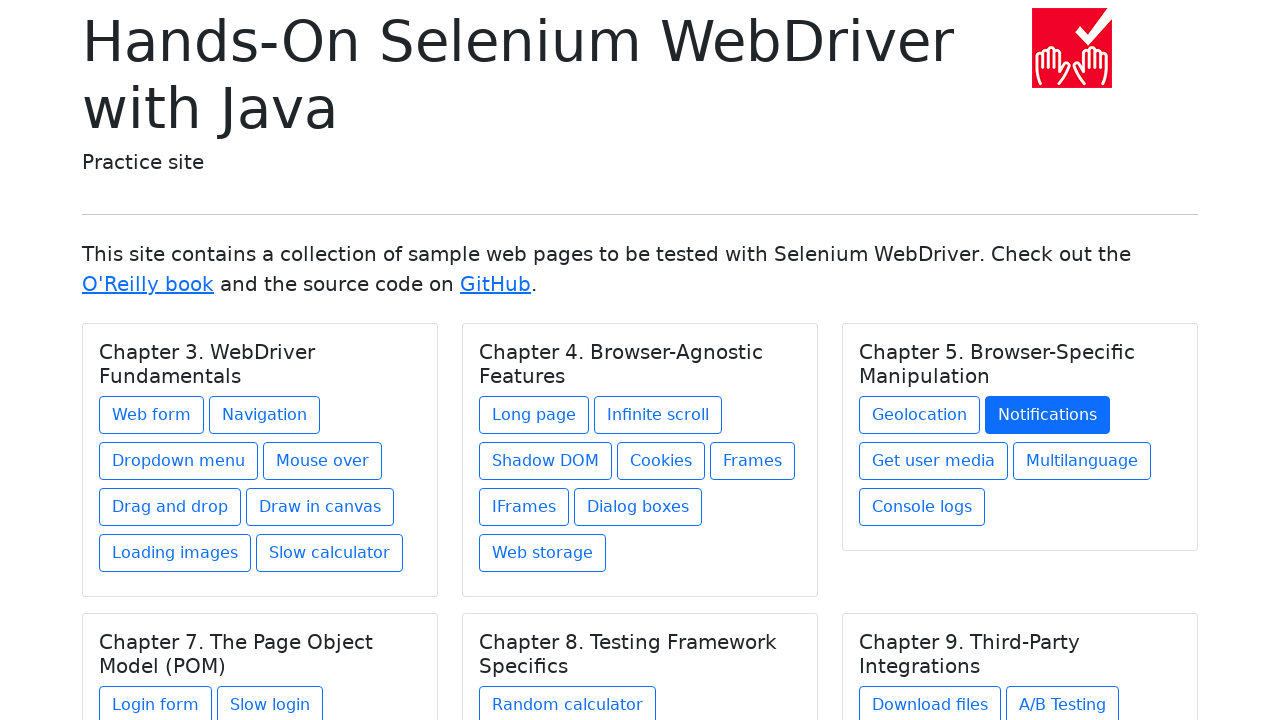

Located link 19 of 27 for clicking
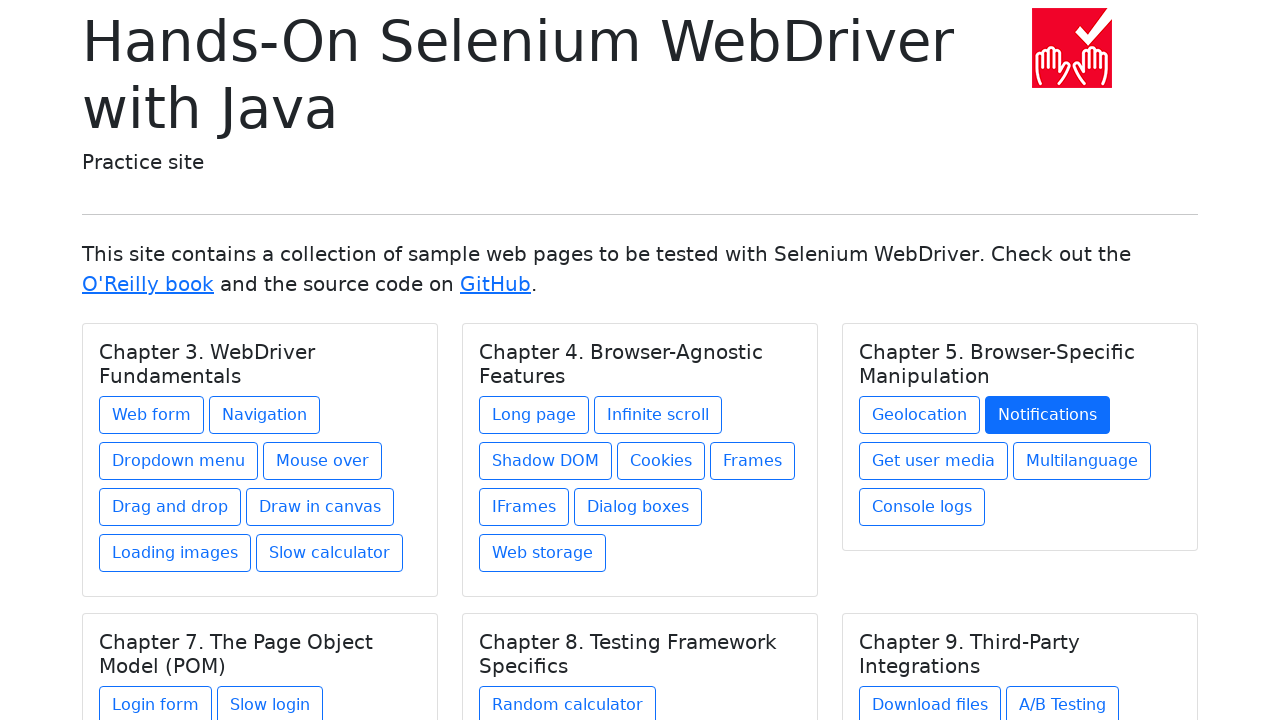

Clicked link: Get user media at (934, 461) on .card a >> nth=18
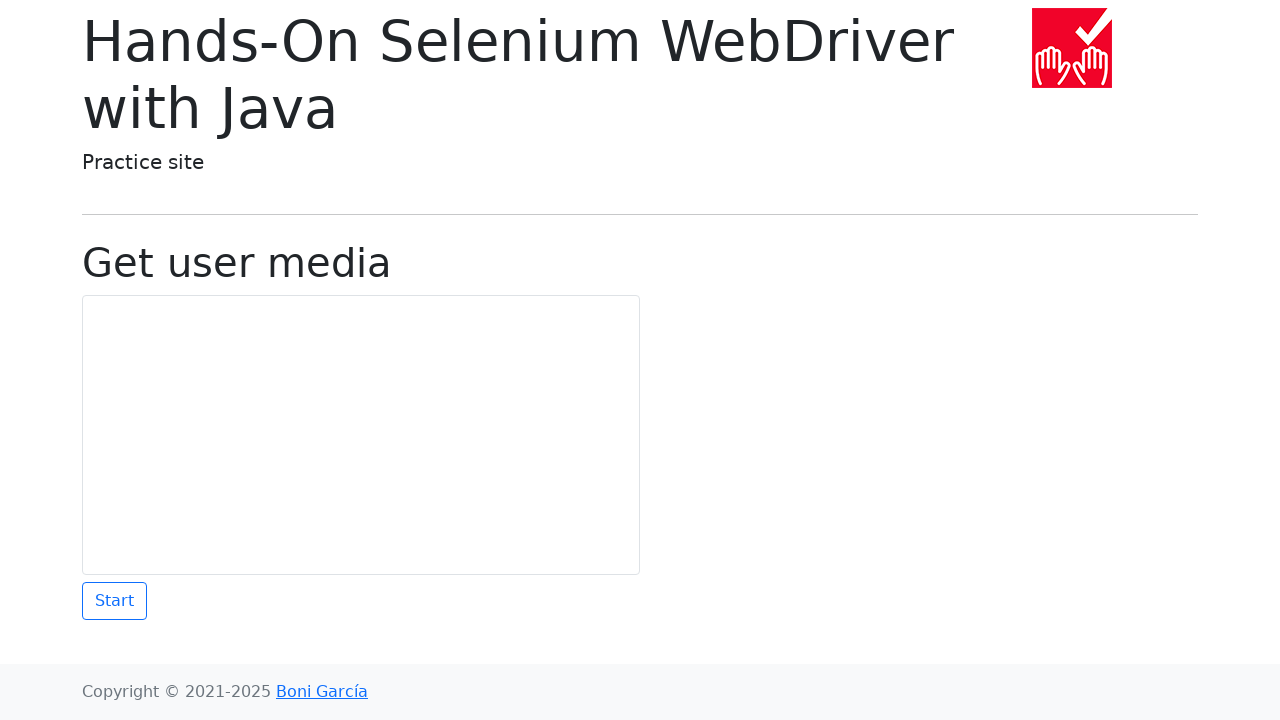

Navigated back to main page after clicking link: Get user media
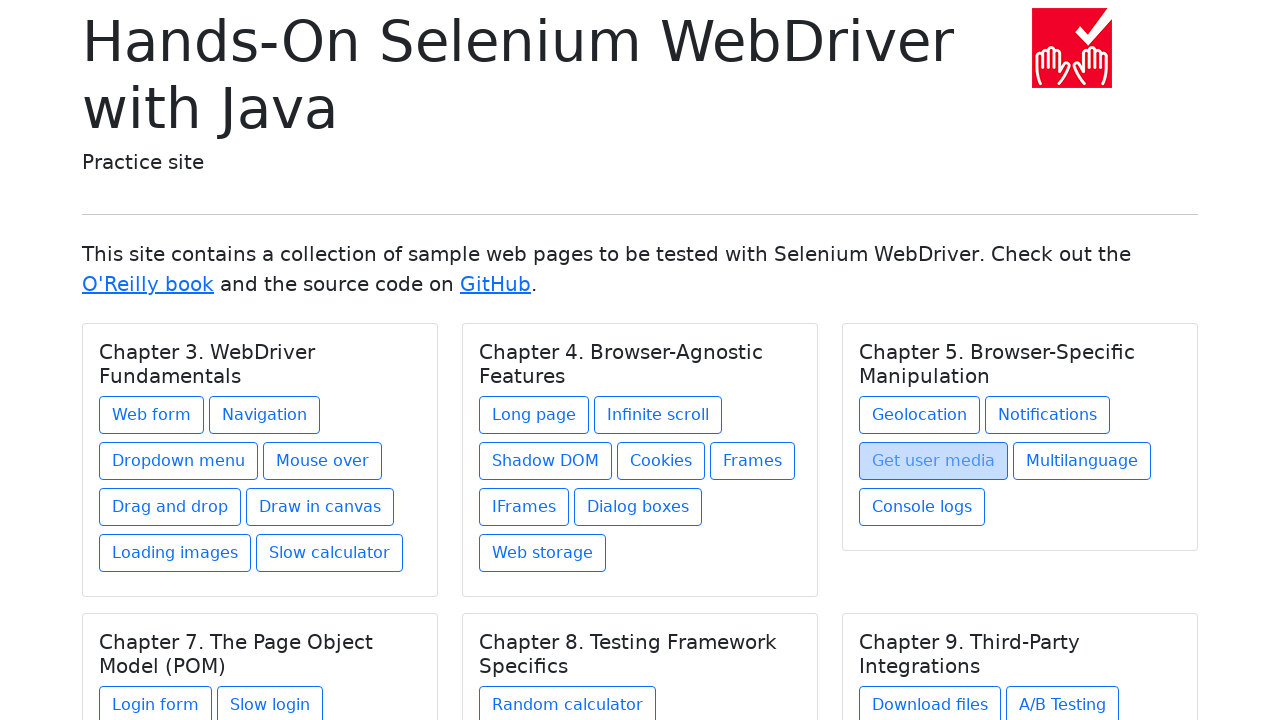

Waited for chapter links to be available after navigation
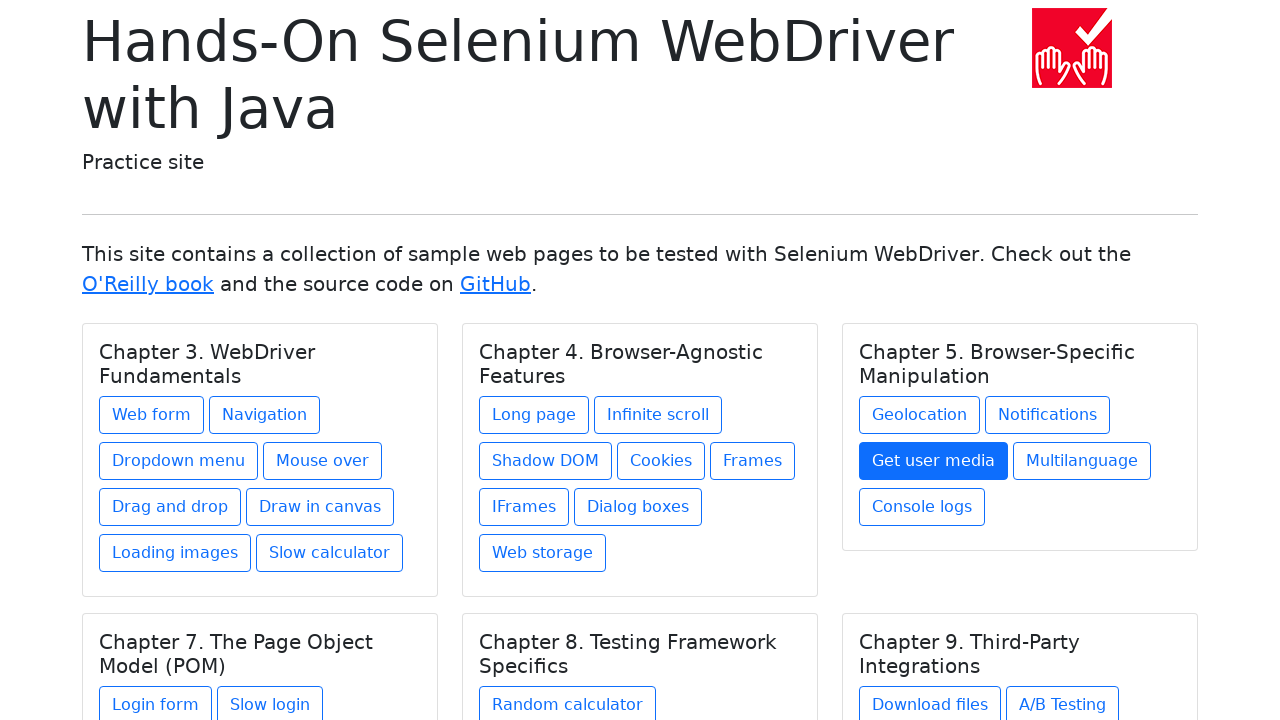

Located link 20 of 27 for clicking
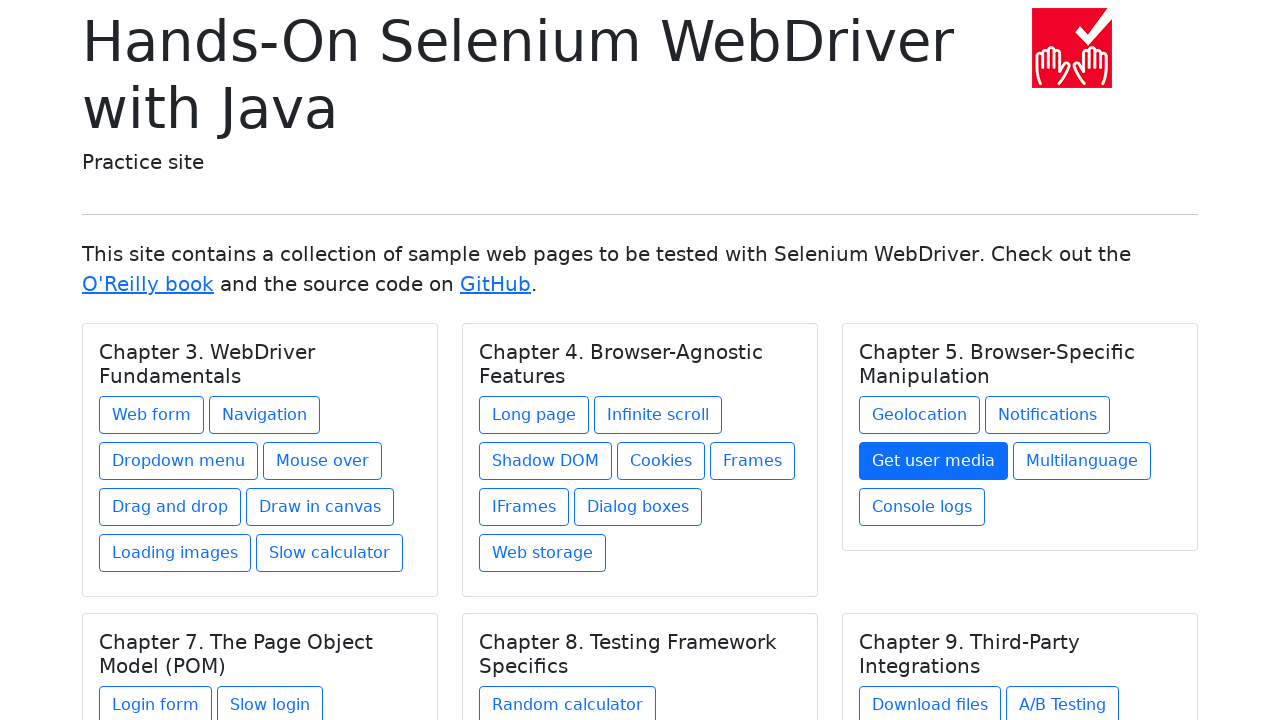

Clicked link: Multilanguage at (1082, 461) on .card a >> nth=19
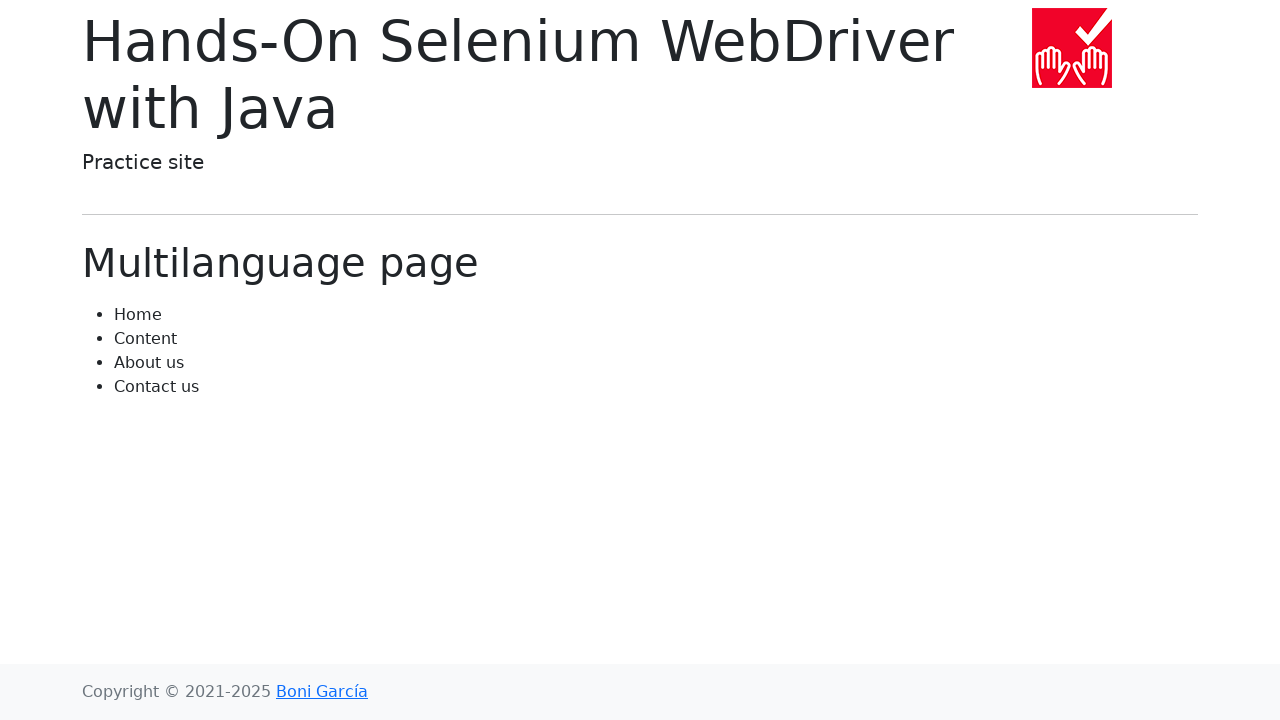

Navigated back to main page after clicking link: Multilanguage
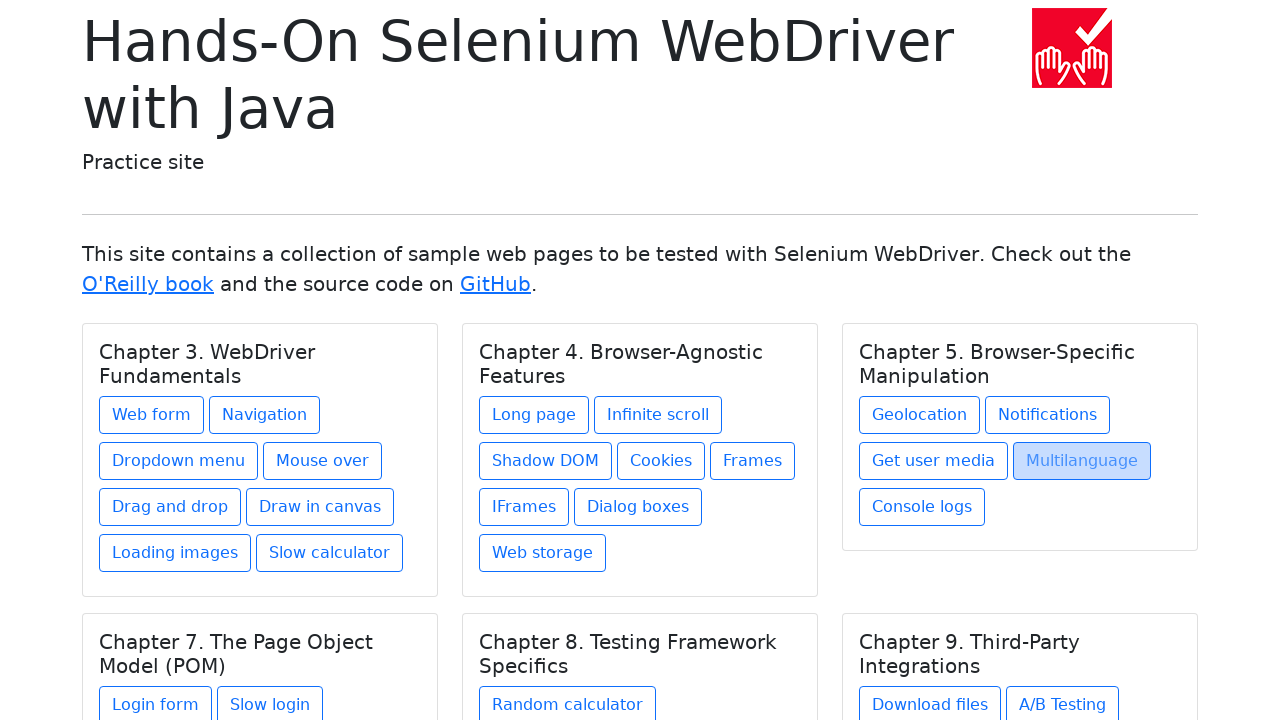

Waited for chapter links to be available after navigation
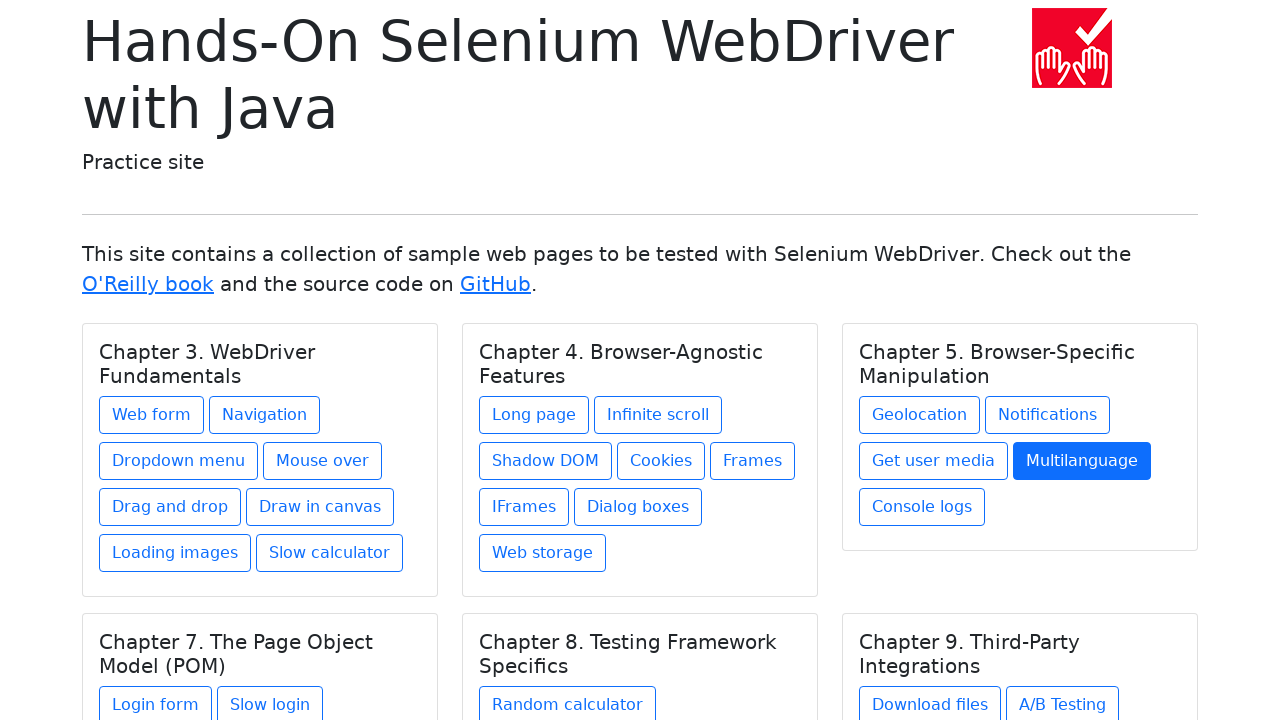

Located link 21 of 27 for clicking
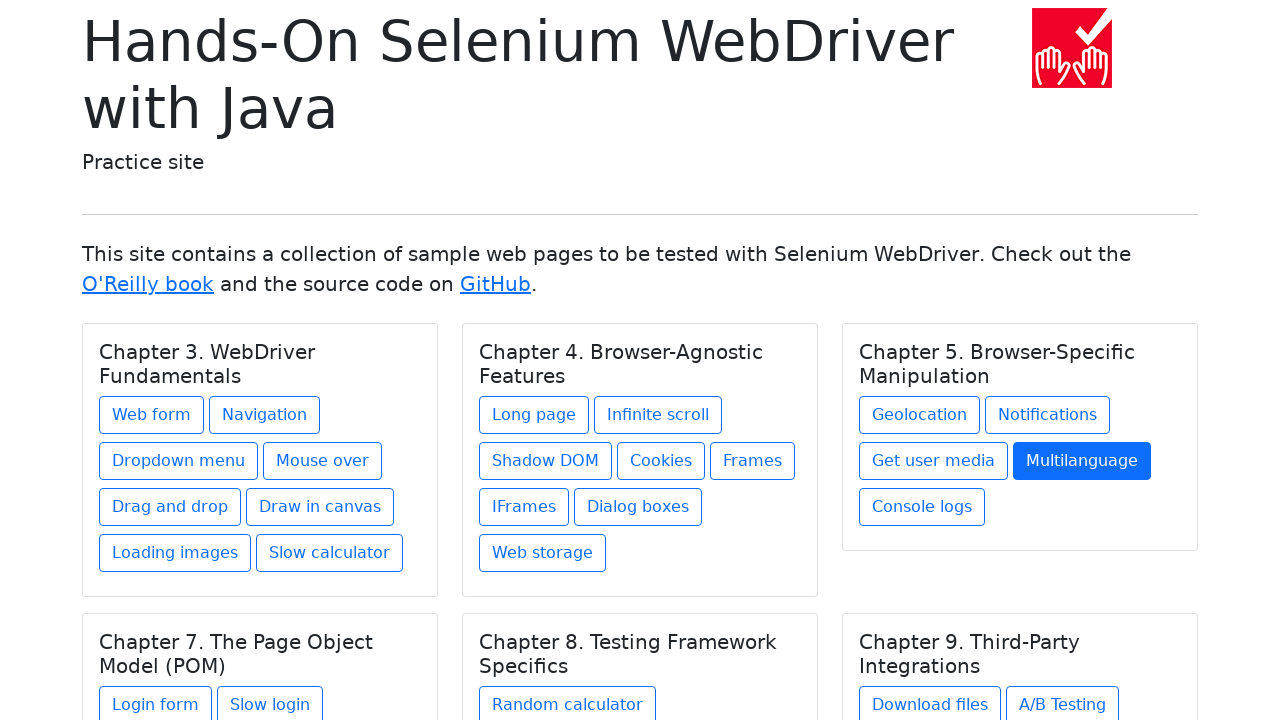

Clicked link: Console logs at (922, 507) on .card a >> nth=20
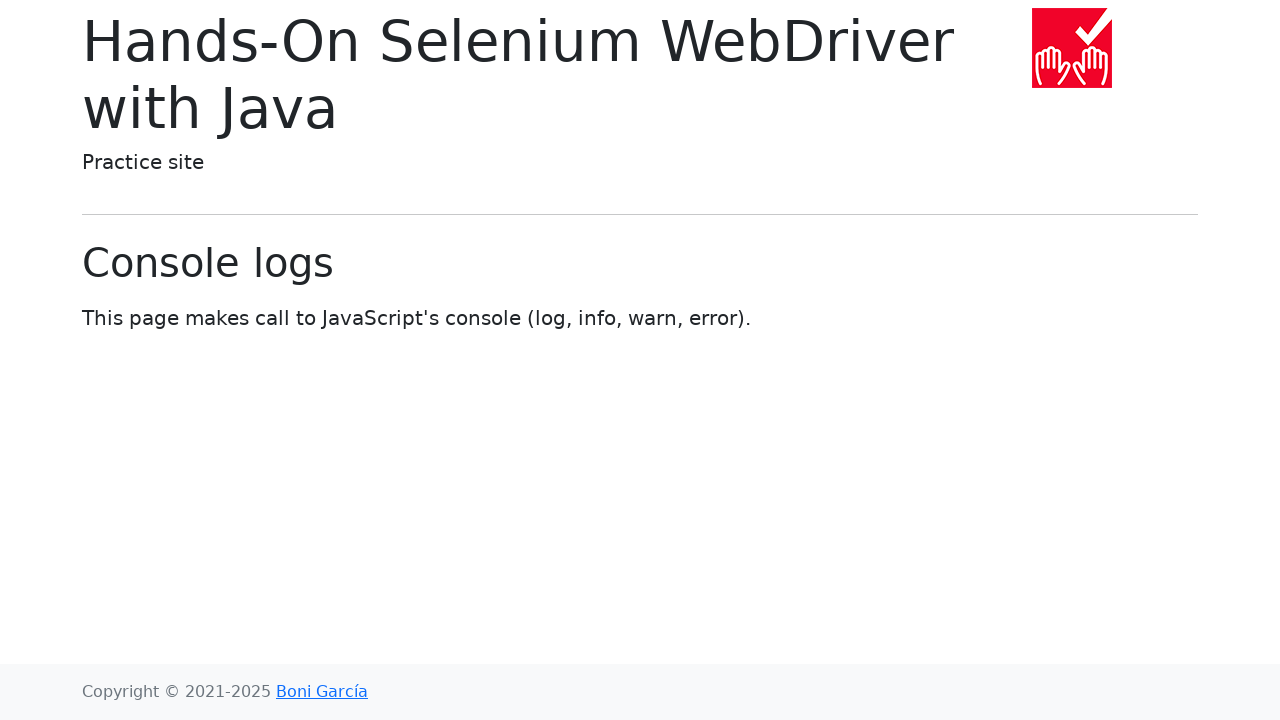

Navigated back to main page after clicking link: Console logs
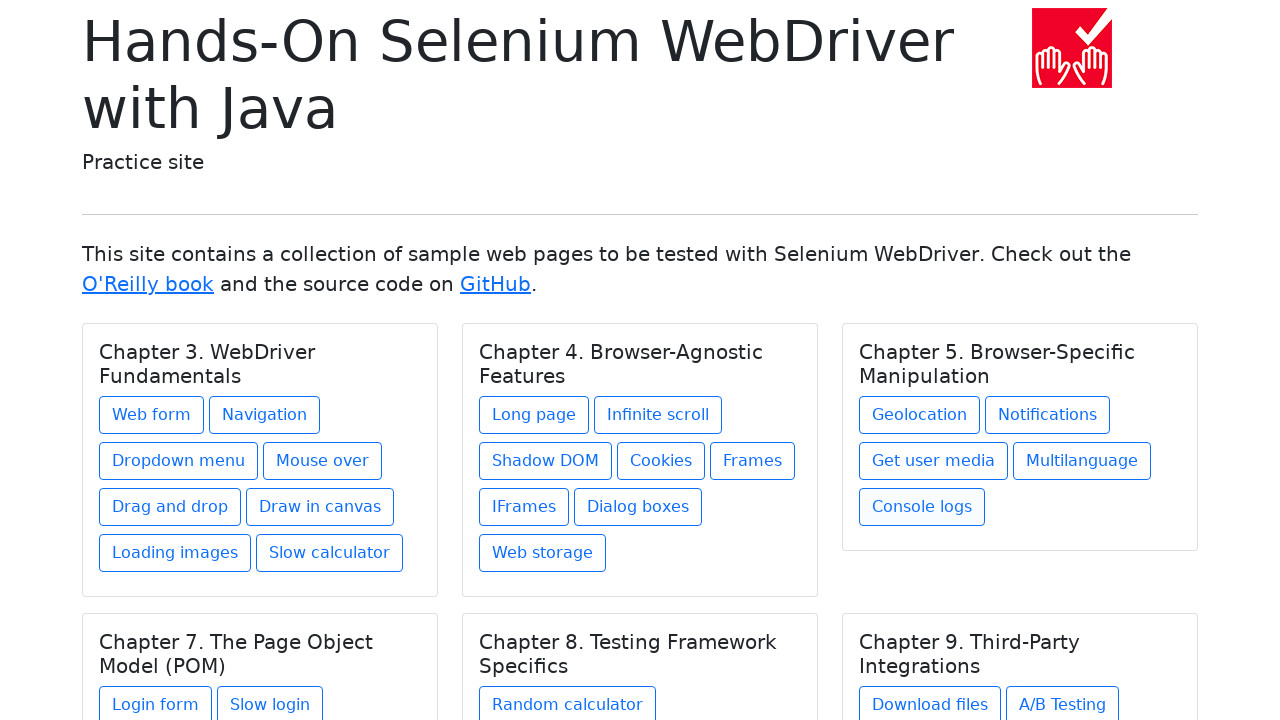

Waited for chapter links to be available after navigation
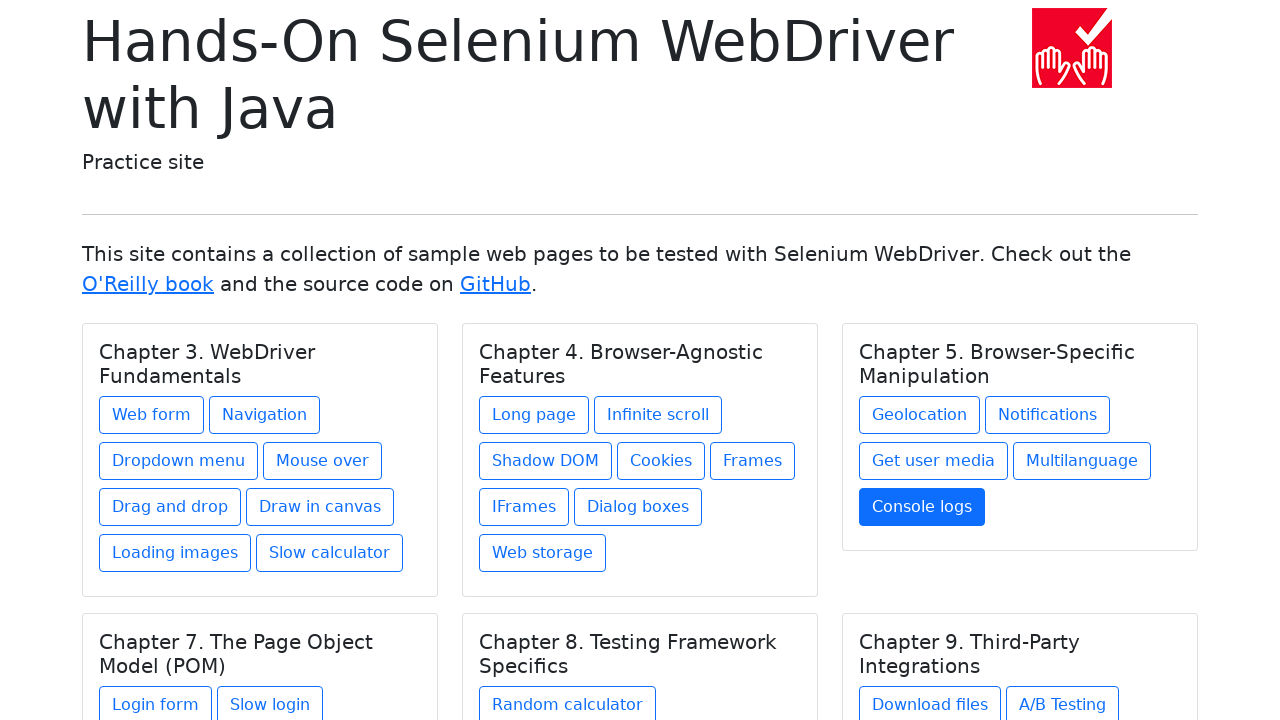

Located link 22 of 27 for clicking
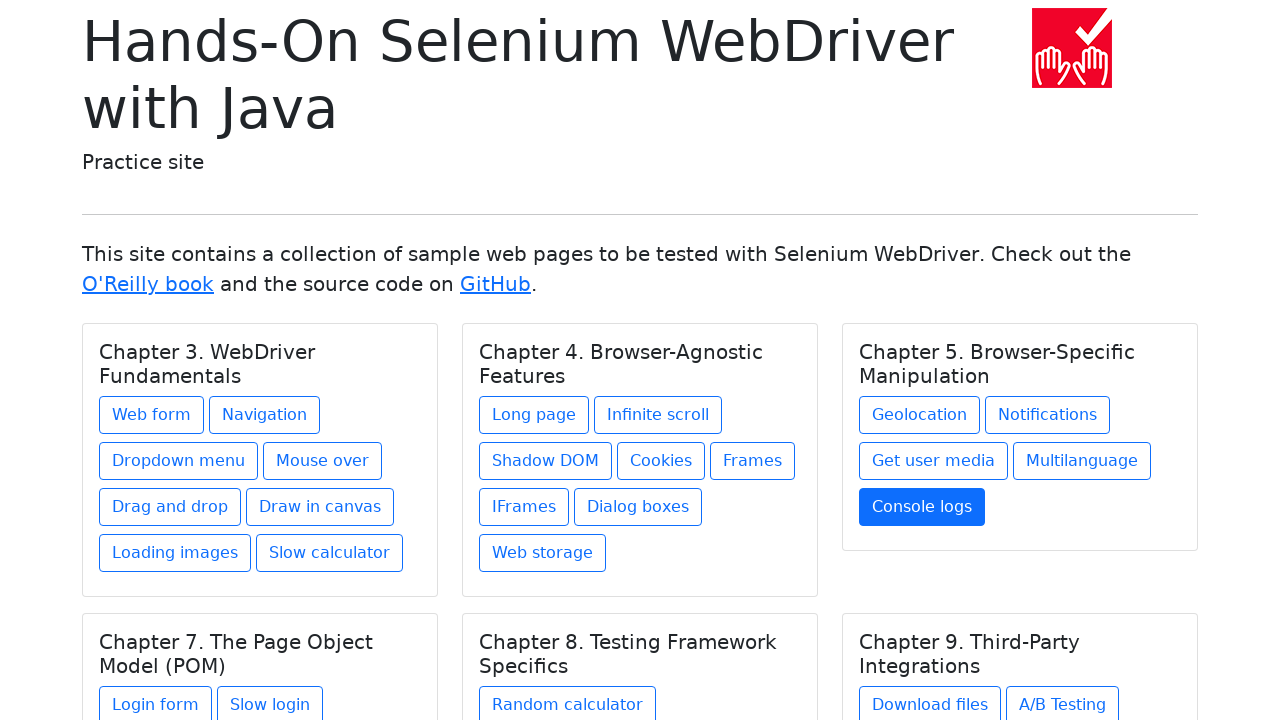

Clicked link: Login form at (156, 701) on .card a >> nth=21
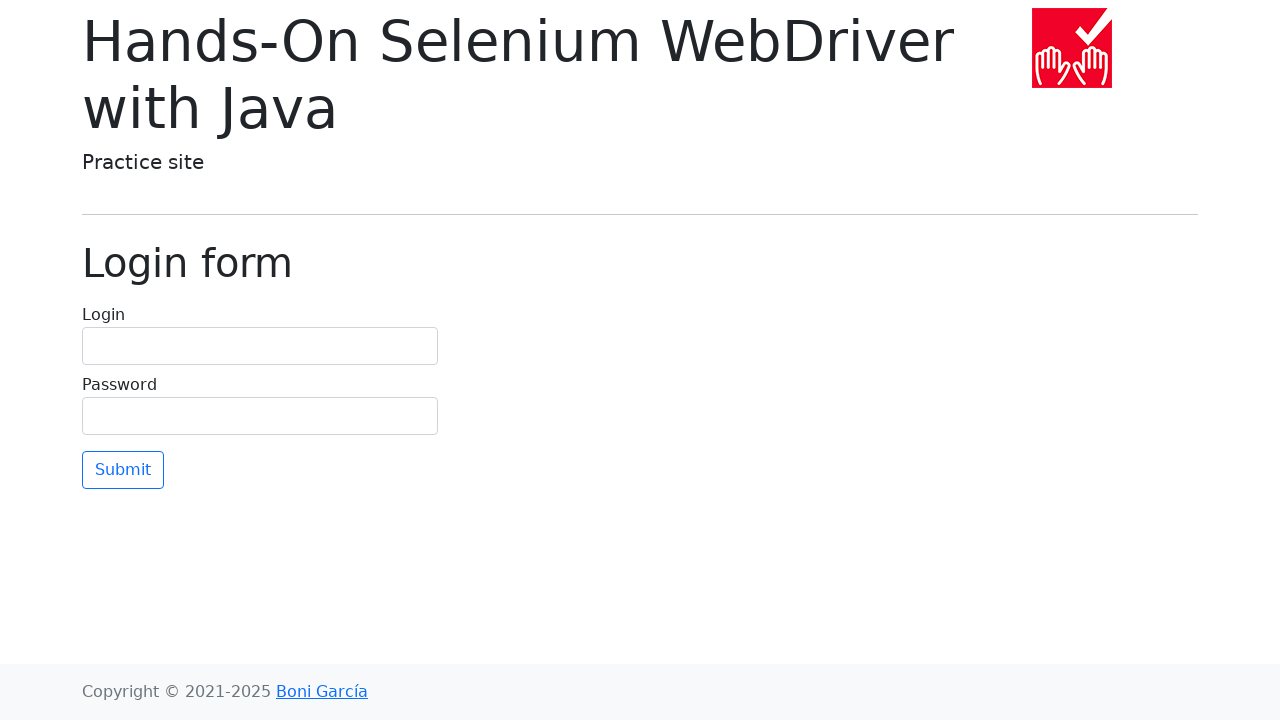

Navigated back to main page after clicking link: Login form
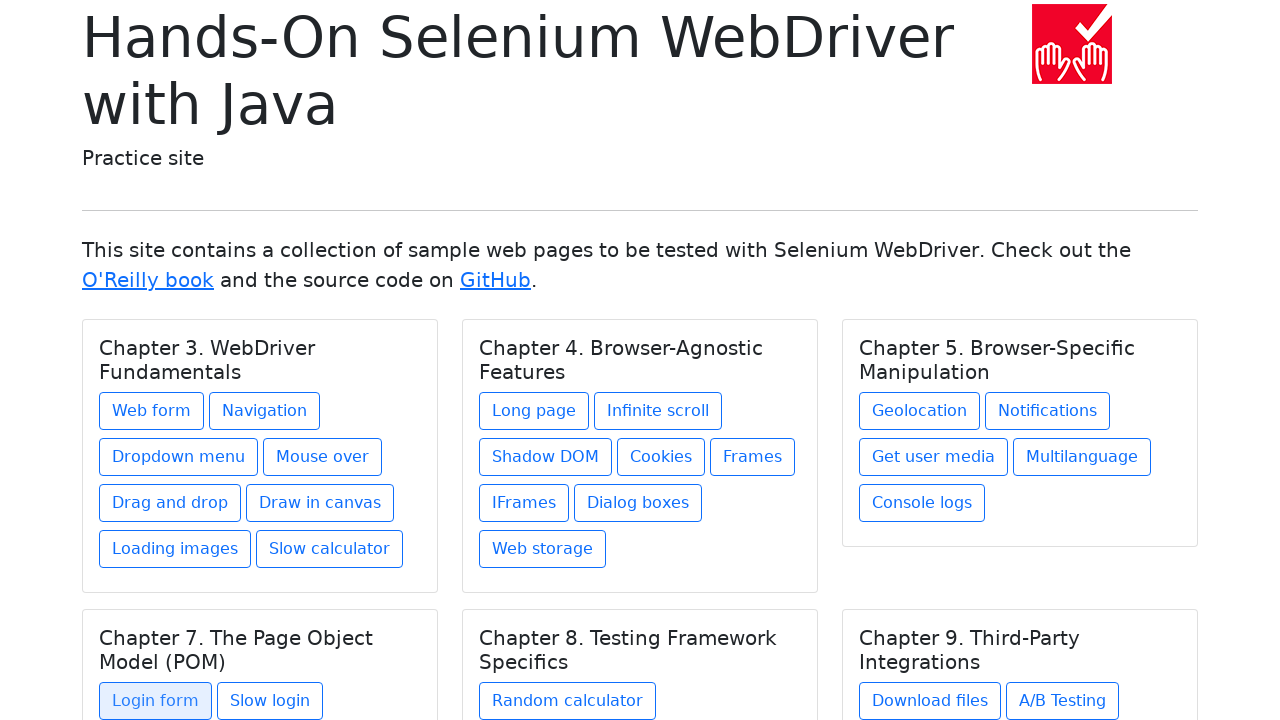

Waited for chapter links to be available after navigation
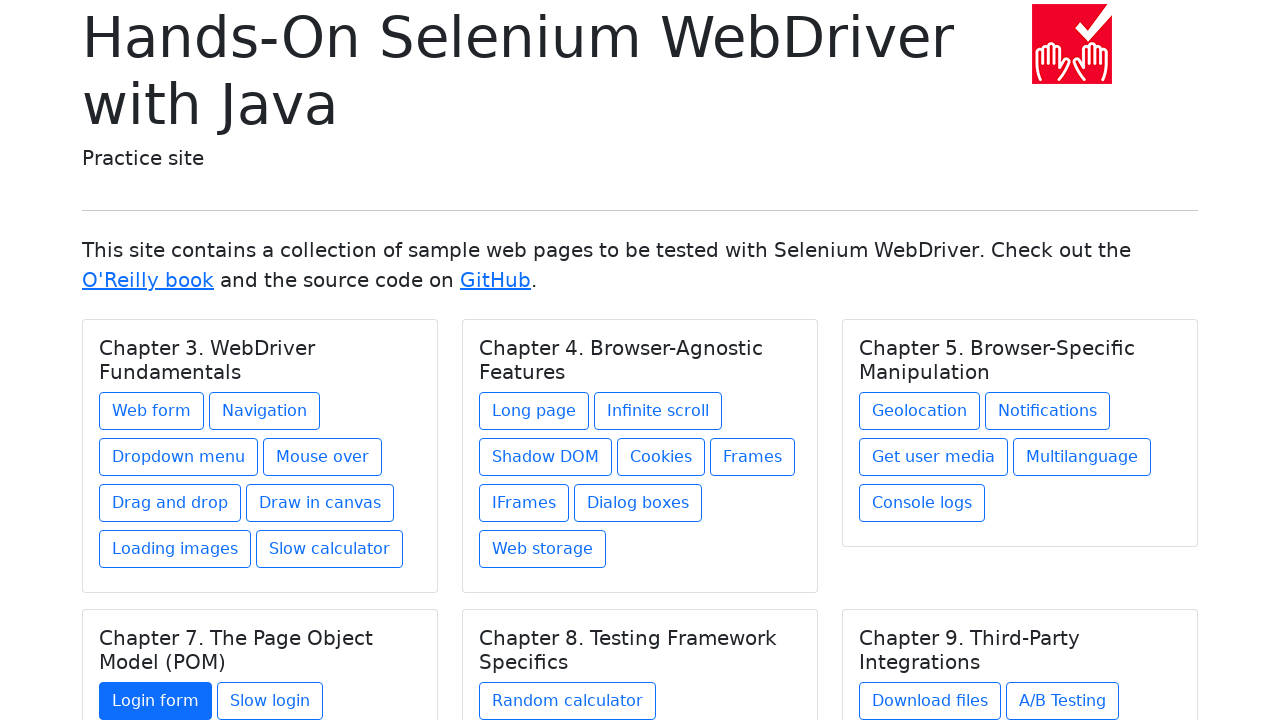

Located link 23 of 27 for clicking
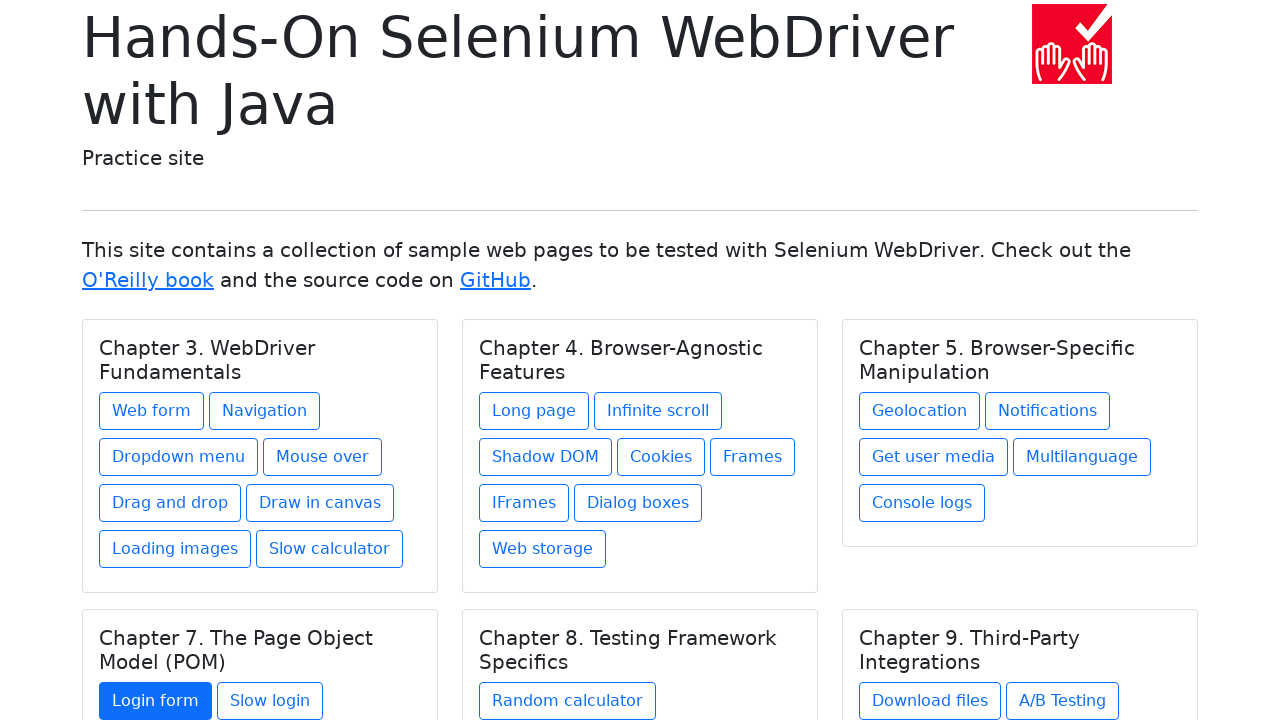

Clicked link: Slow login at (270, 701) on .card a >> nth=22
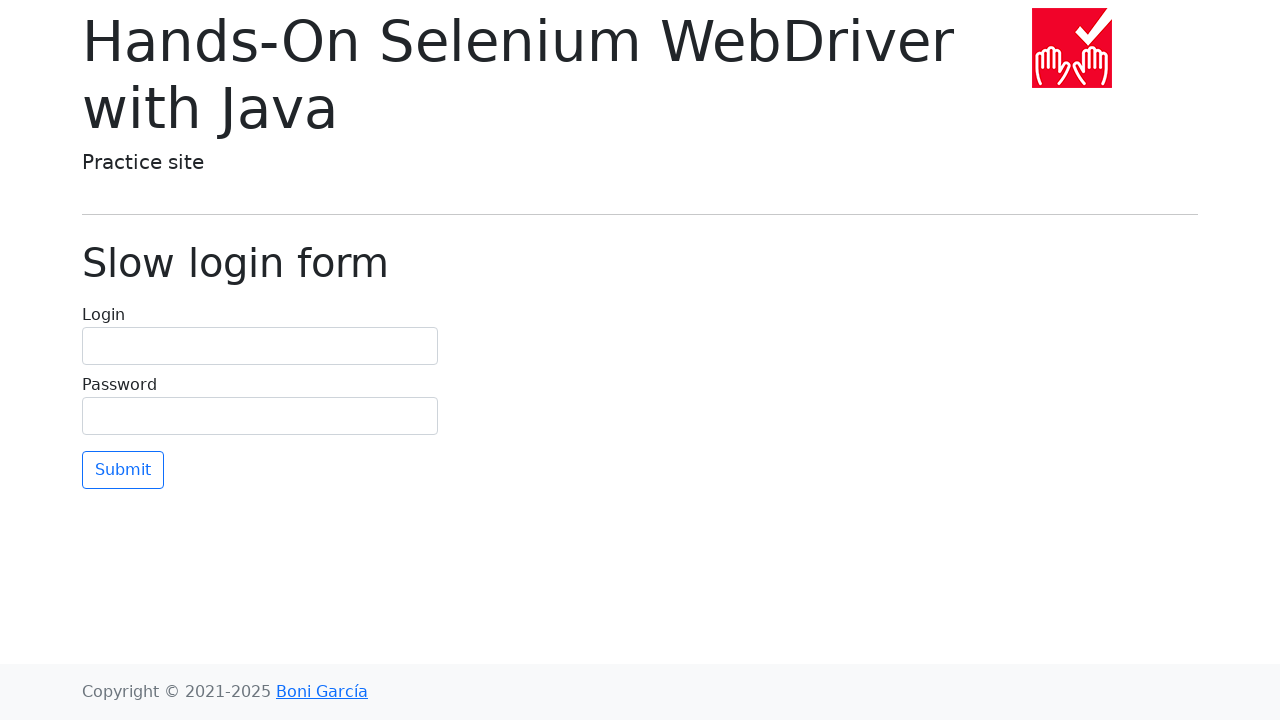

Navigated back to main page after clicking link: Slow login
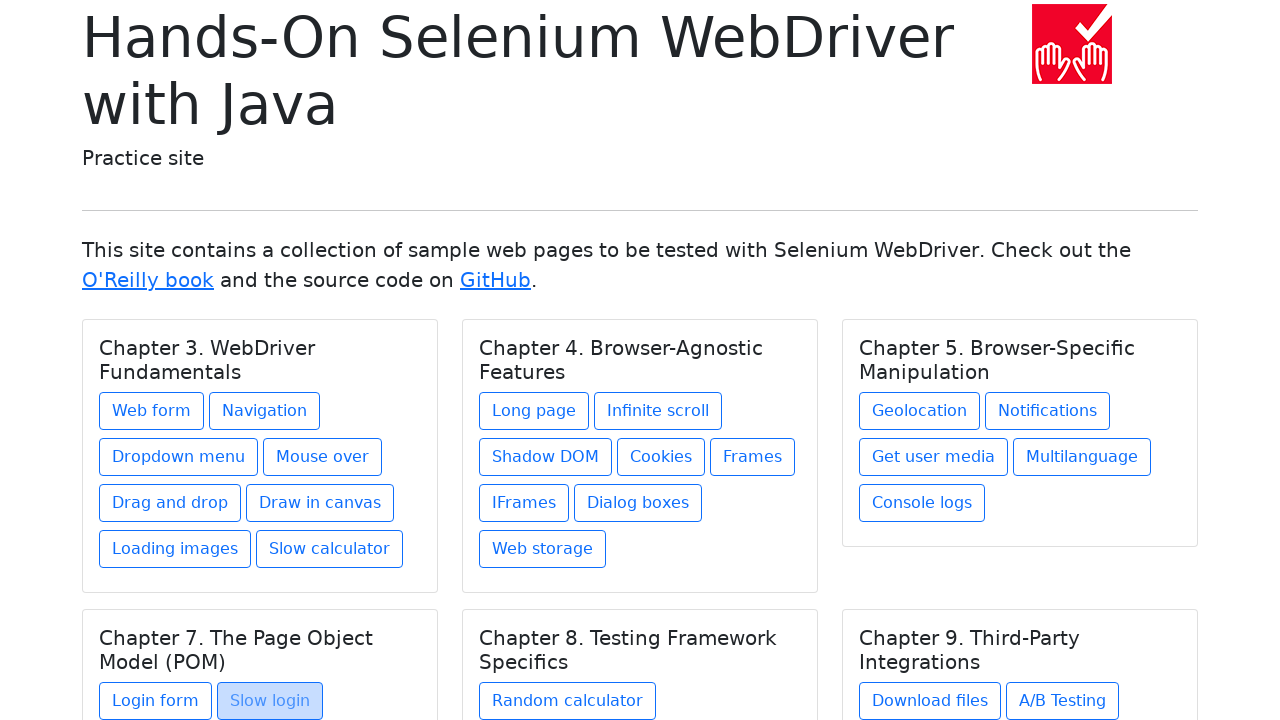

Waited for chapter links to be available after navigation
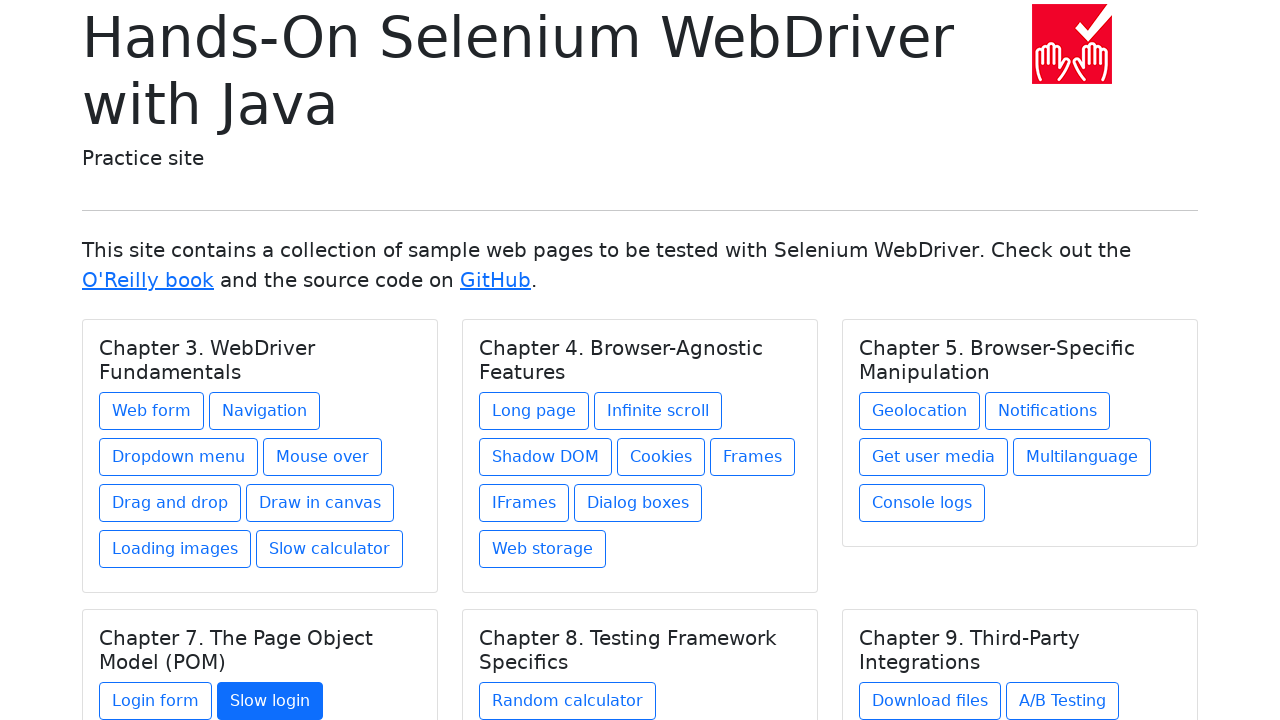

Located link 24 of 27 for clicking
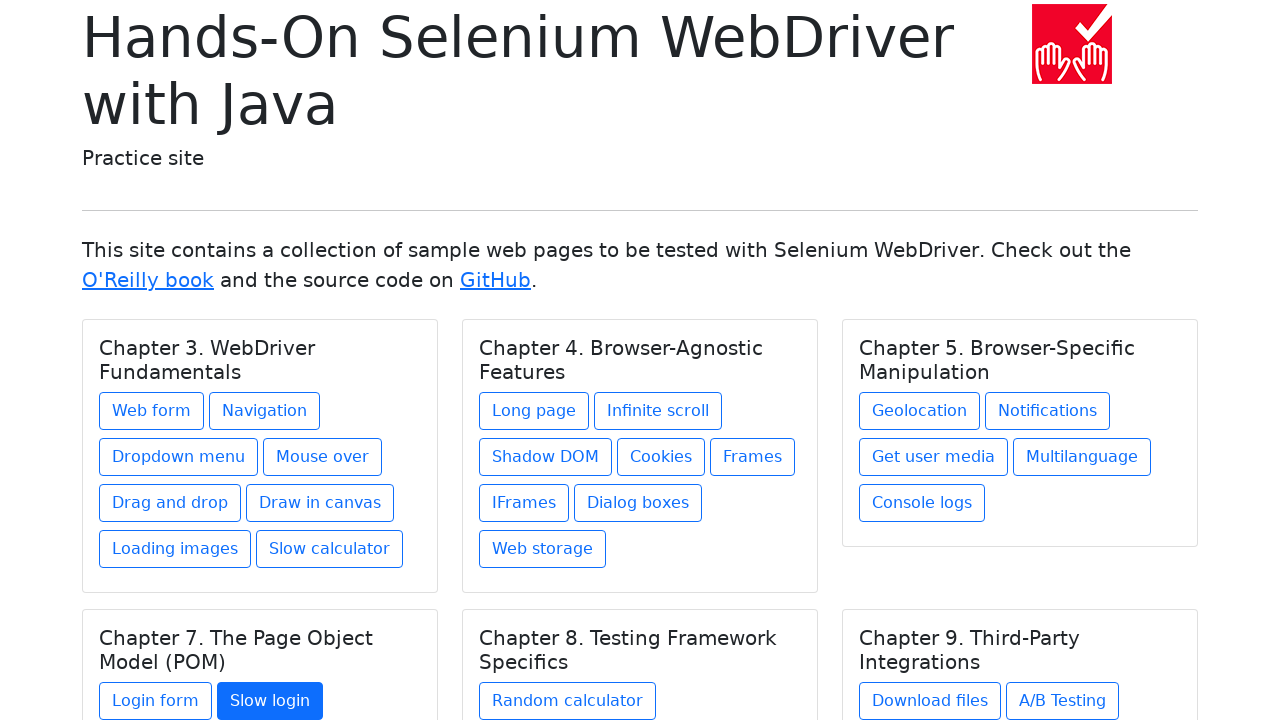

Clicked link: Random calculator at (568, 701) on .card a >> nth=23
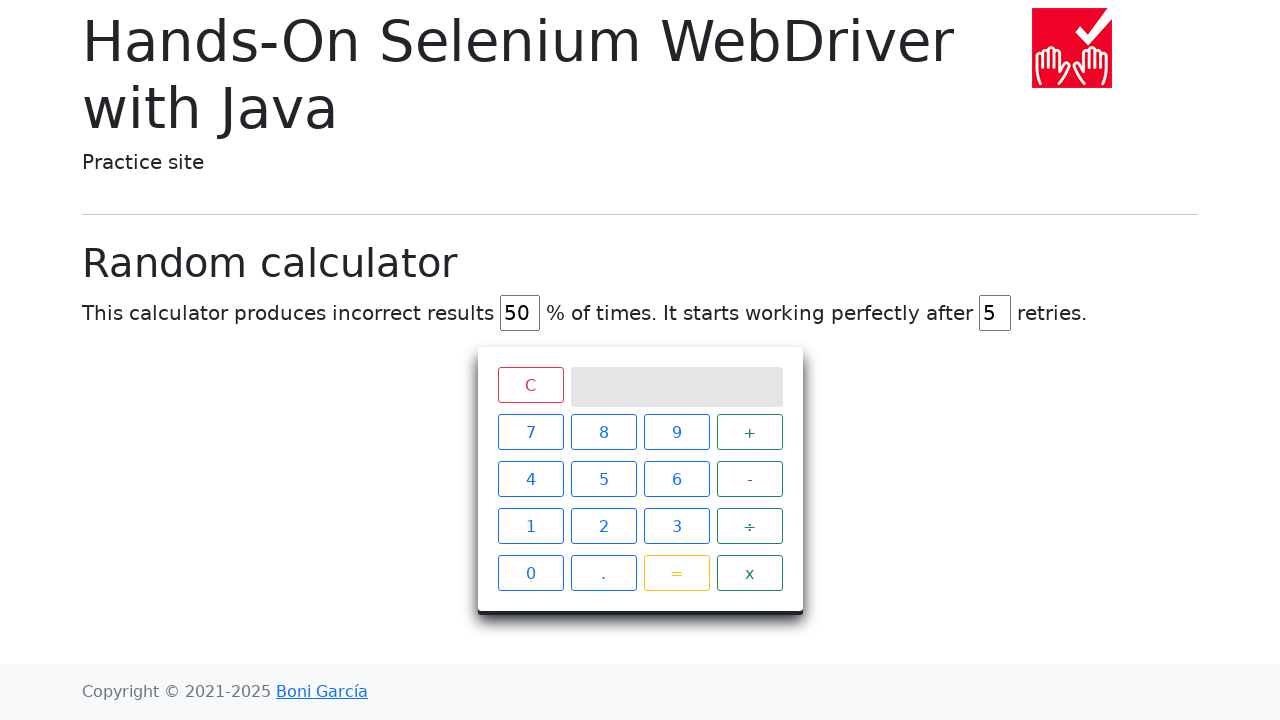

Navigated back to main page after clicking link: Random calculator
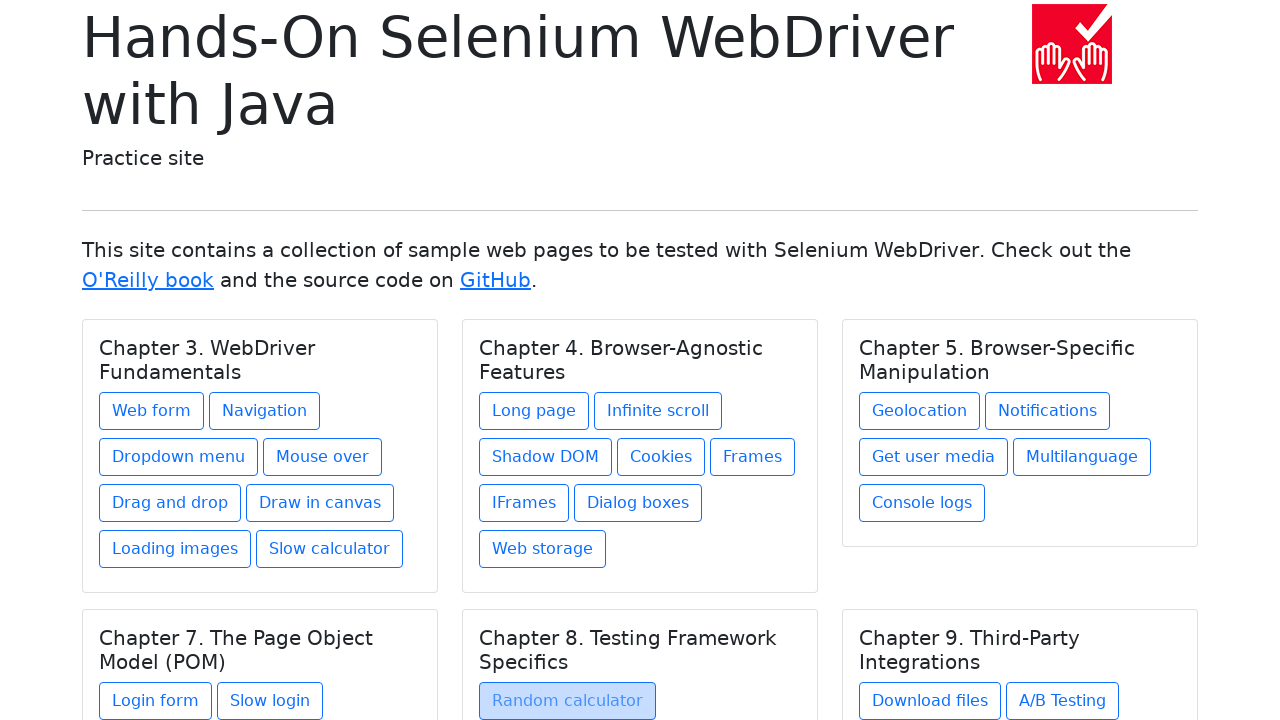

Waited for chapter links to be available after navigation
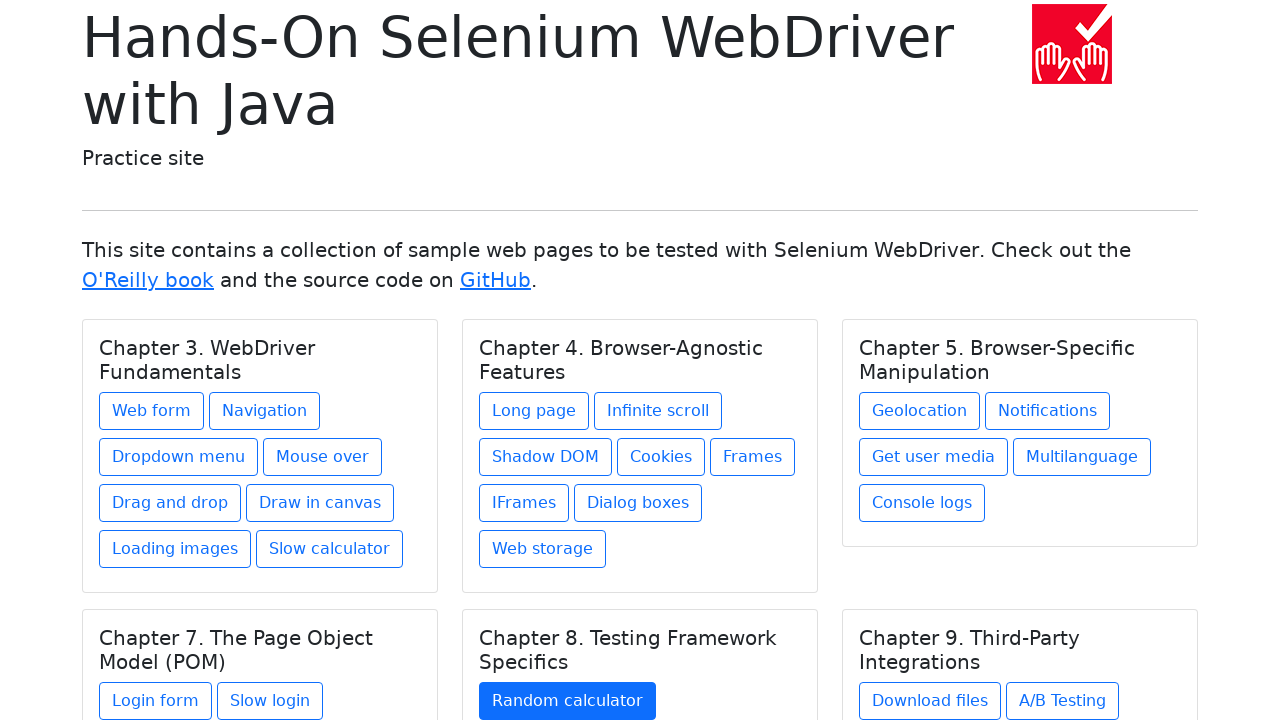

Located link 25 of 27 for clicking
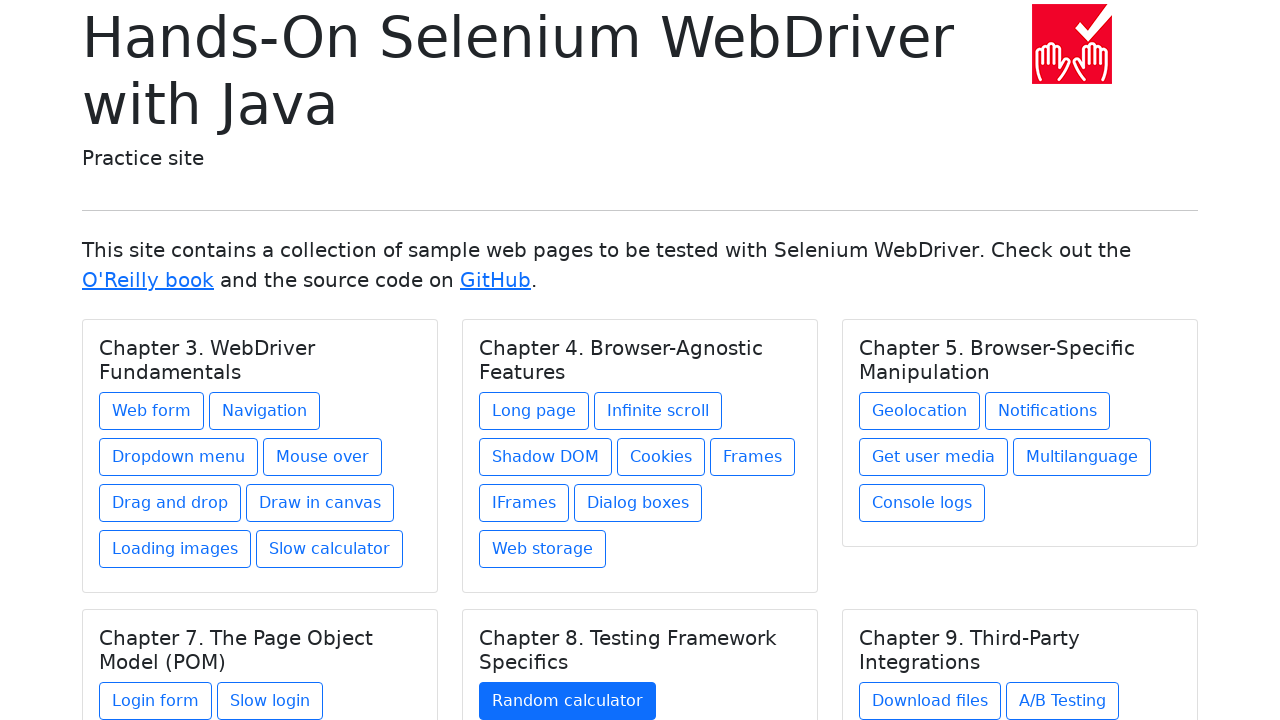

Clicked link: Download files at (930, 701) on .card a >> nth=24
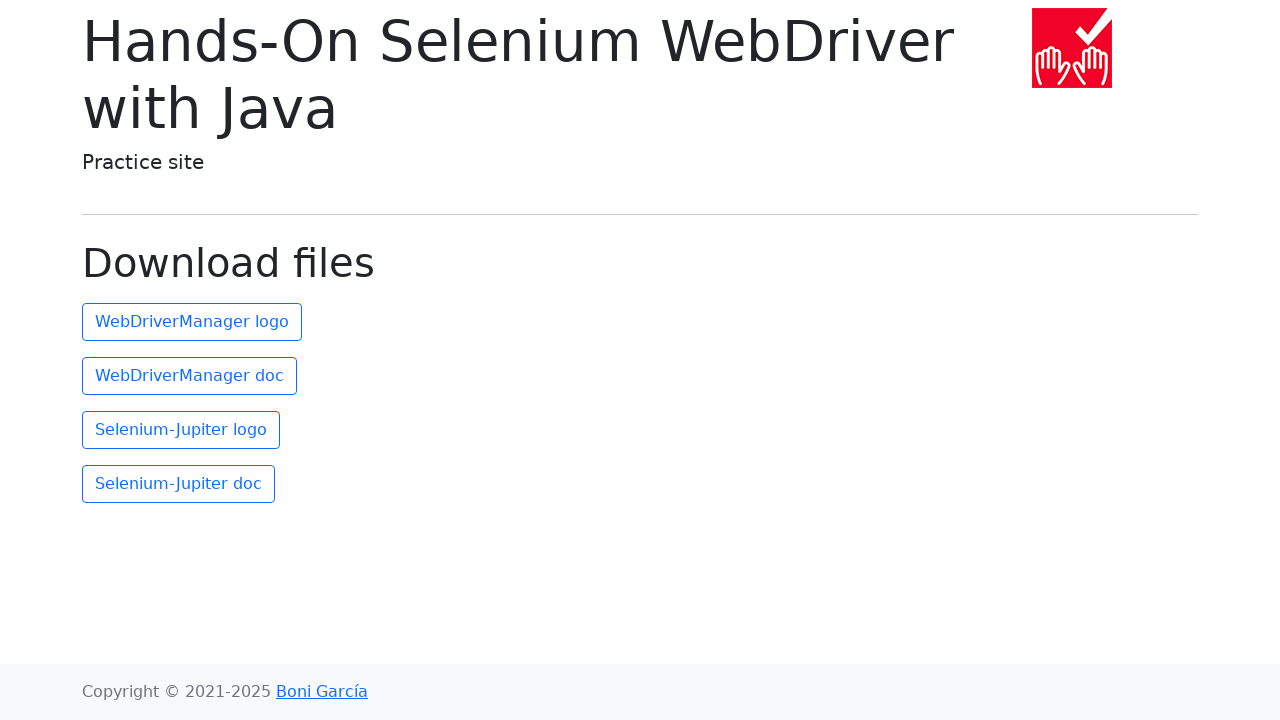

Navigated back to main page after clicking link: Download files
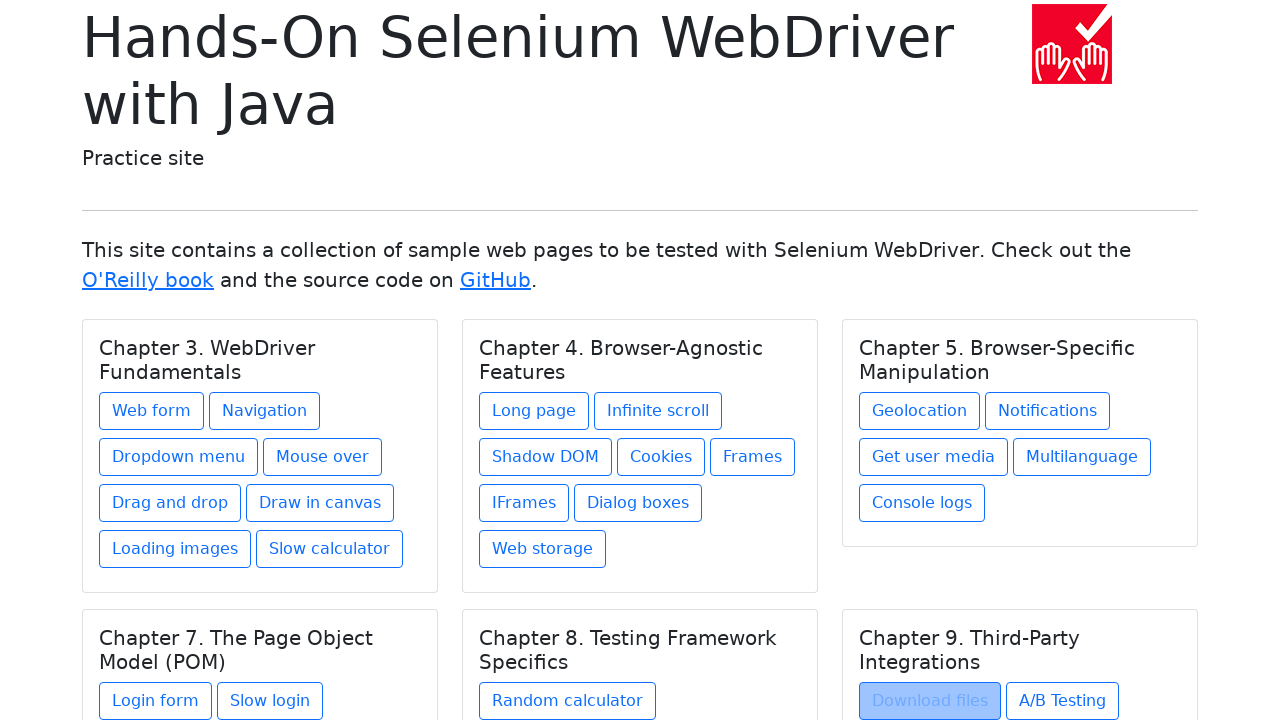

Waited for chapter links to be available after navigation
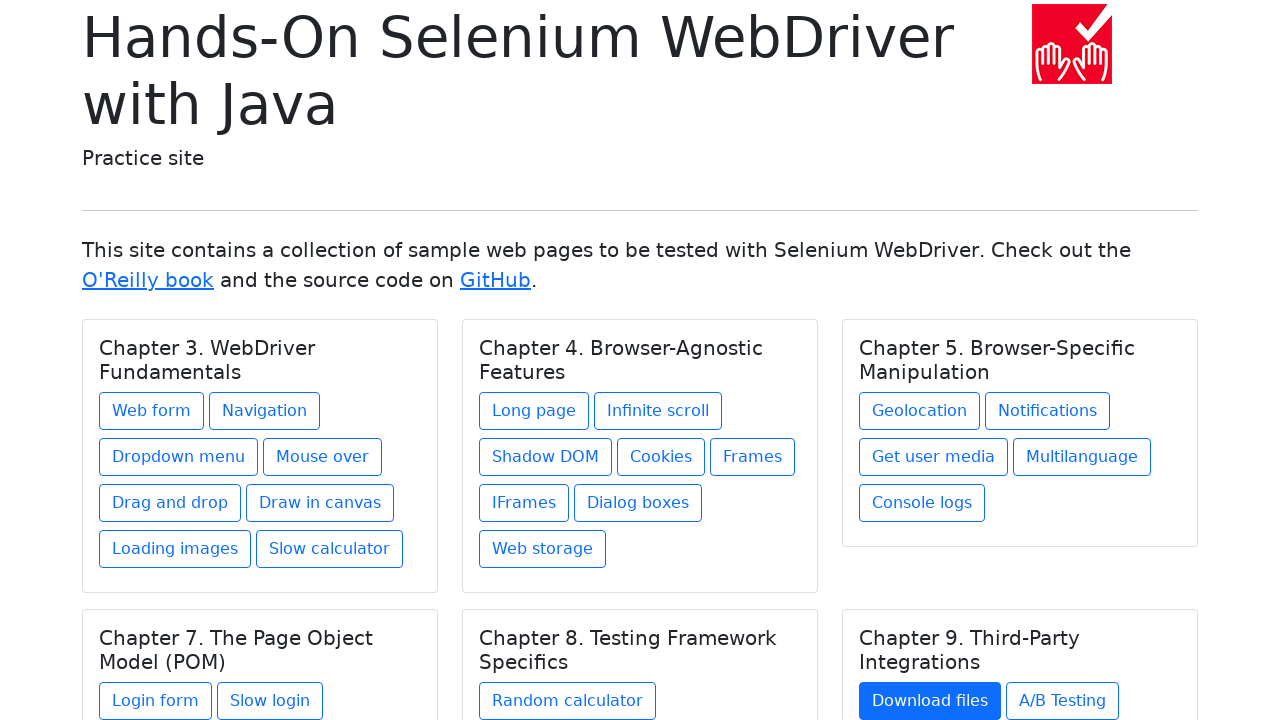

Located link 26 of 27 for clicking
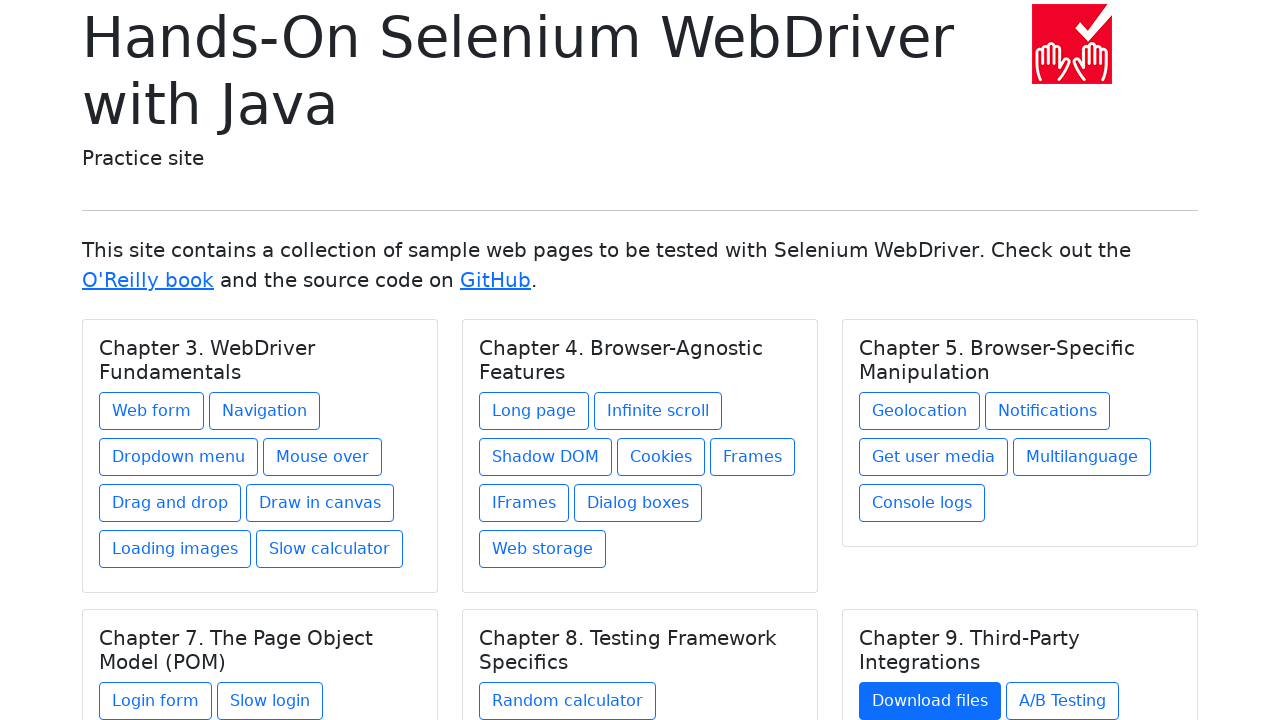

Clicked link: A/B Testing at (1062, 701) on .card a >> nth=25
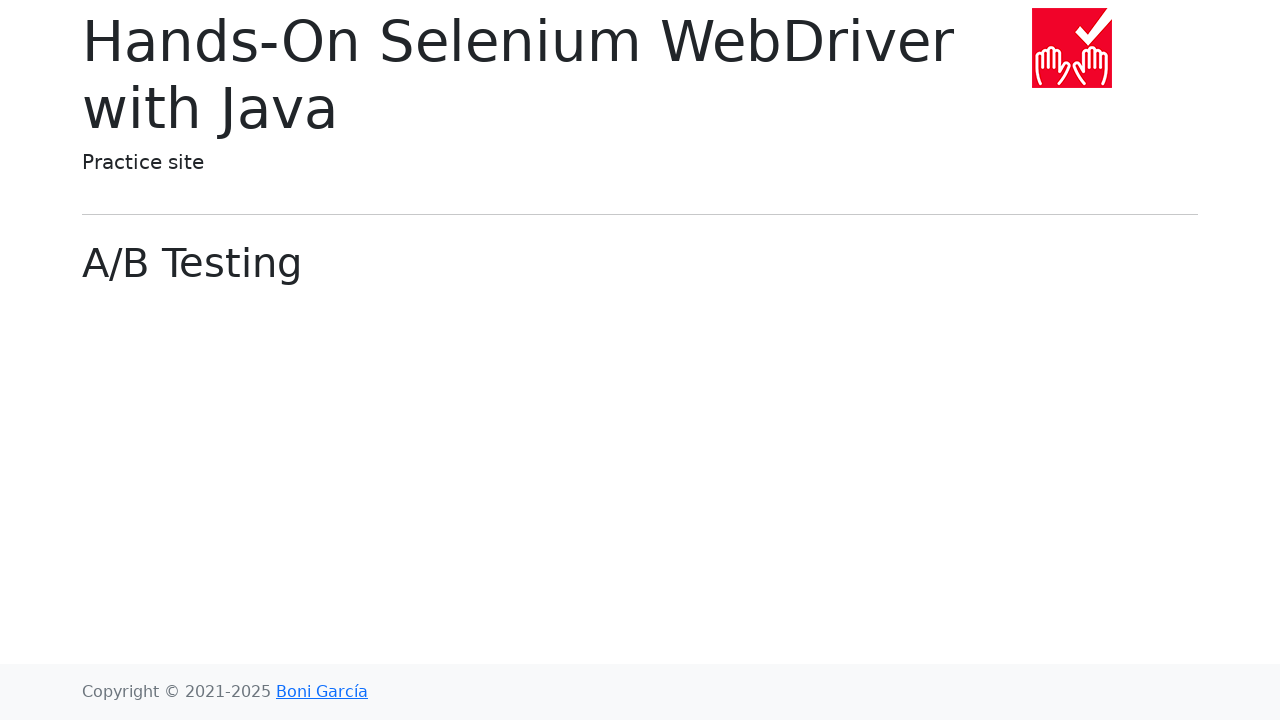

Navigated back to main page after clicking link: A/B Testing
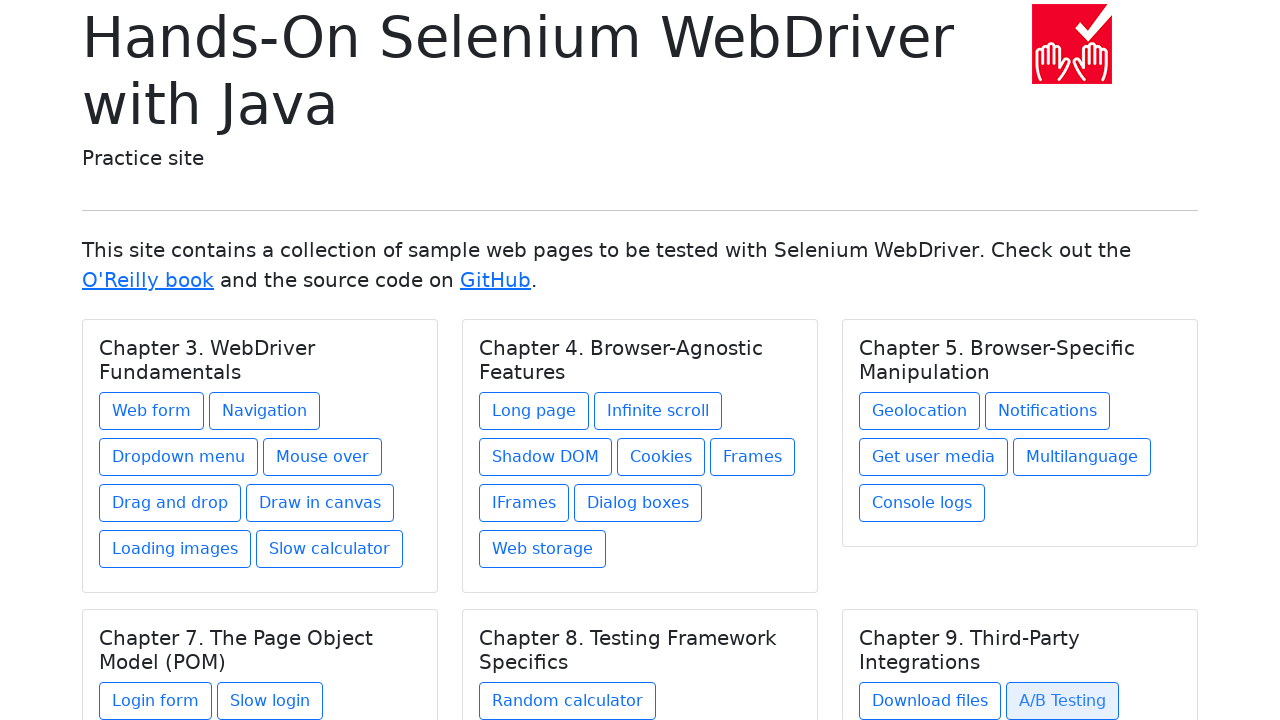

Waited for chapter links to be available after navigation
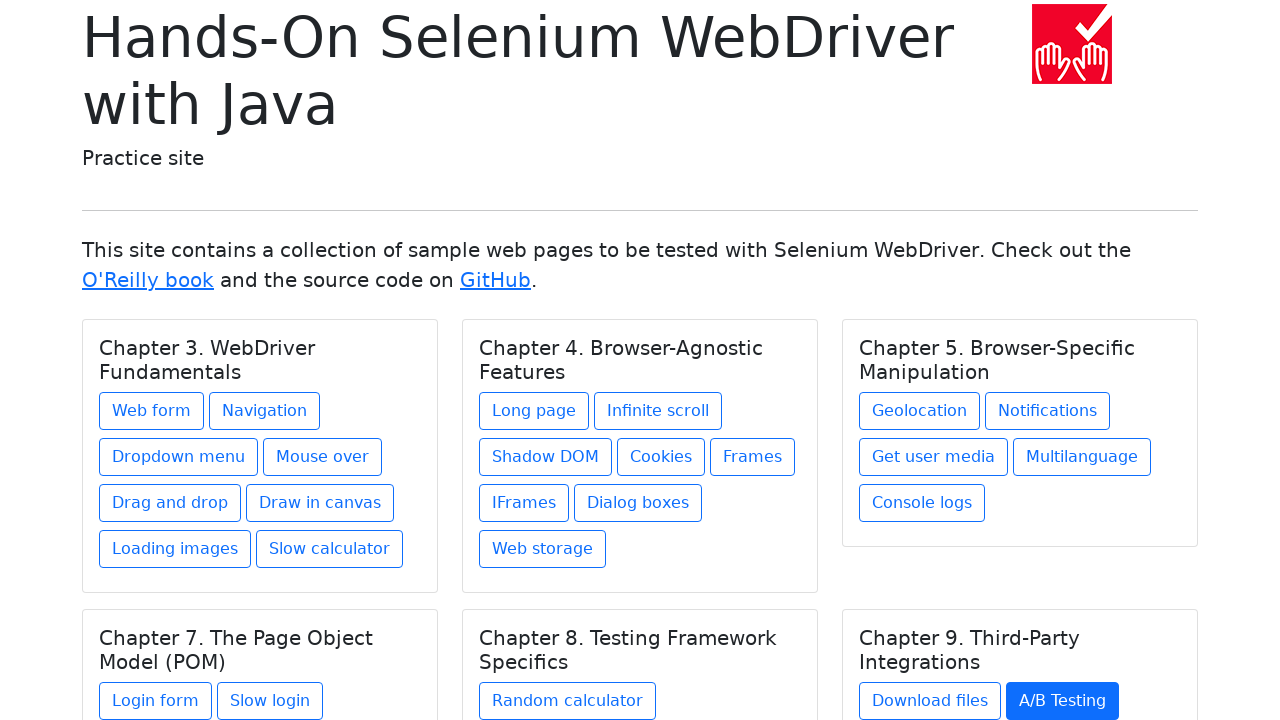

Located link 27 of 27 for clicking
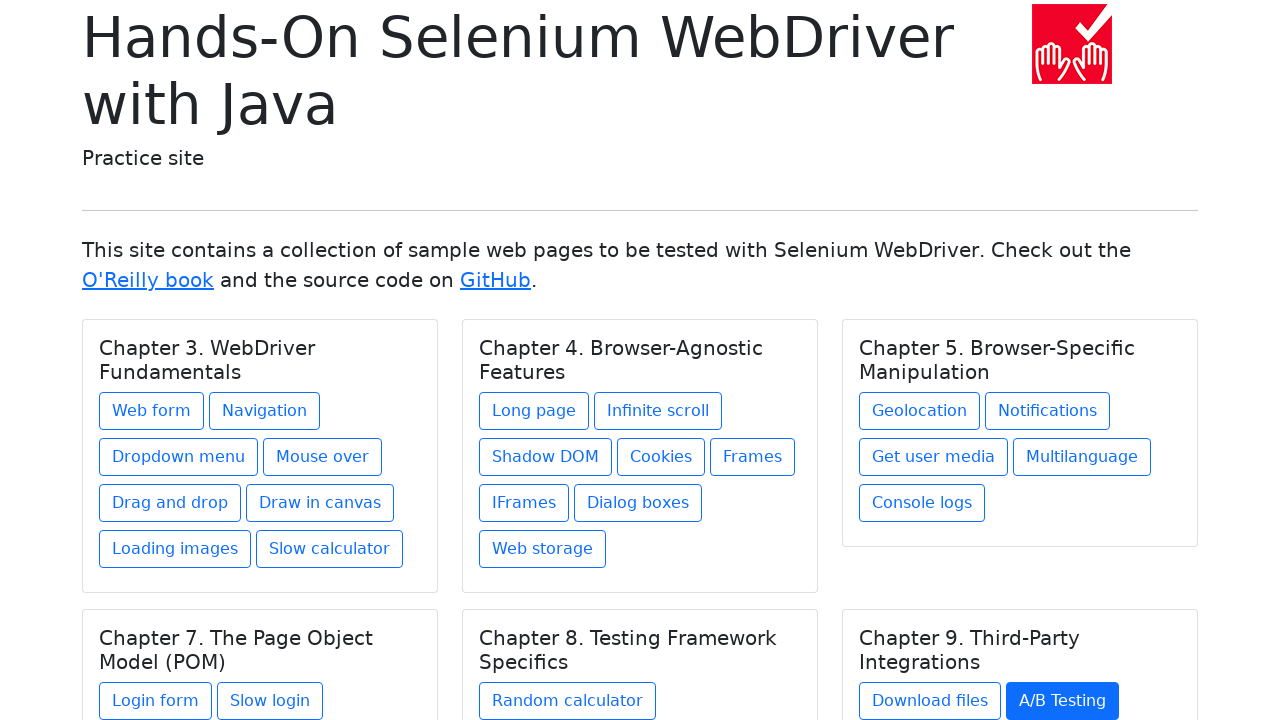

Clicked link: Data types at (915, 612) on .card a >> nth=26
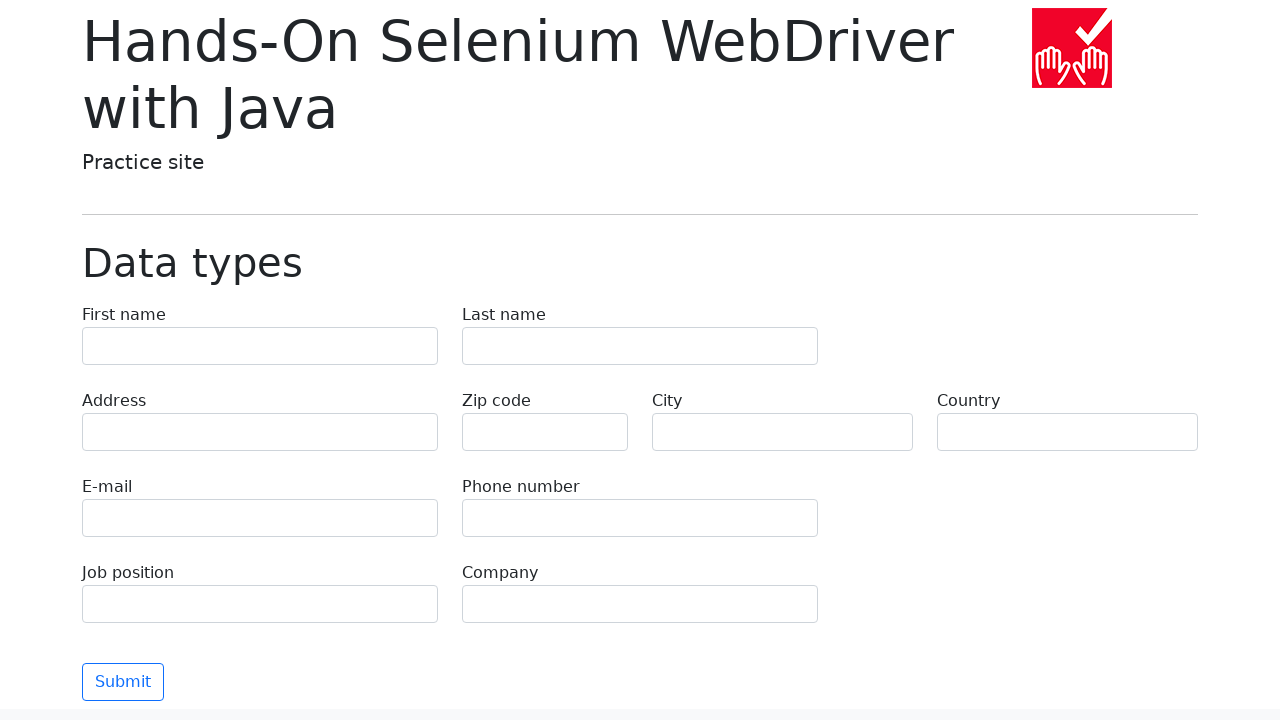

Navigated back to main page after clicking link: Data types
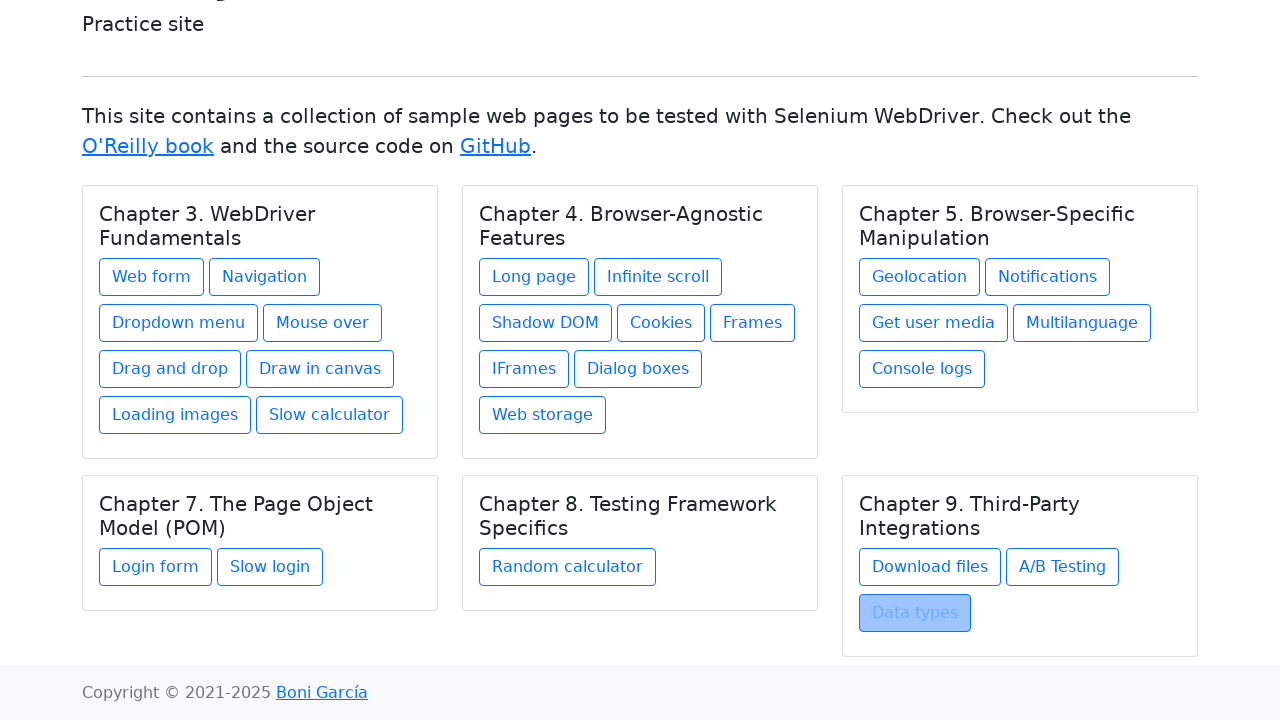

Waited for chapter links to be available after navigation
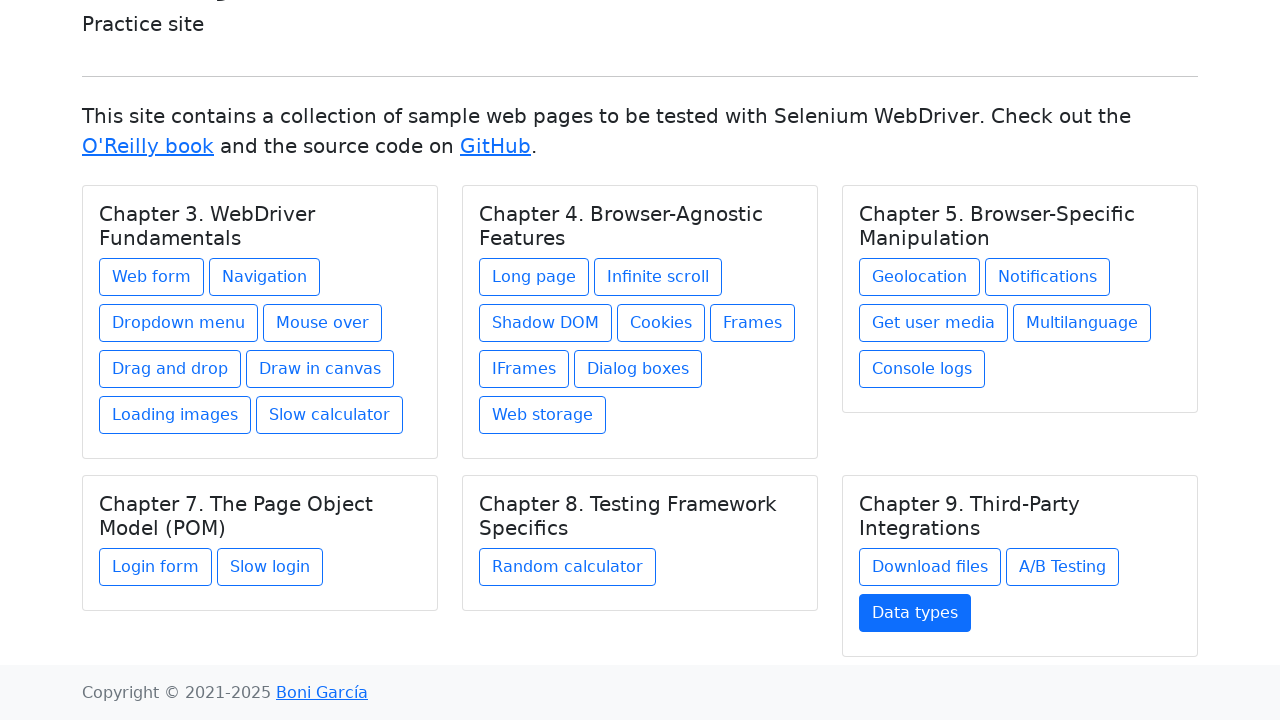

Verified that all 27 links were successfully clicked and navigated back from
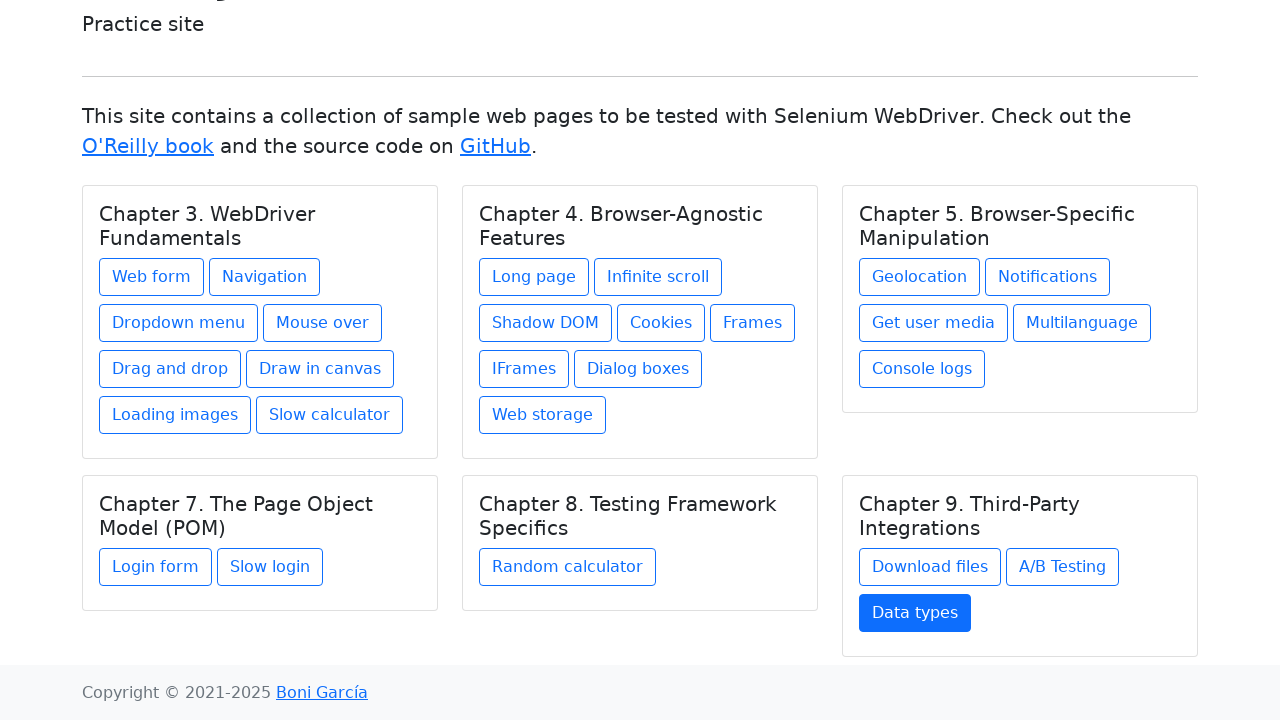

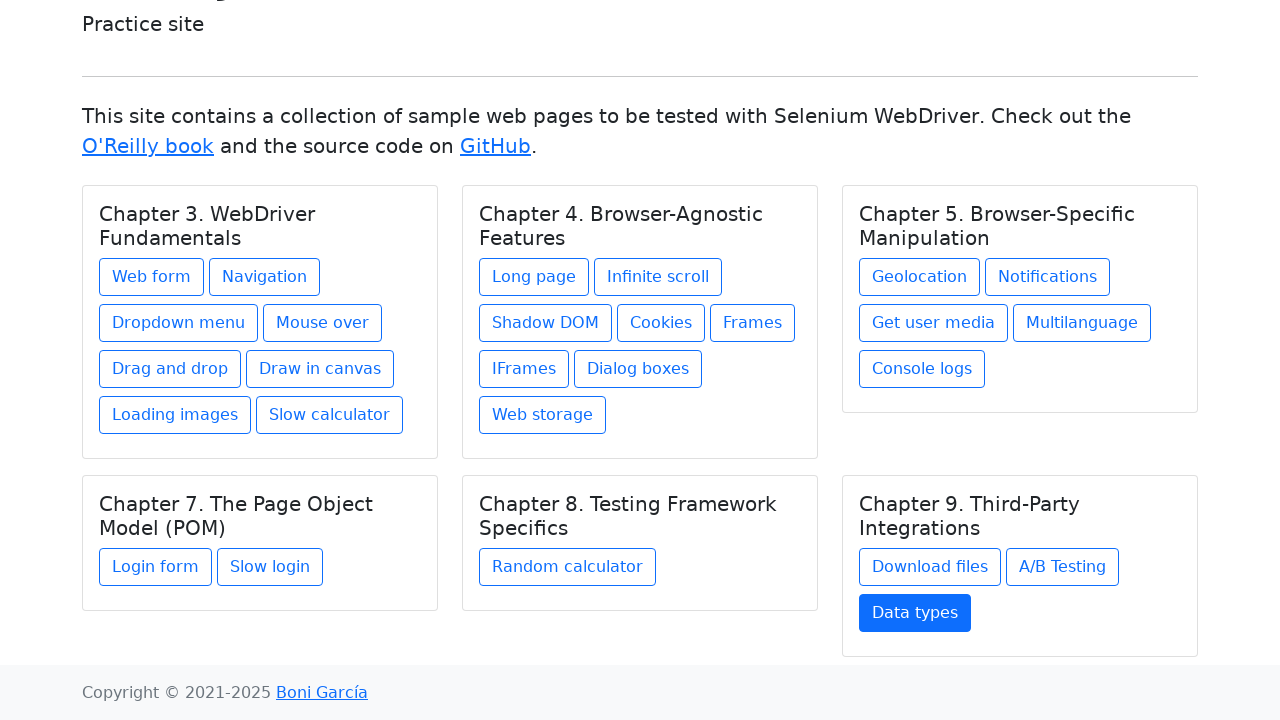